Tests filling a large form by finding all input fields on the page, entering text into each one, and clicking the submit button.

Starting URL: http://suninjuly.github.io/huge_form.html

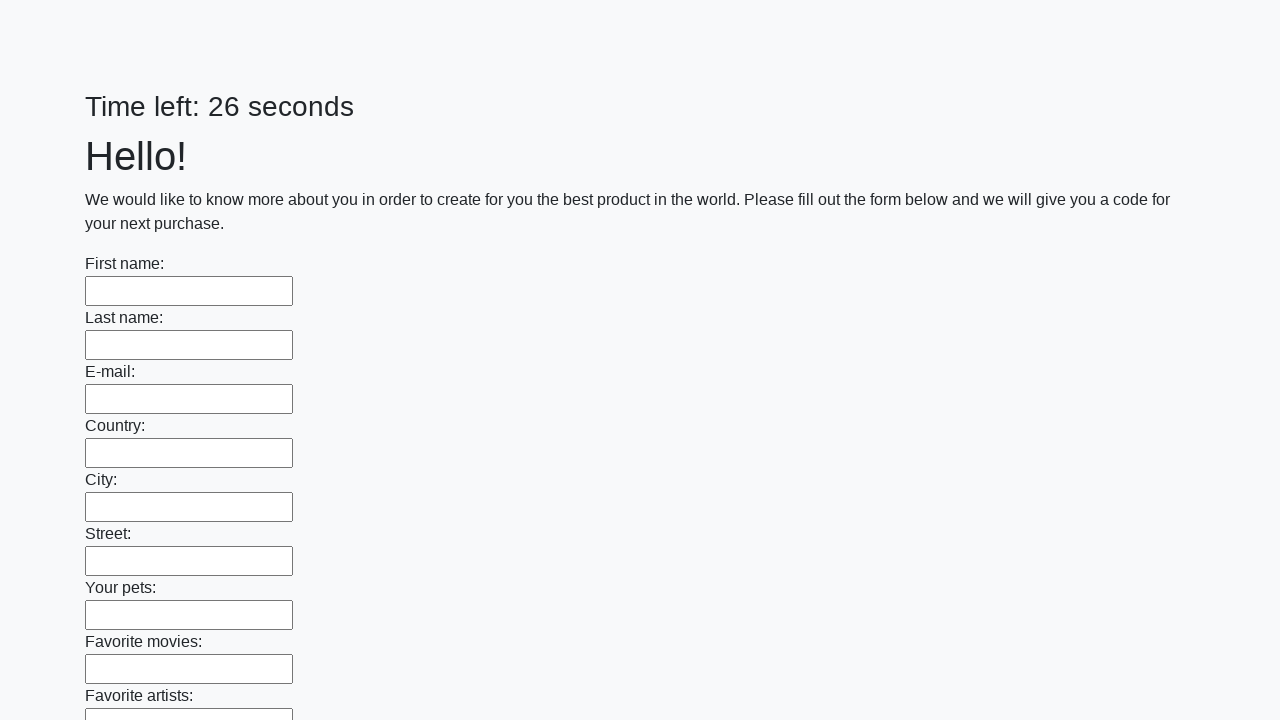

Located all input fields on the huge form
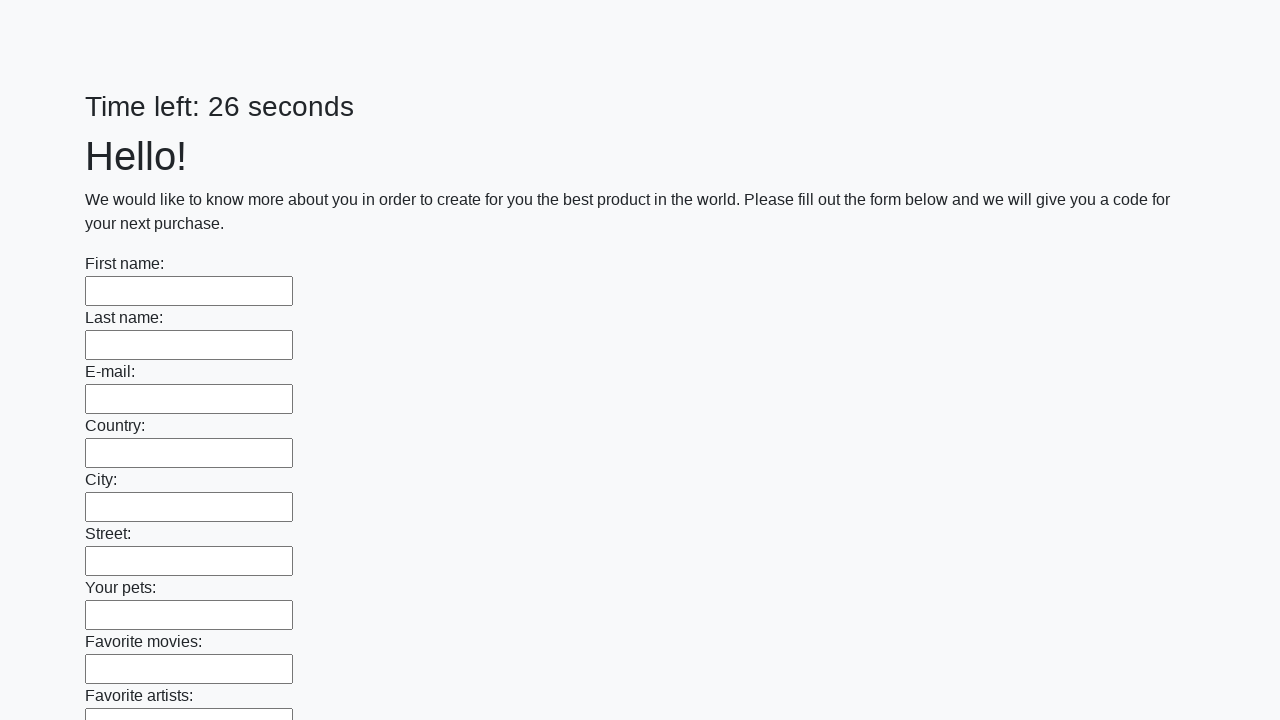

Filled input field with 'My answer' on input >> nth=0
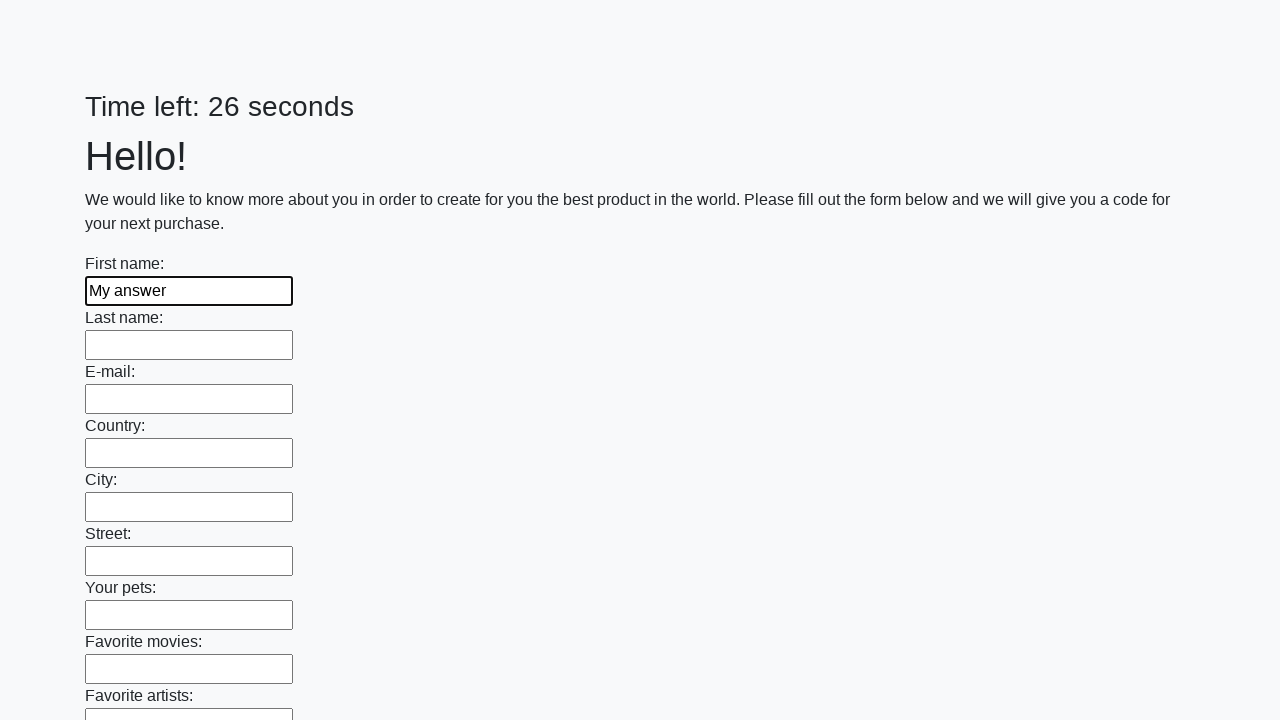

Filled input field with 'My answer' on input >> nth=1
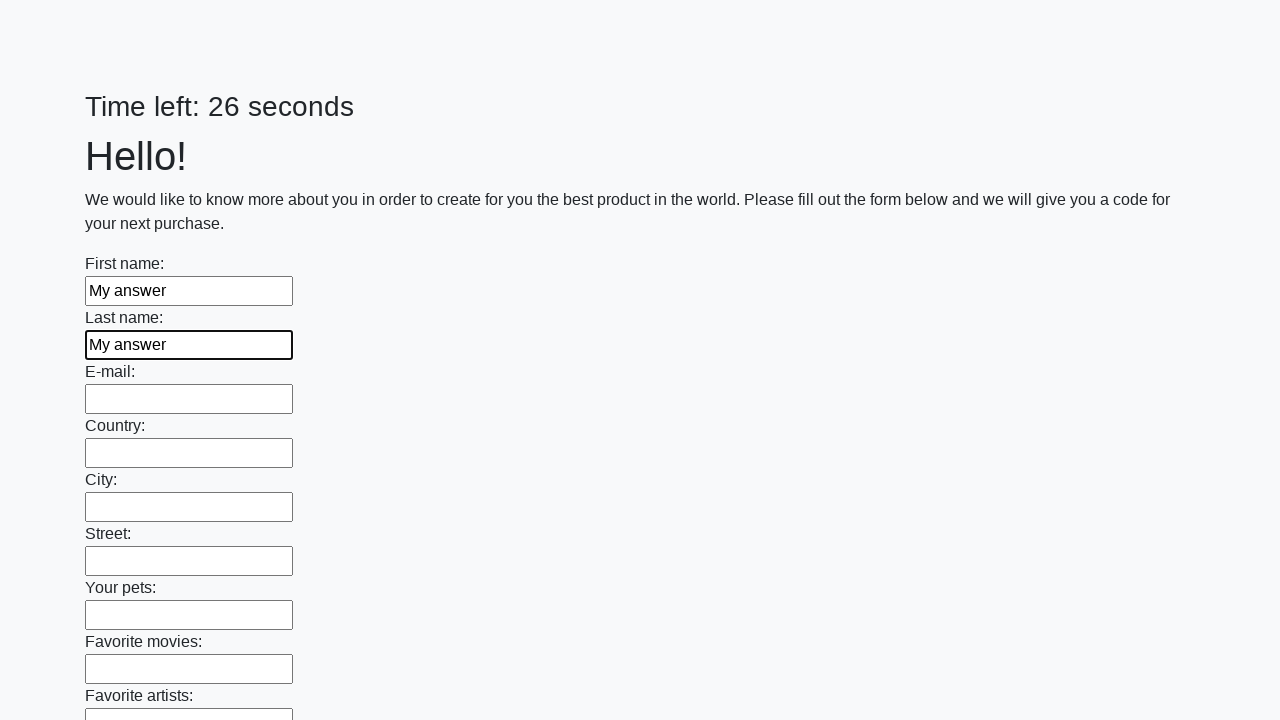

Filled input field with 'My answer' on input >> nth=2
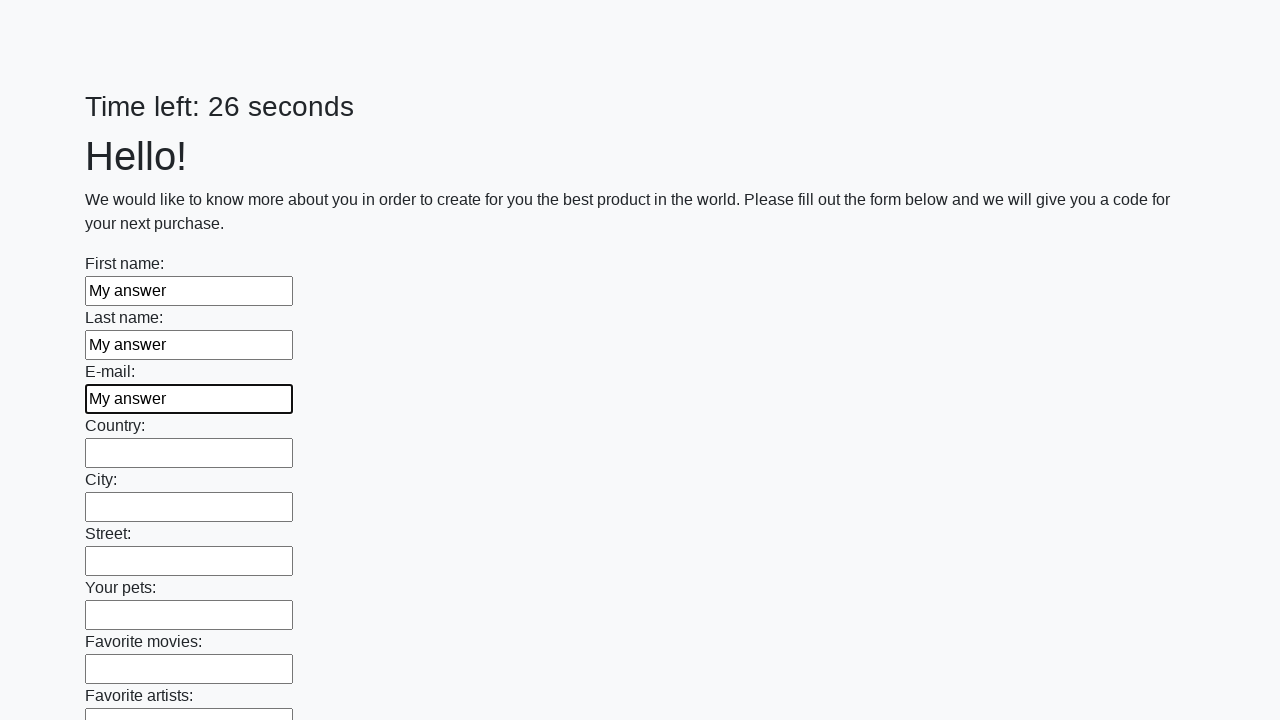

Filled input field with 'My answer' on input >> nth=3
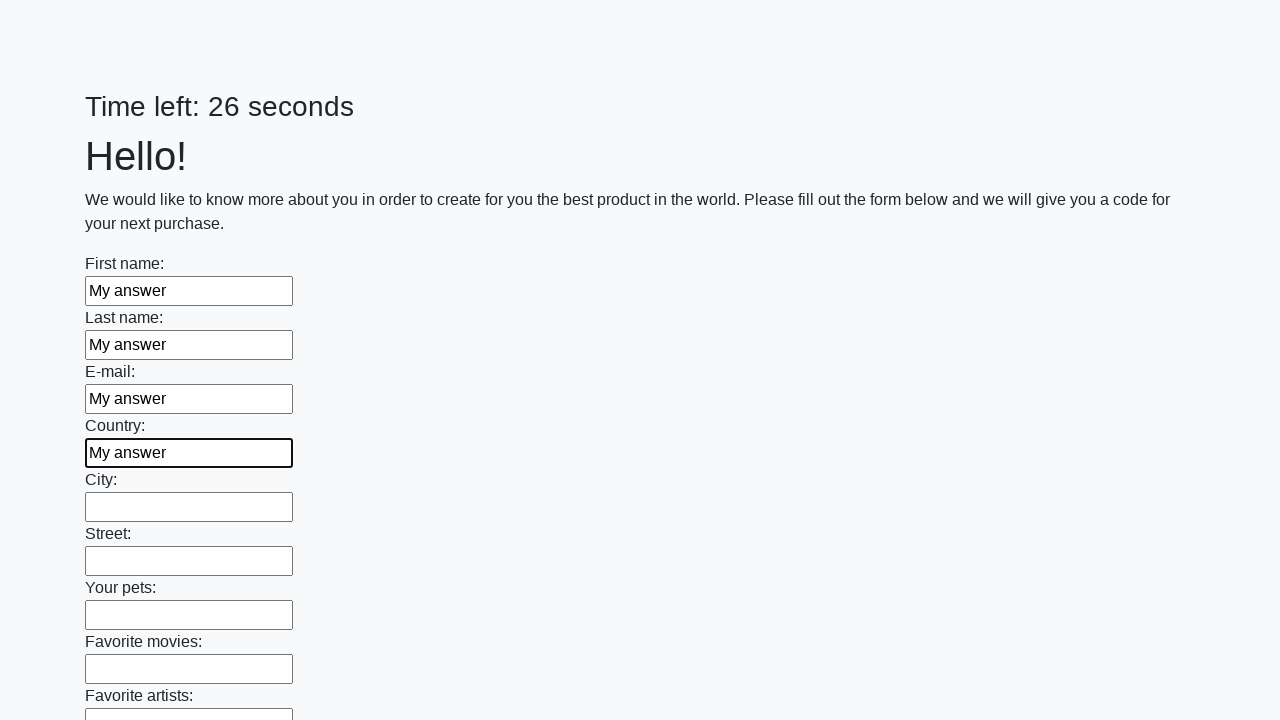

Filled input field with 'My answer' on input >> nth=4
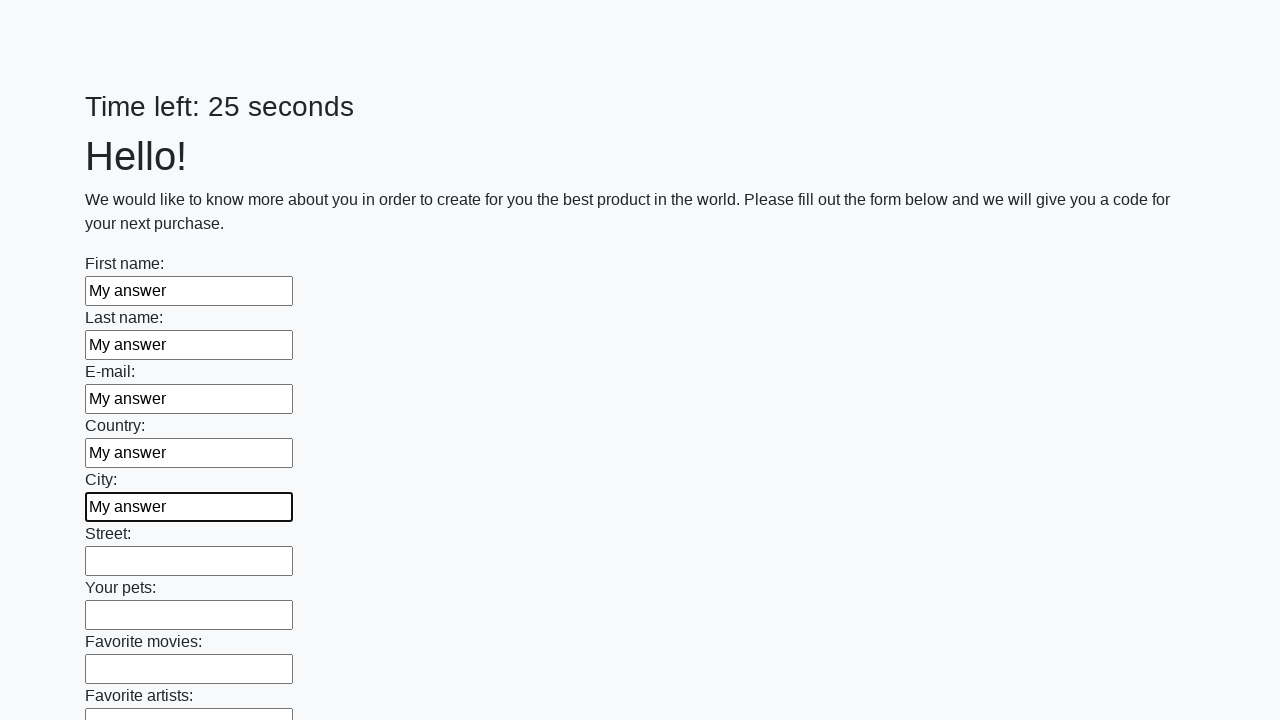

Filled input field with 'My answer' on input >> nth=5
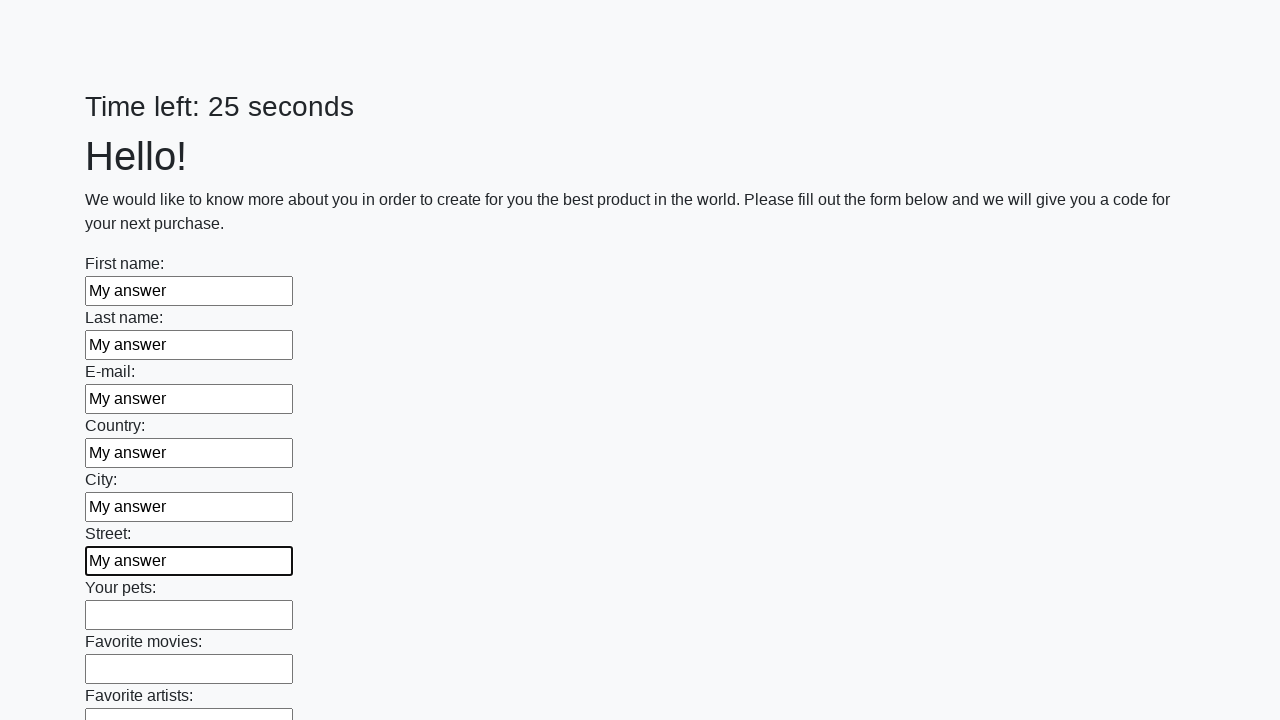

Filled input field with 'My answer' on input >> nth=6
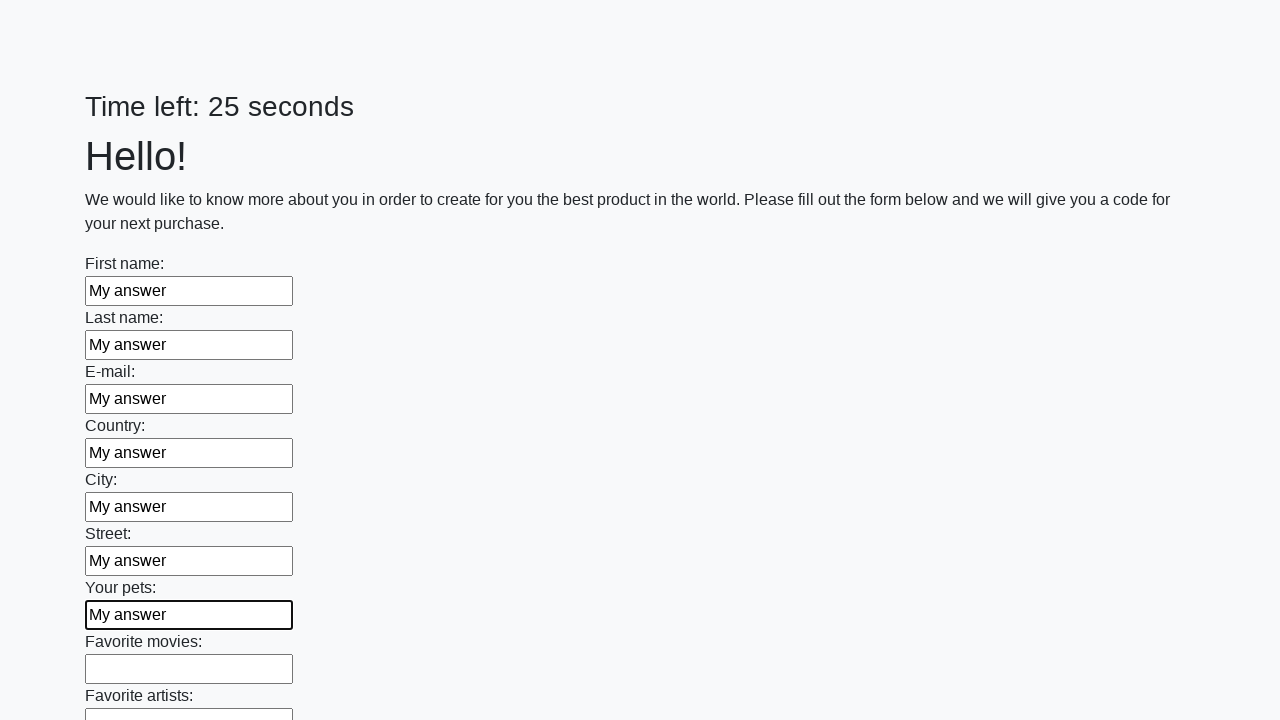

Filled input field with 'My answer' on input >> nth=7
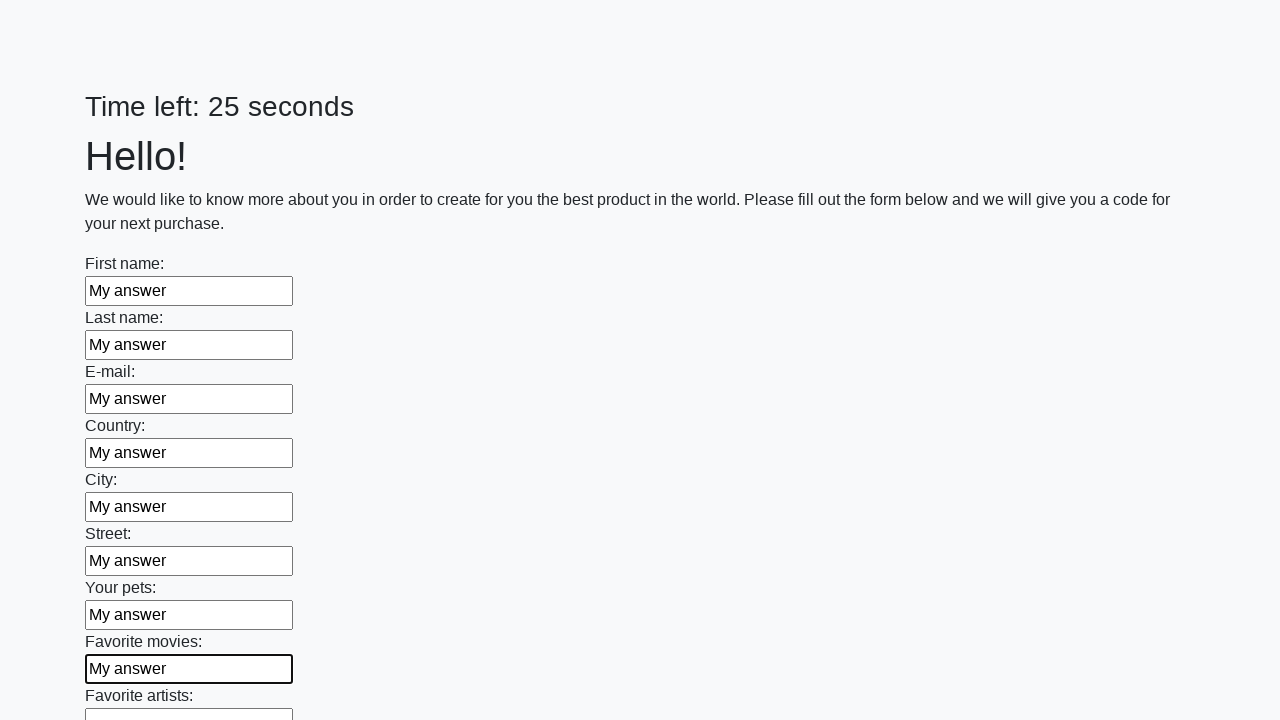

Filled input field with 'My answer' on input >> nth=8
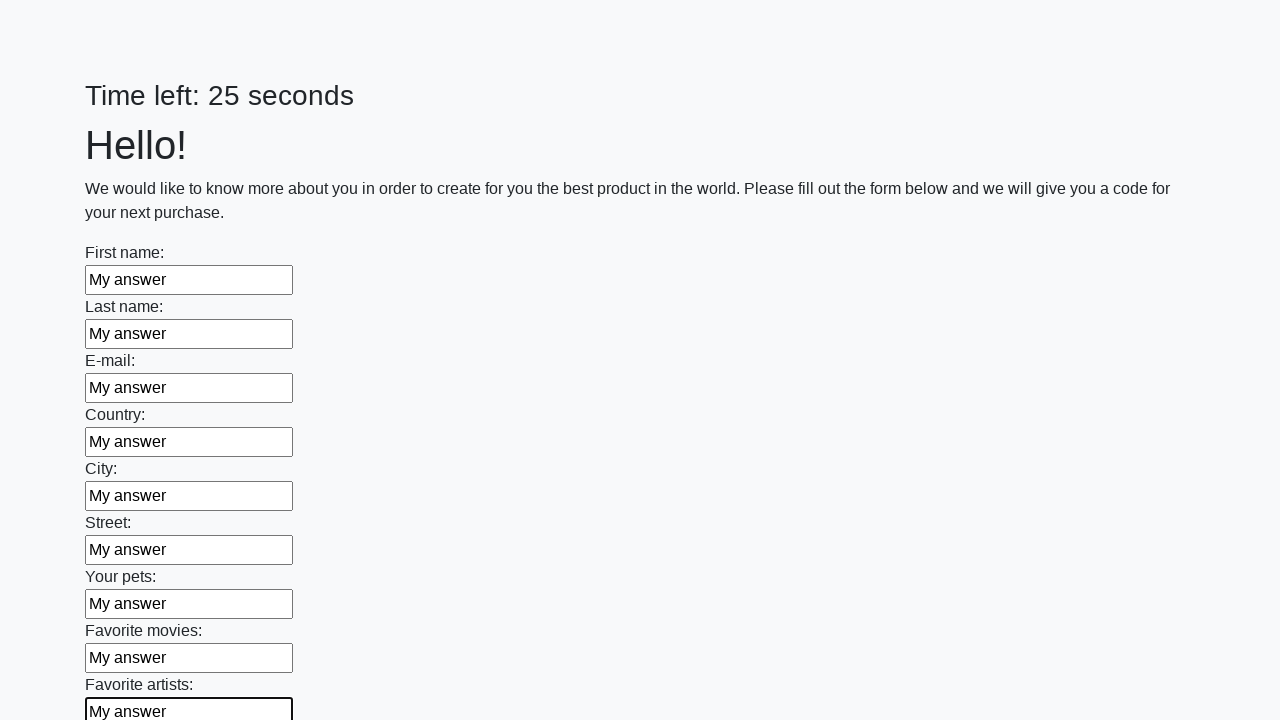

Filled input field with 'My answer' on input >> nth=9
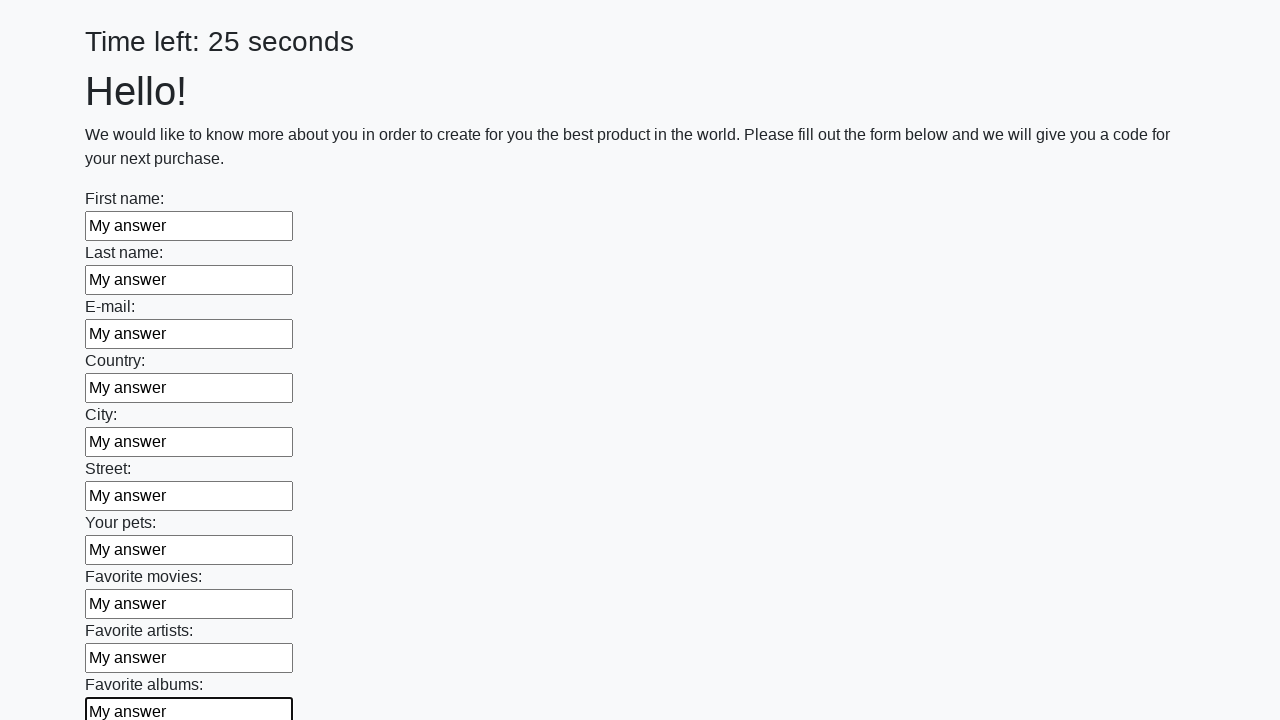

Filled input field with 'My answer' on input >> nth=10
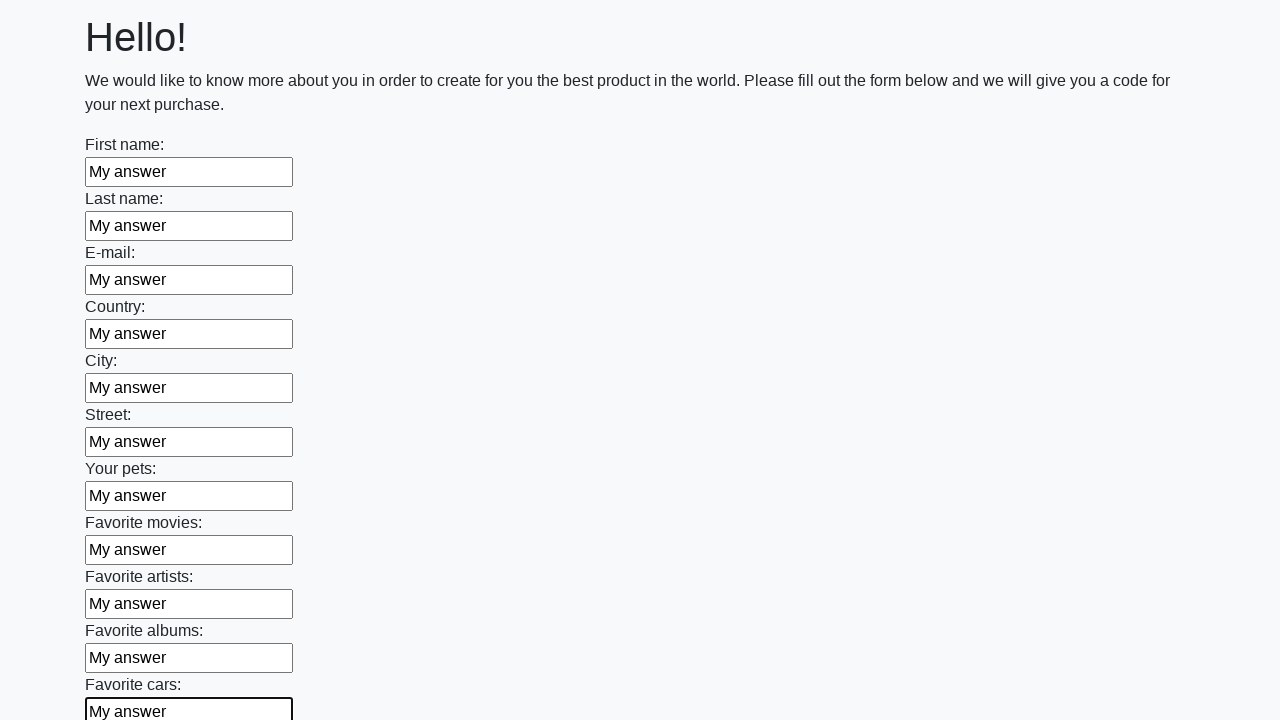

Filled input field with 'My answer' on input >> nth=11
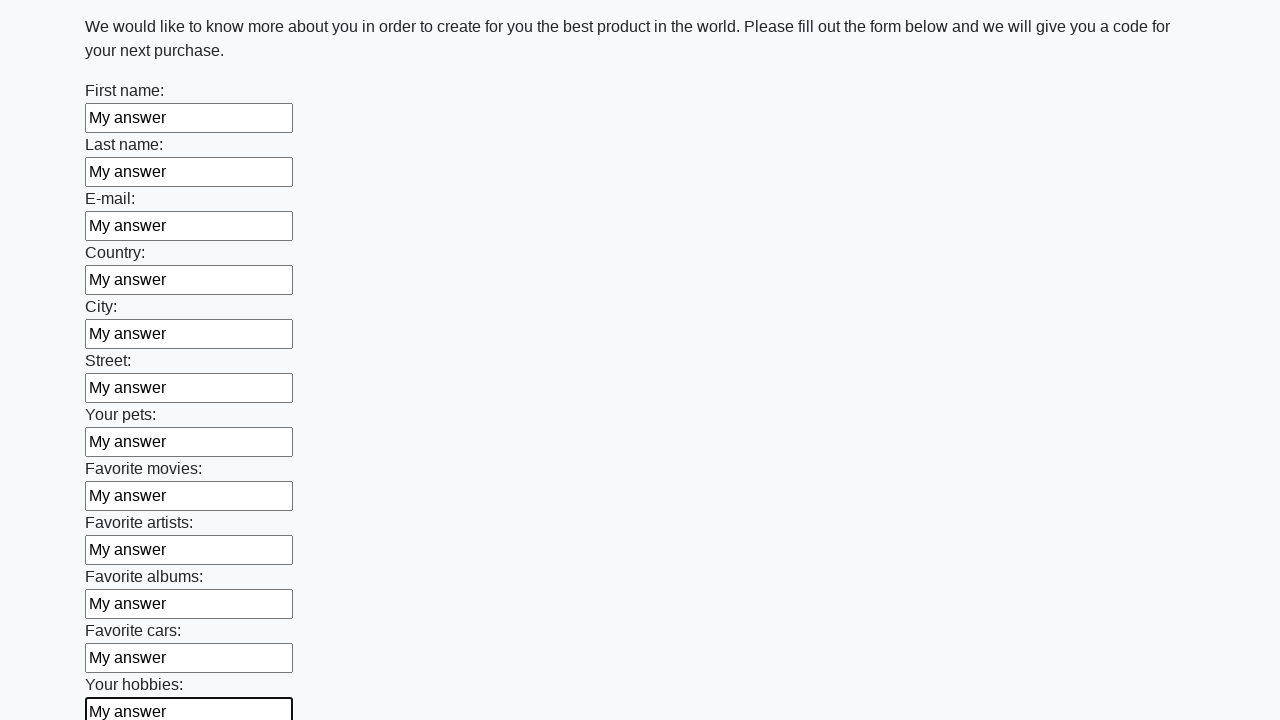

Filled input field with 'My answer' on input >> nth=12
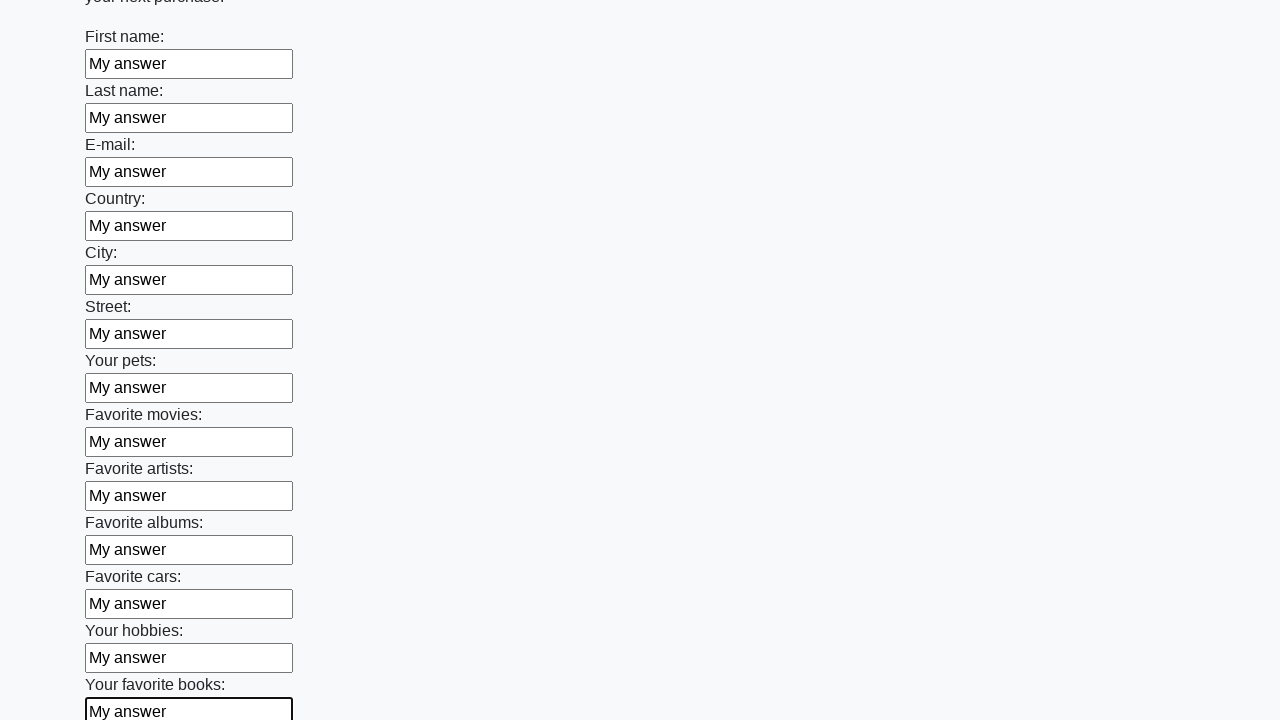

Filled input field with 'My answer' on input >> nth=13
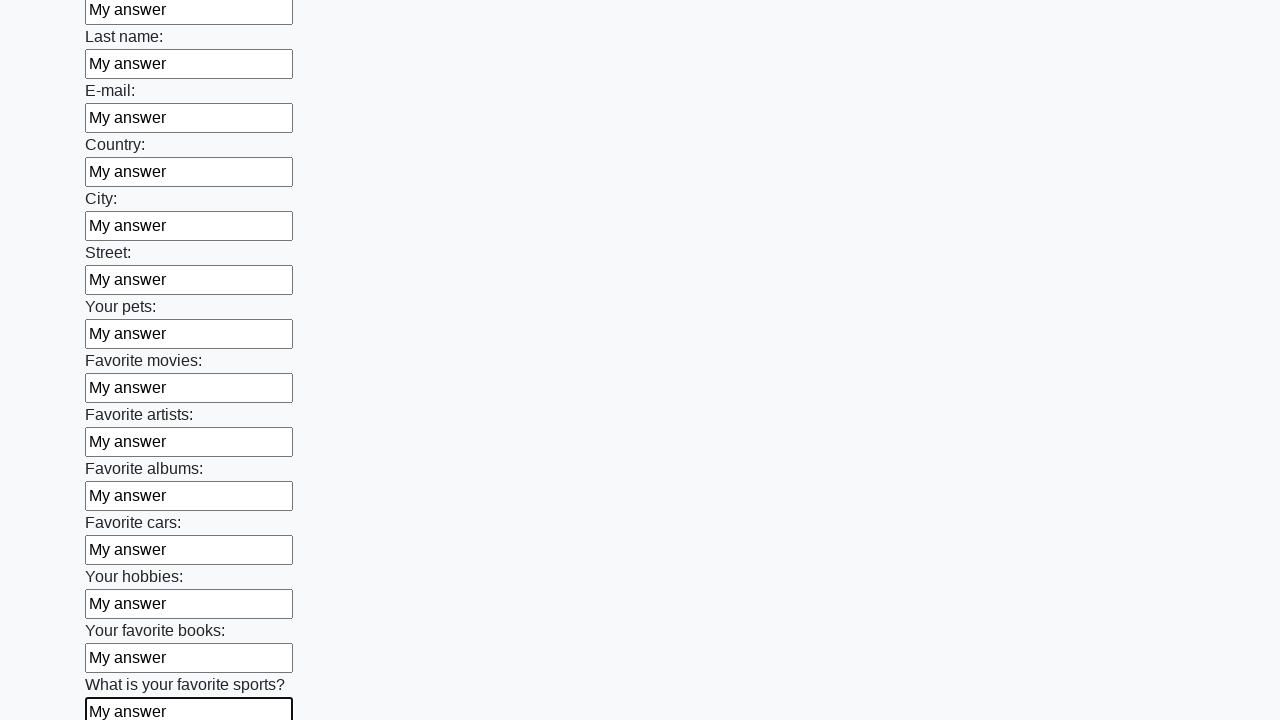

Filled input field with 'My answer' on input >> nth=14
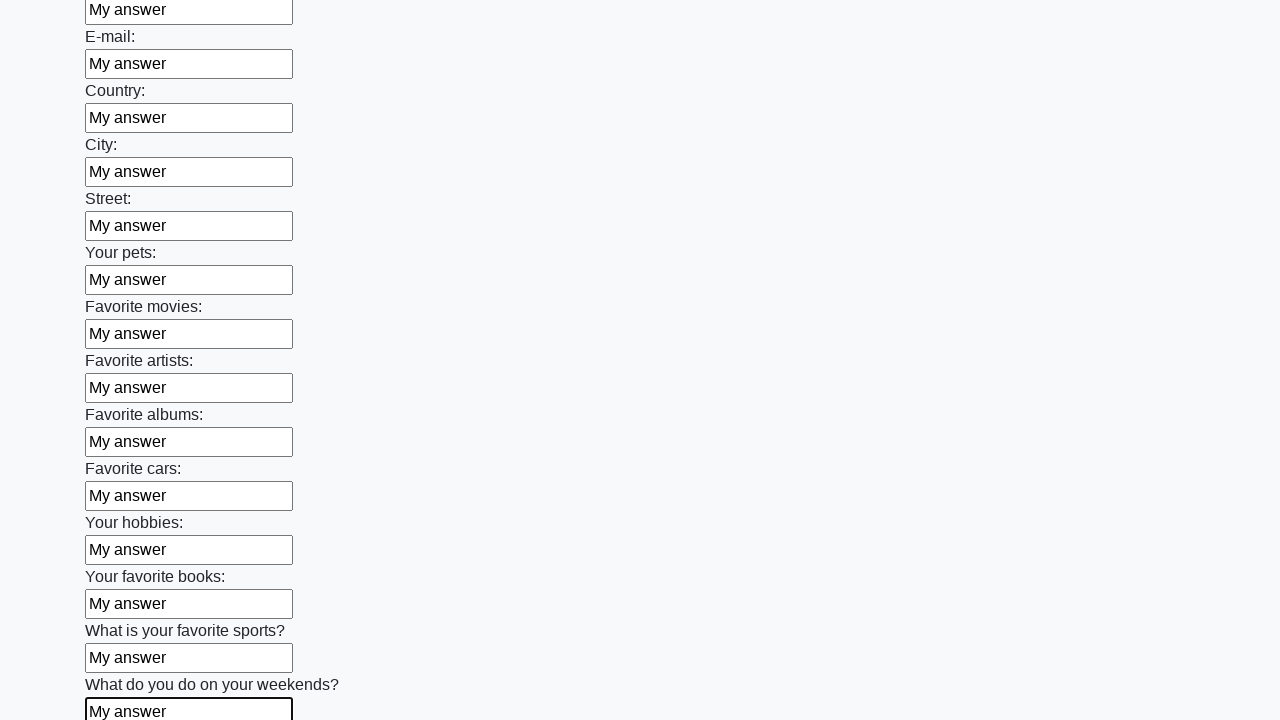

Filled input field with 'My answer' on input >> nth=15
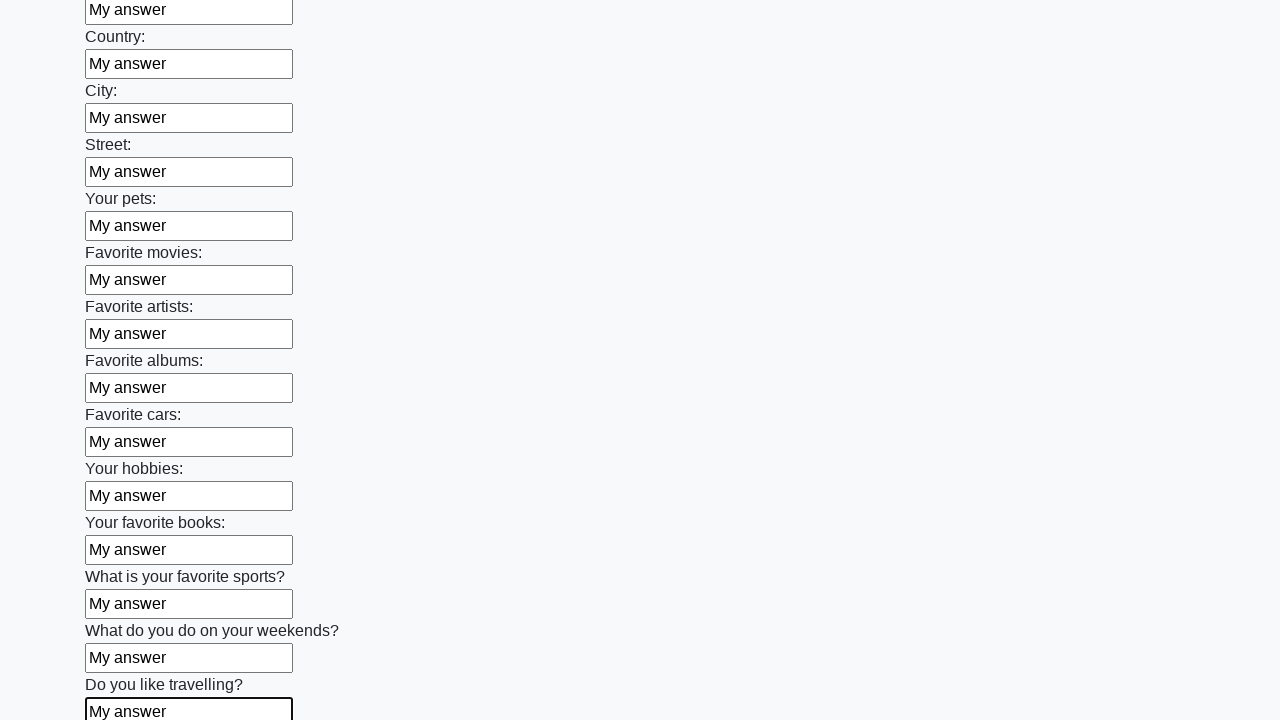

Filled input field with 'My answer' on input >> nth=16
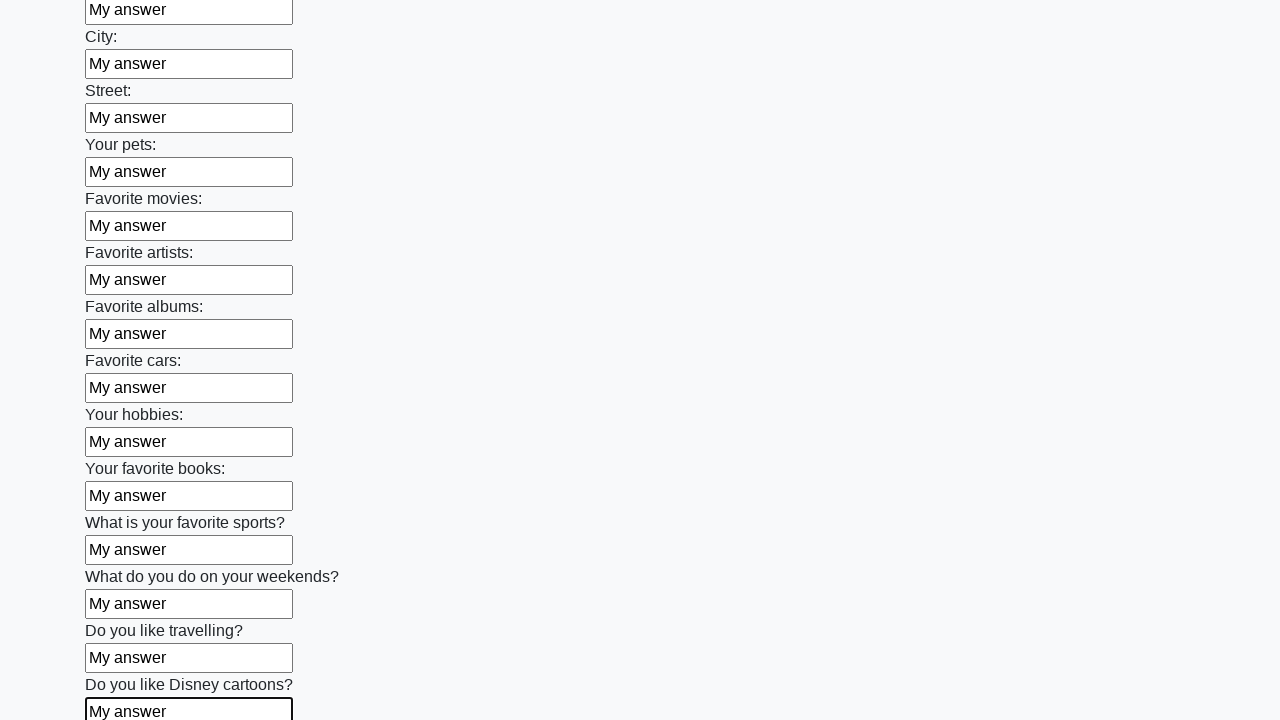

Filled input field with 'My answer' on input >> nth=17
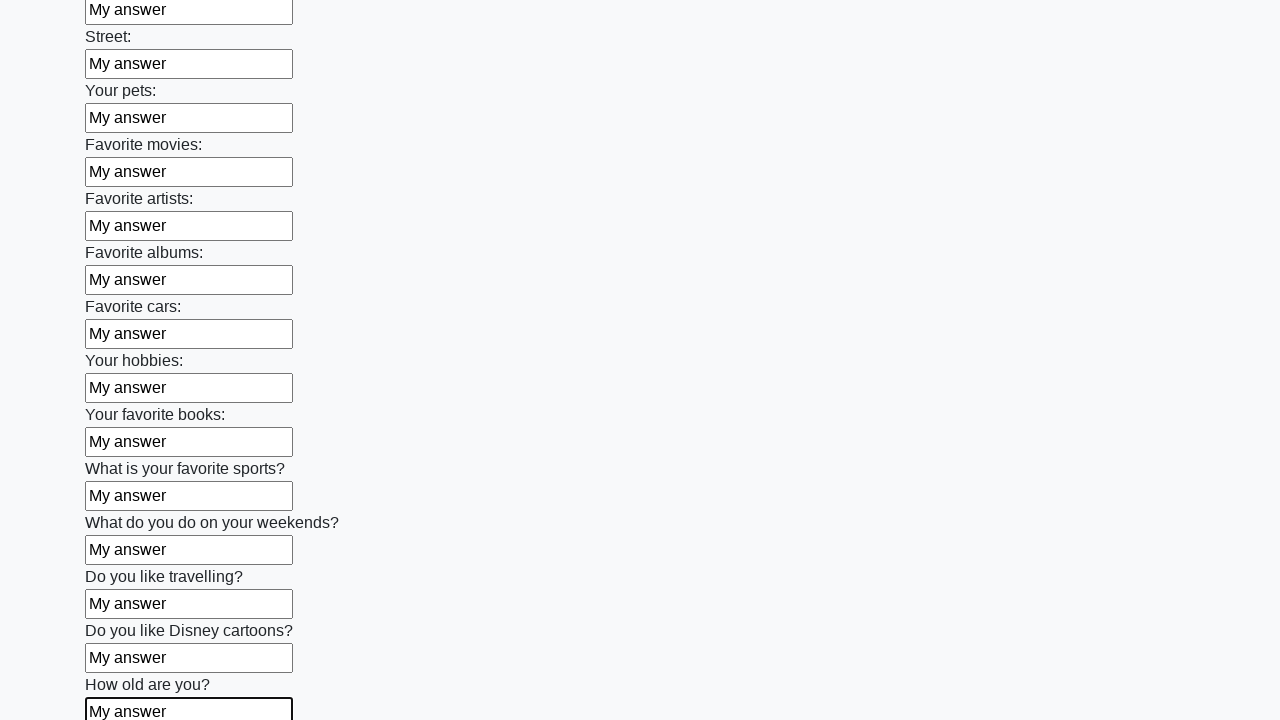

Filled input field with 'My answer' on input >> nth=18
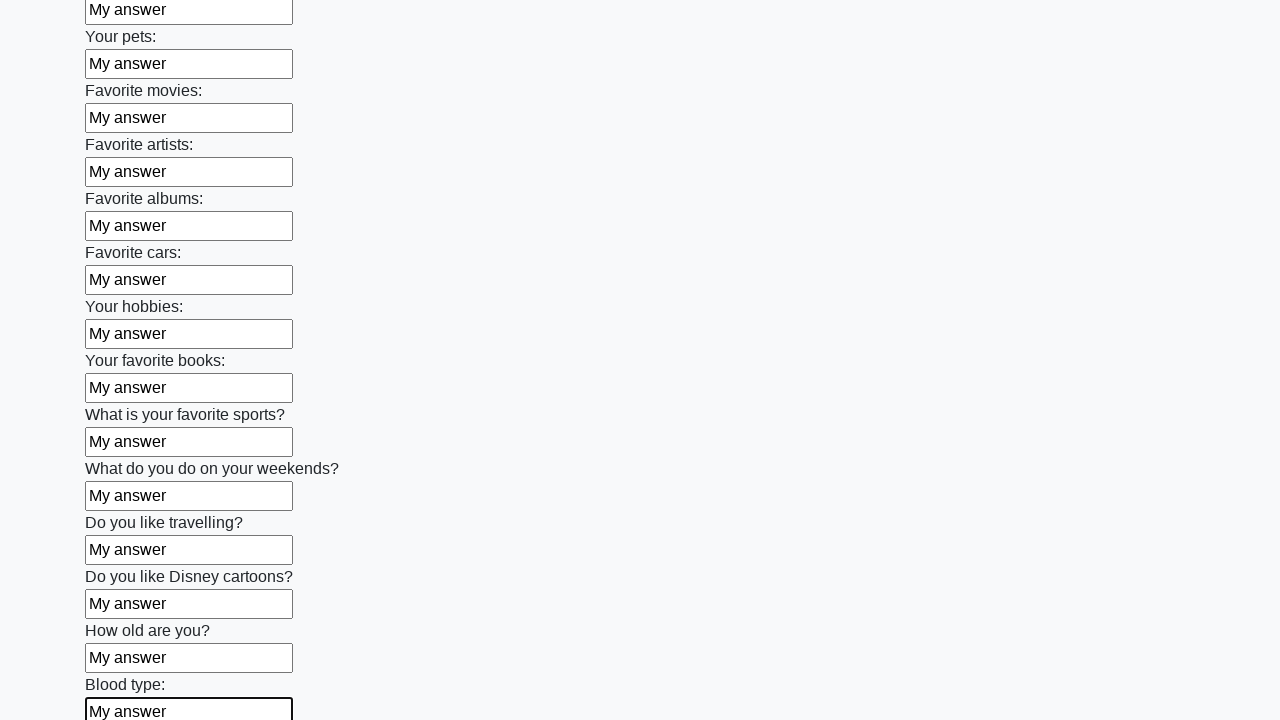

Filled input field with 'My answer' on input >> nth=19
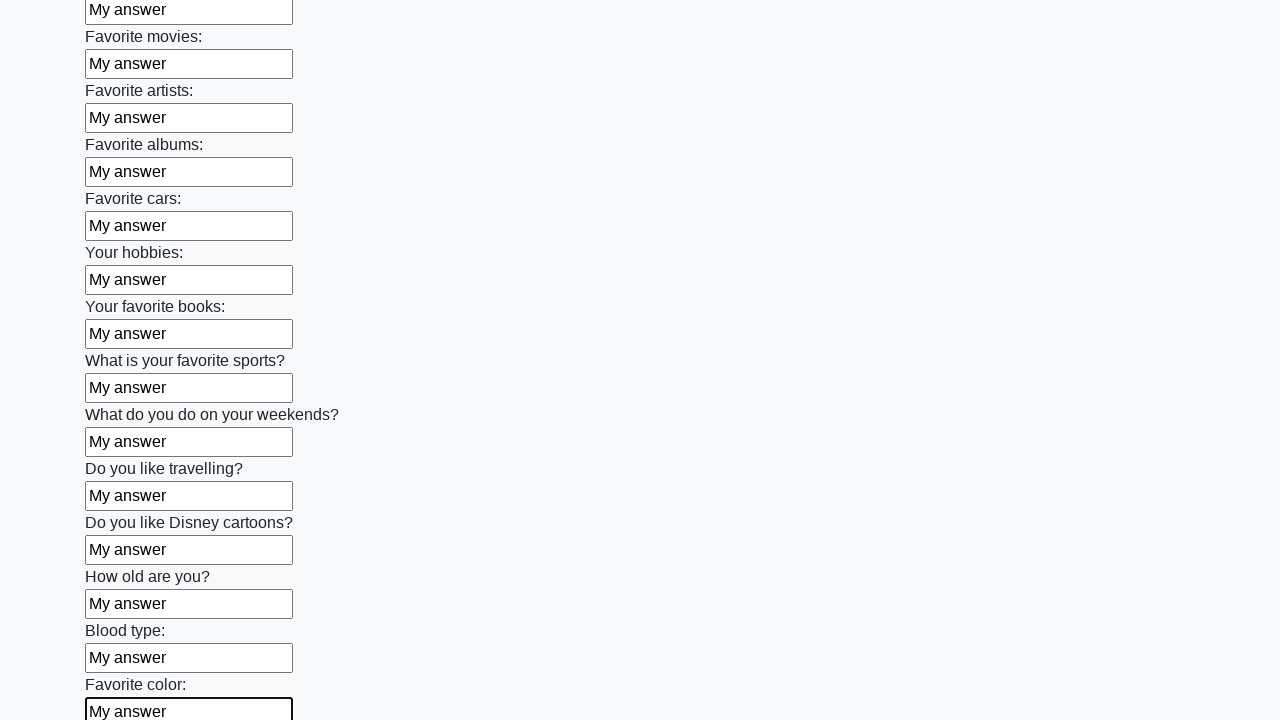

Filled input field with 'My answer' on input >> nth=20
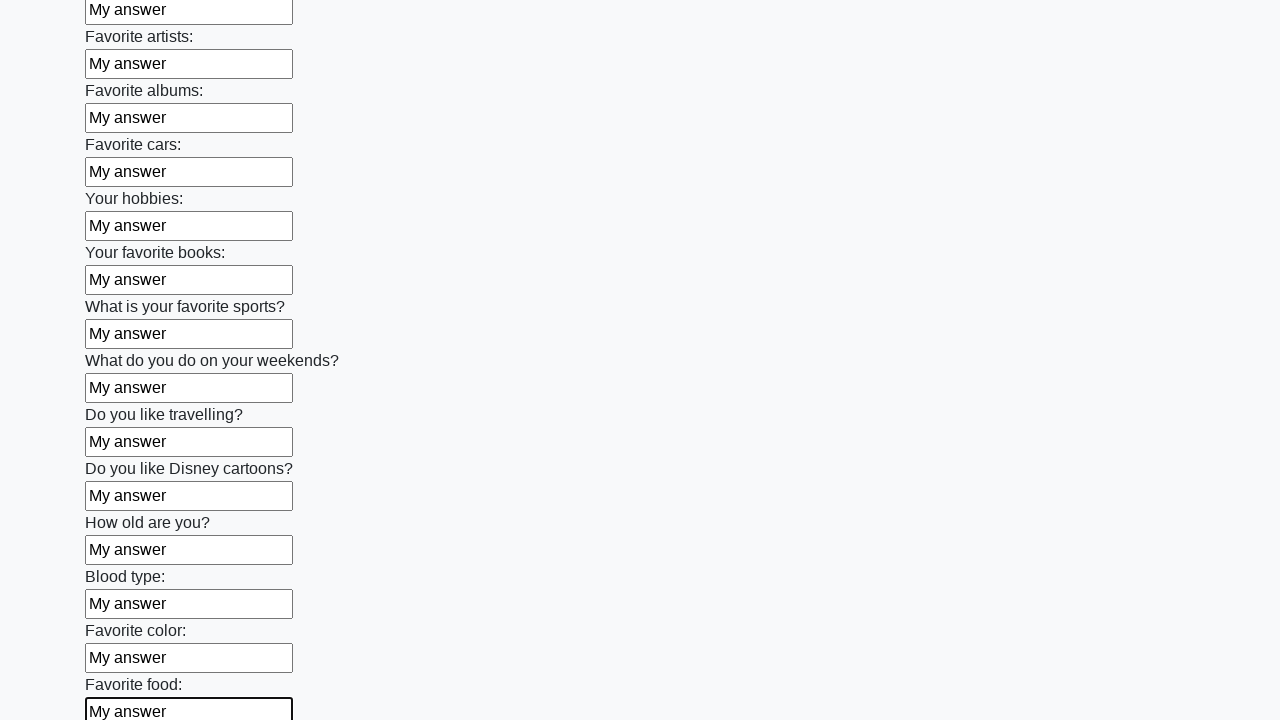

Filled input field with 'My answer' on input >> nth=21
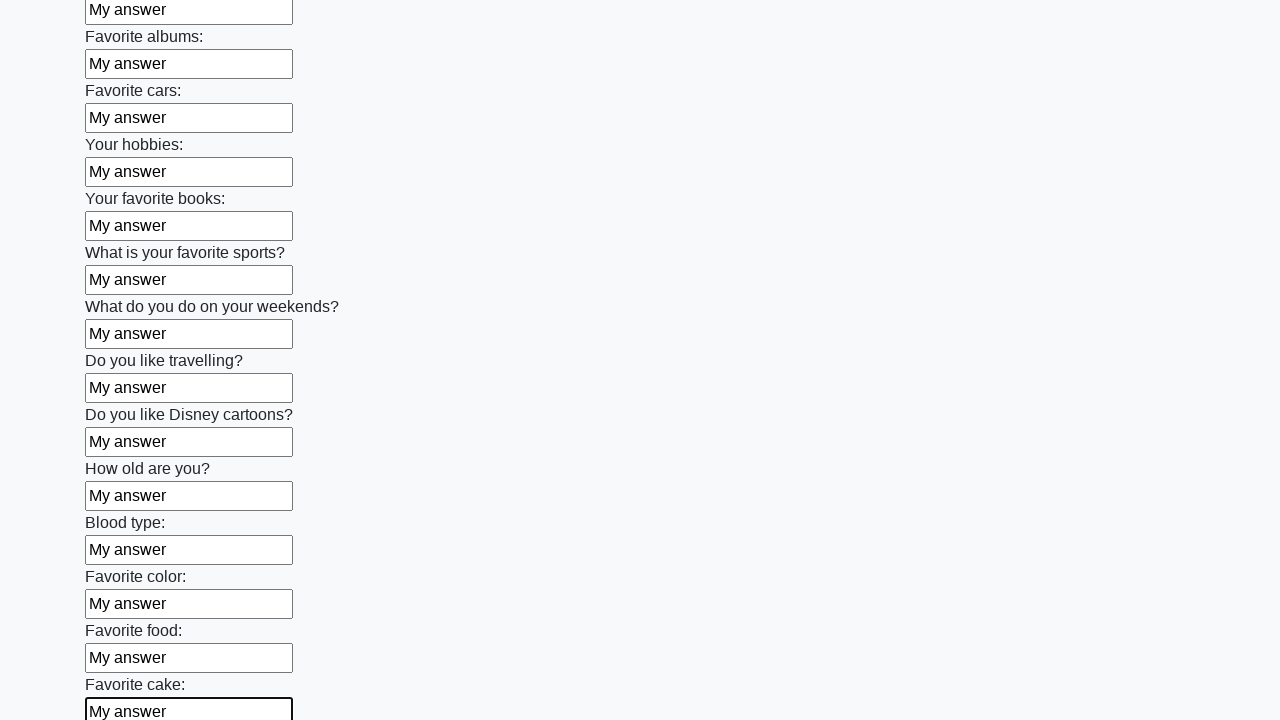

Filled input field with 'My answer' on input >> nth=22
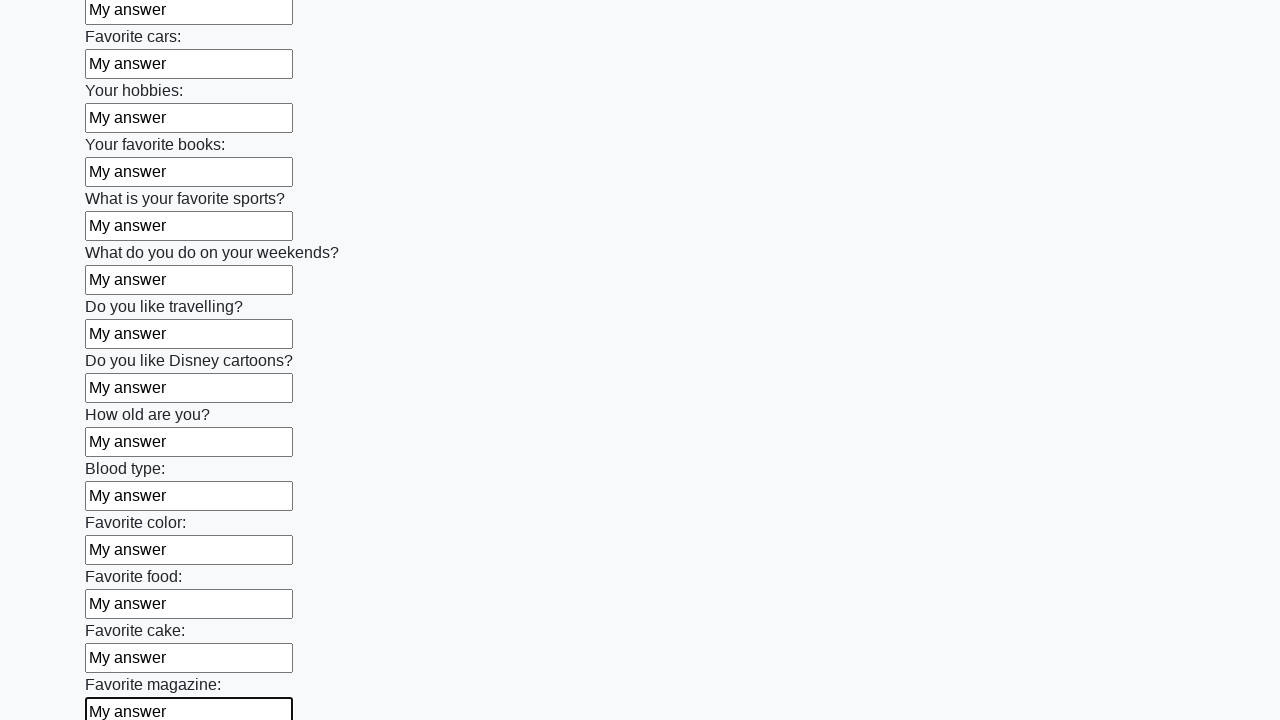

Filled input field with 'My answer' on input >> nth=23
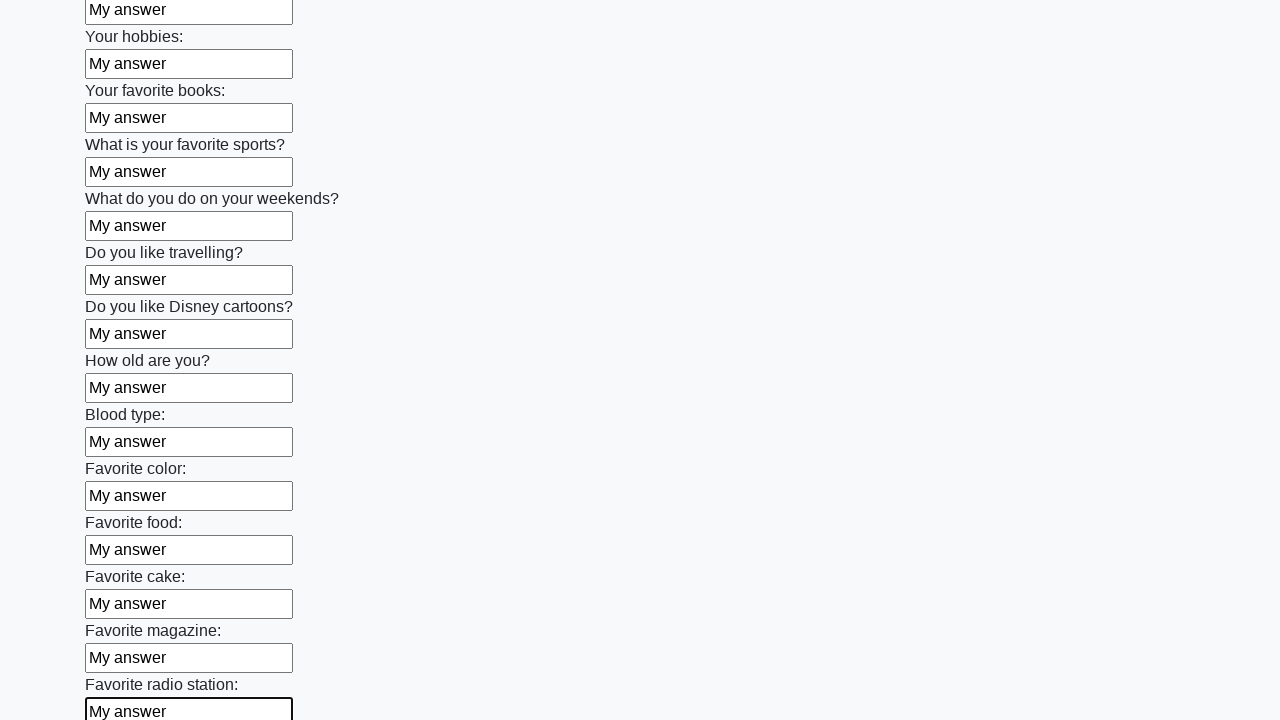

Filled input field with 'My answer' on input >> nth=24
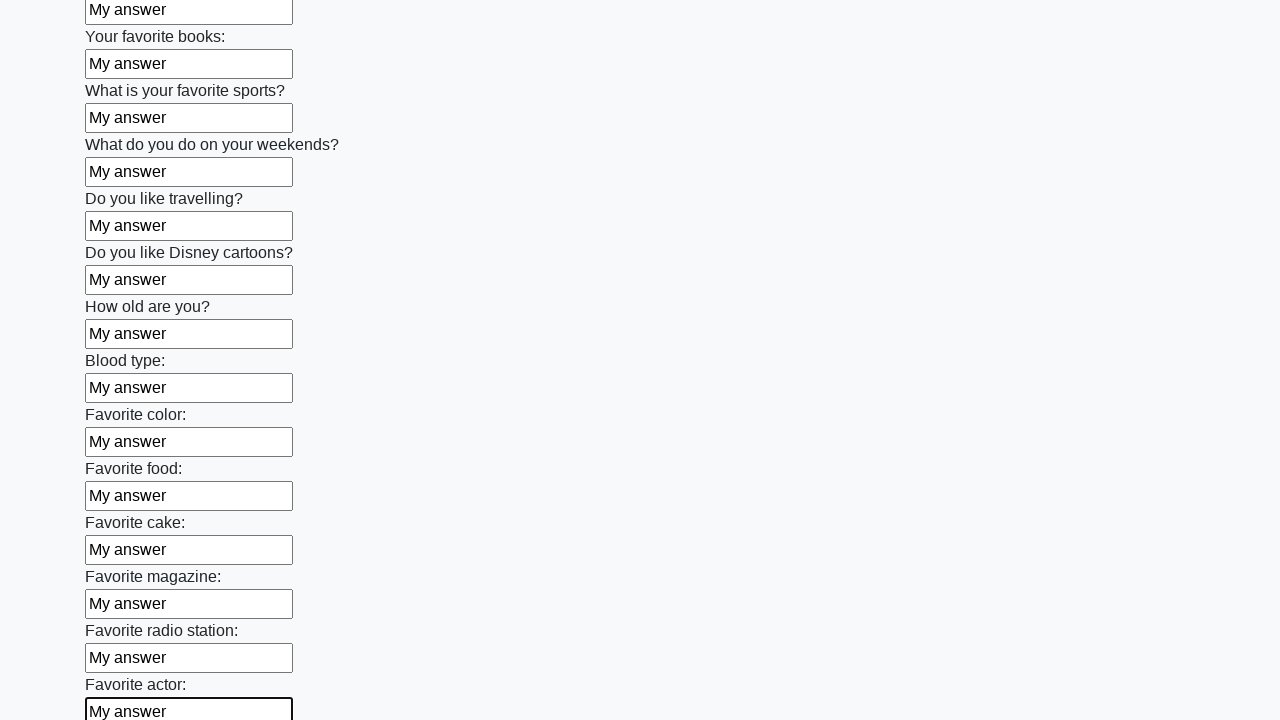

Filled input field with 'My answer' on input >> nth=25
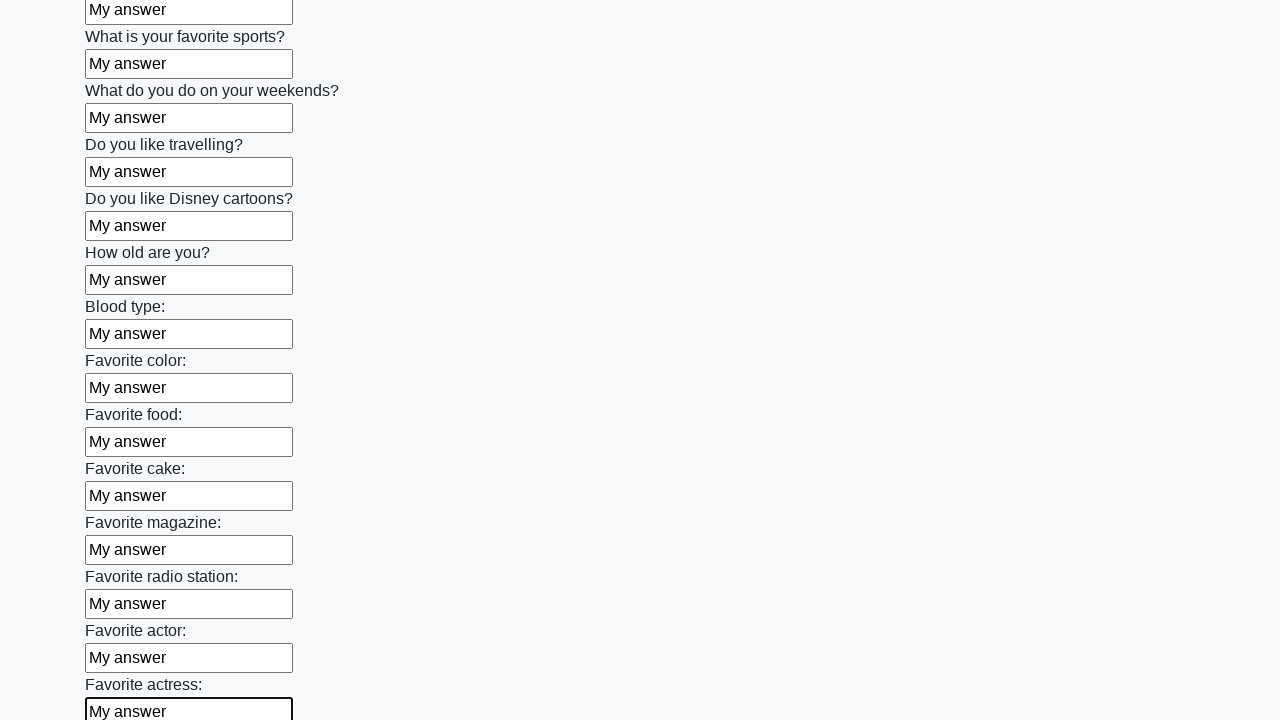

Filled input field with 'My answer' on input >> nth=26
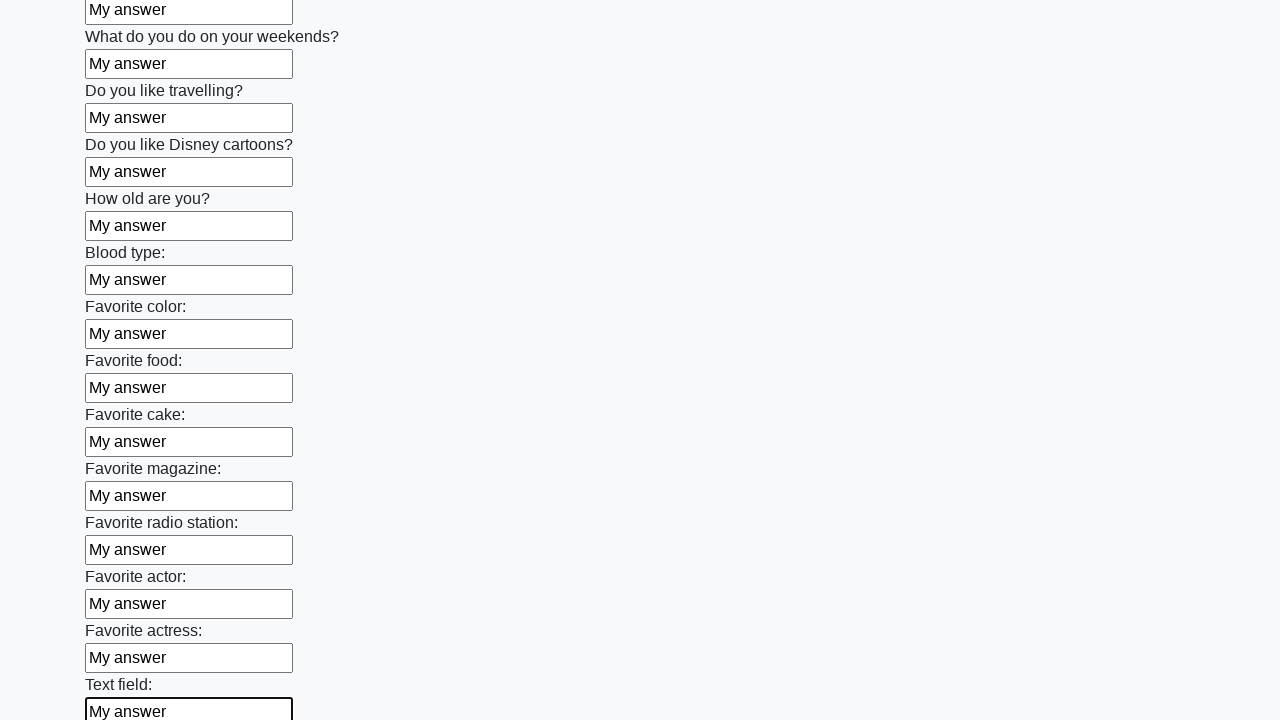

Filled input field with 'My answer' on input >> nth=27
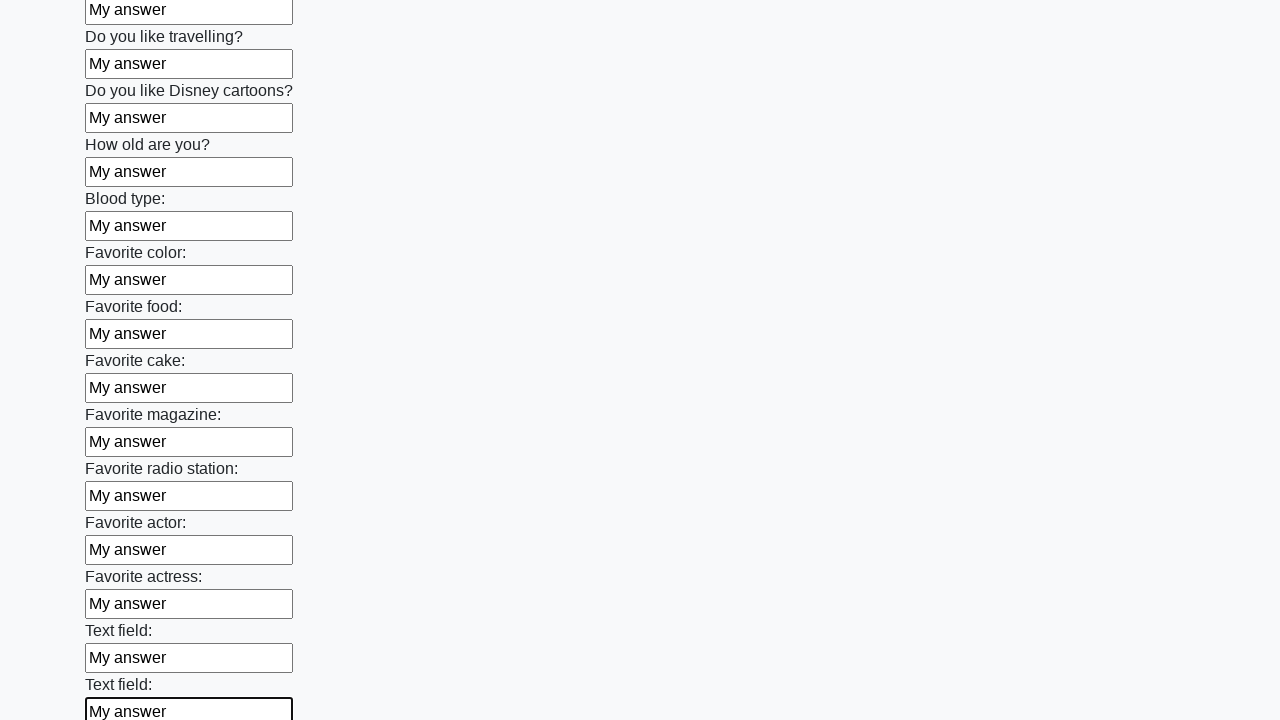

Filled input field with 'My answer' on input >> nth=28
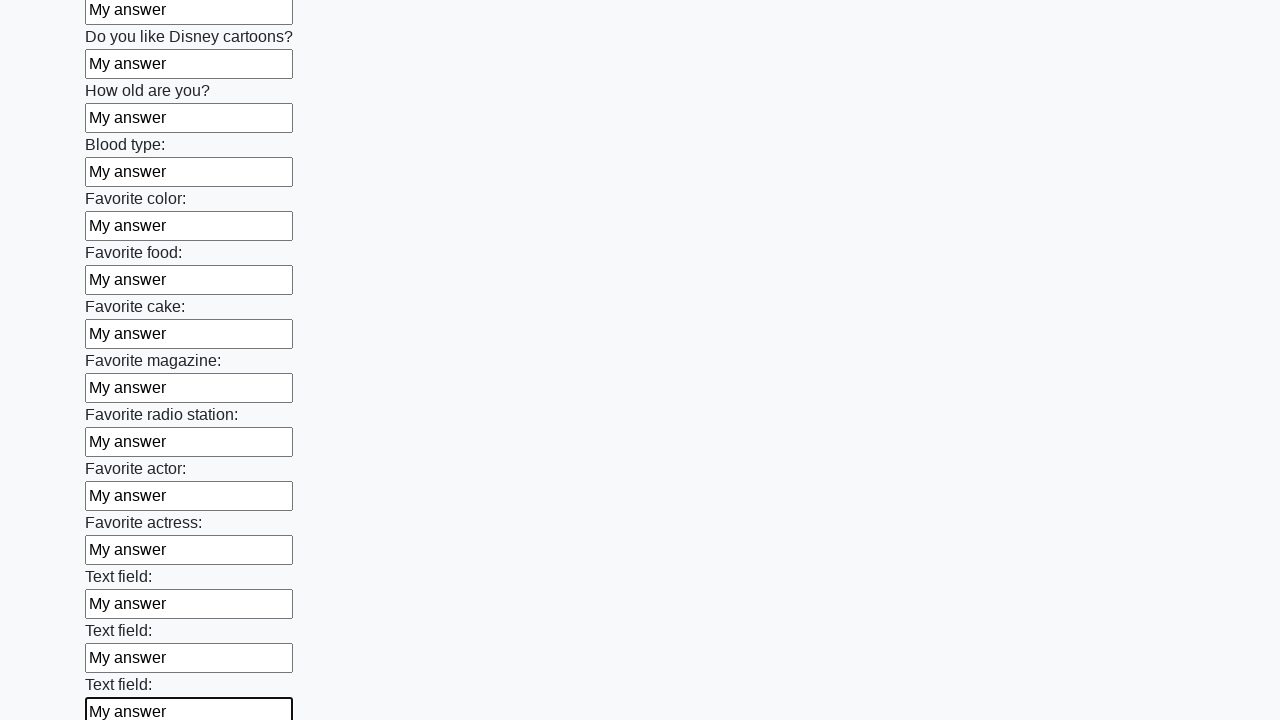

Filled input field with 'My answer' on input >> nth=29
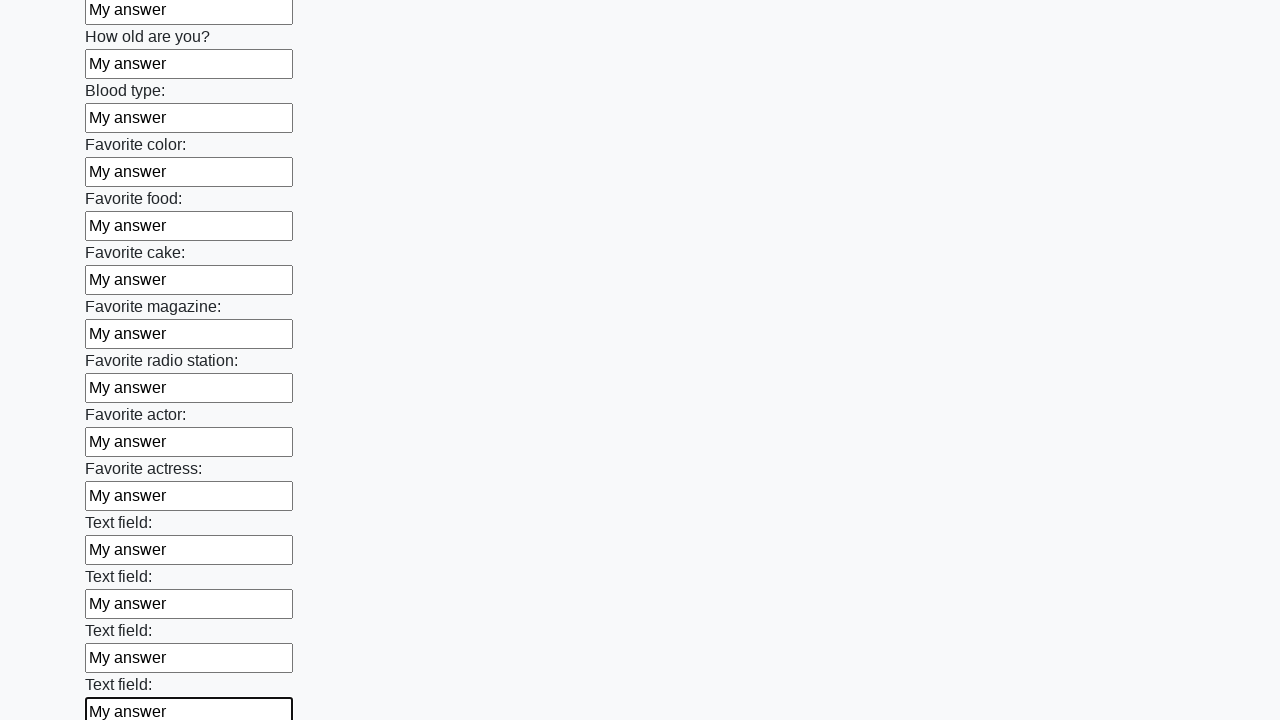

Filled input field with 'My answer' on input >> nth=30
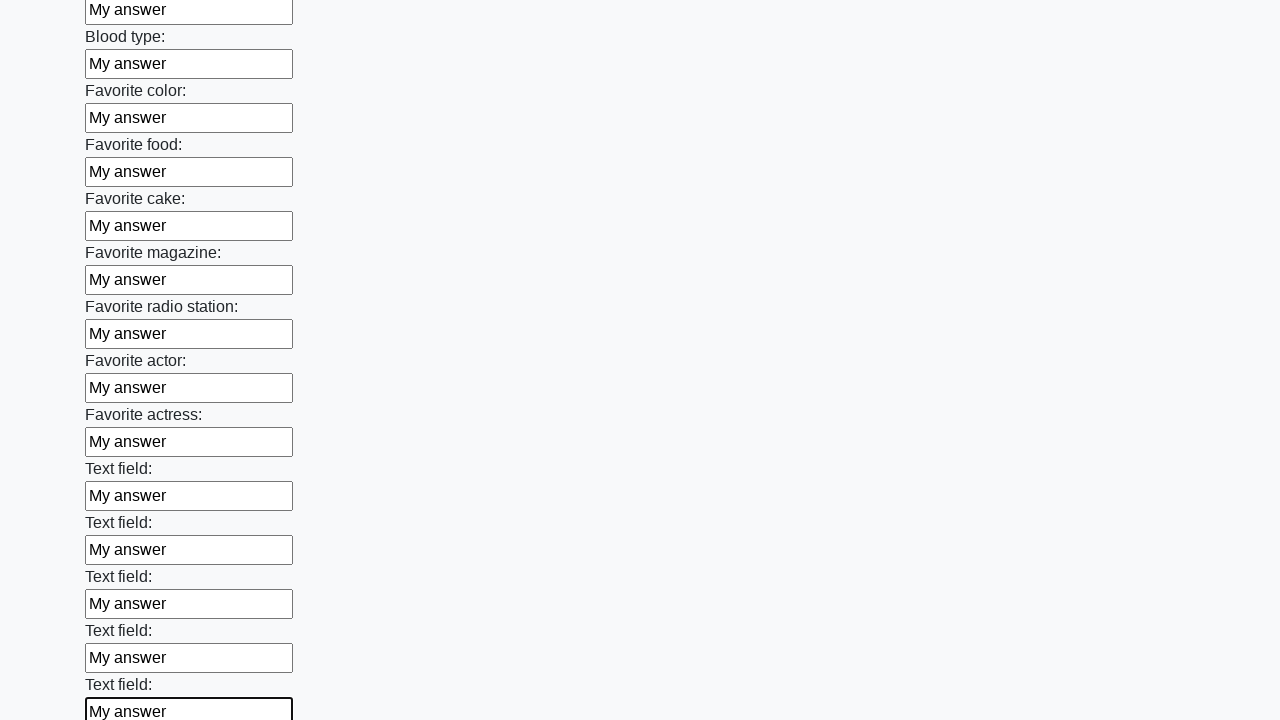

Filled input field with 'My answer' on input >> nth=31
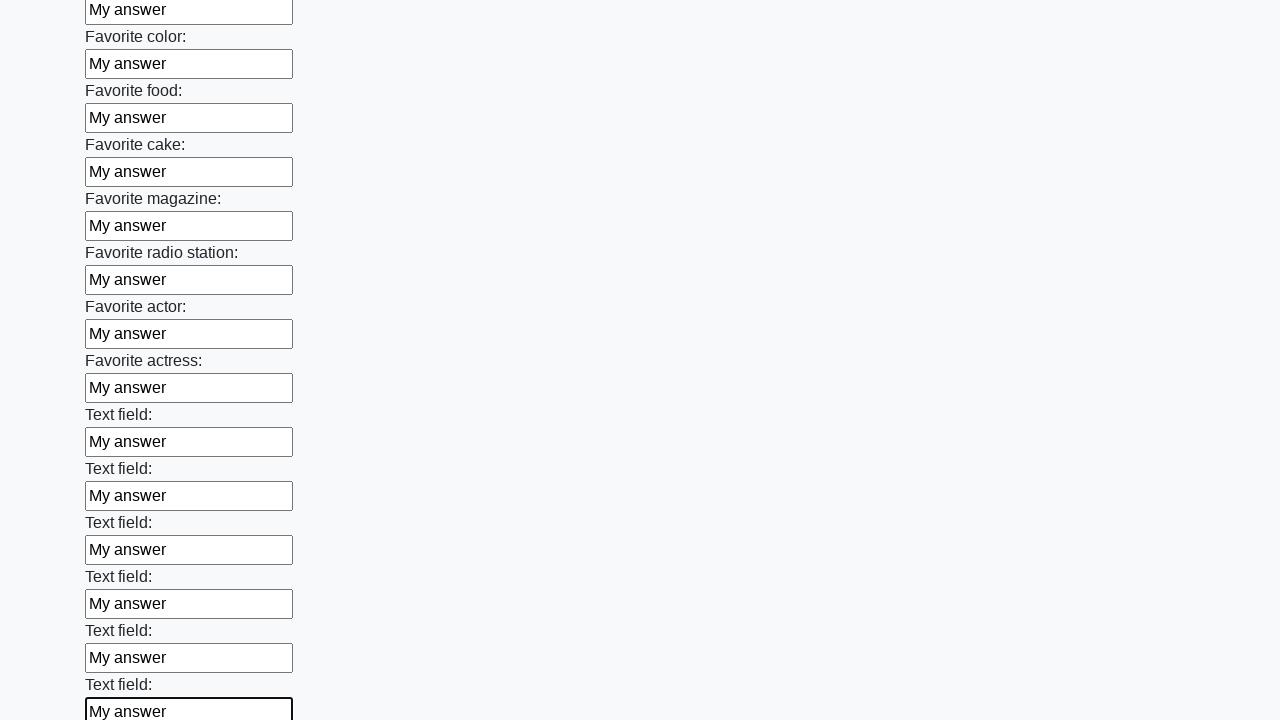

Filled input field with 'My answer' on input >> nth=32
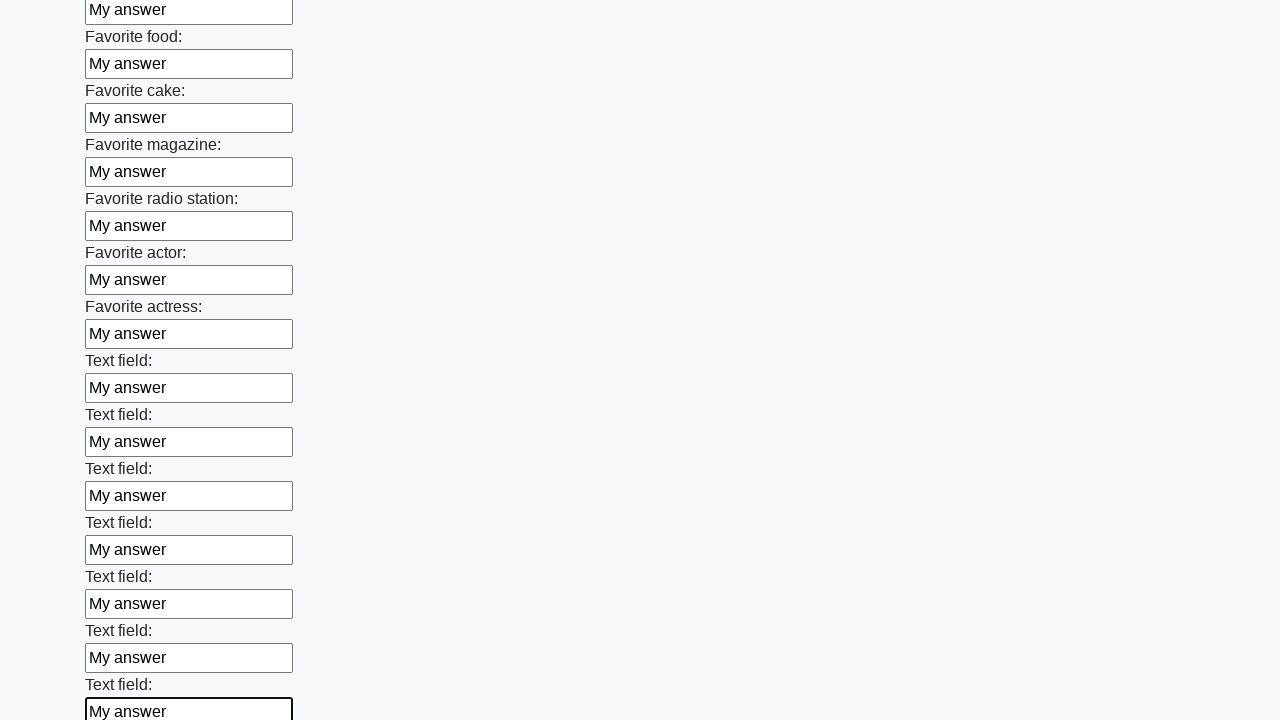

Filled input field with 'My answer' on input >> nth=33
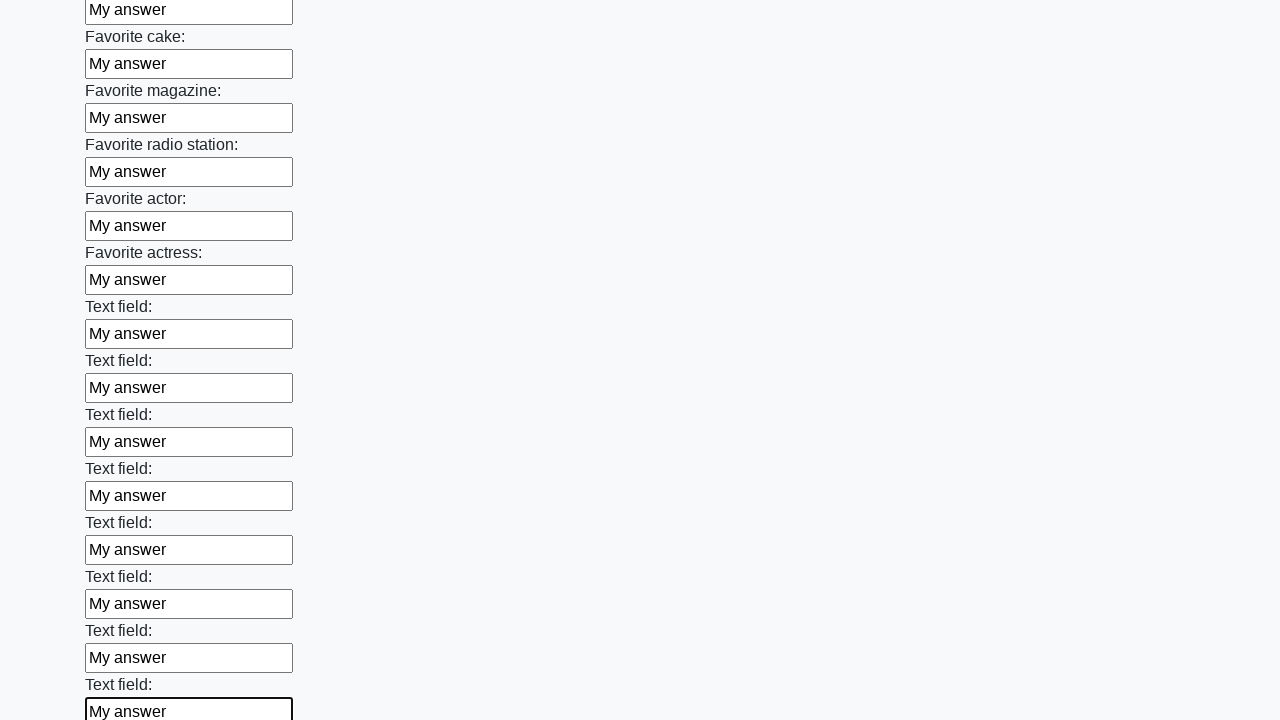

Filled input field with 'My answer' on input >> nth=34
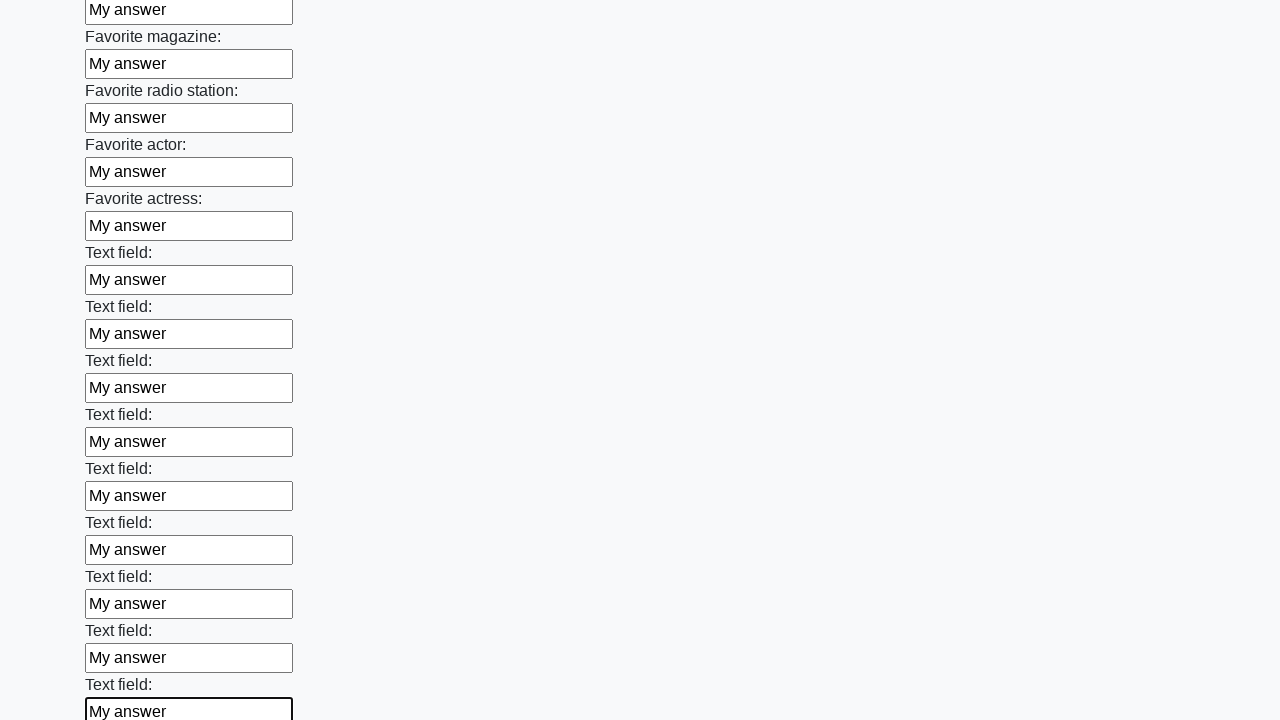

Filled input field with 'My answer' on input >> nth=35
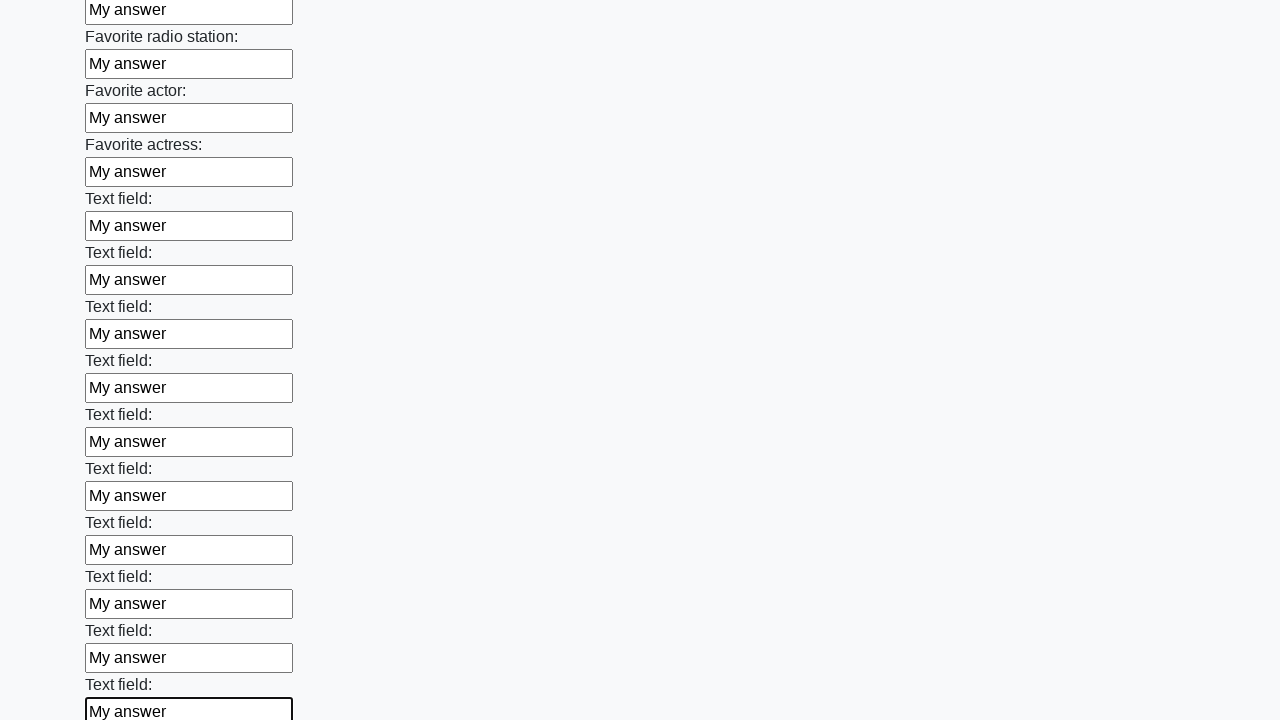

Filled input field with 'My answer' on input >> nth=36
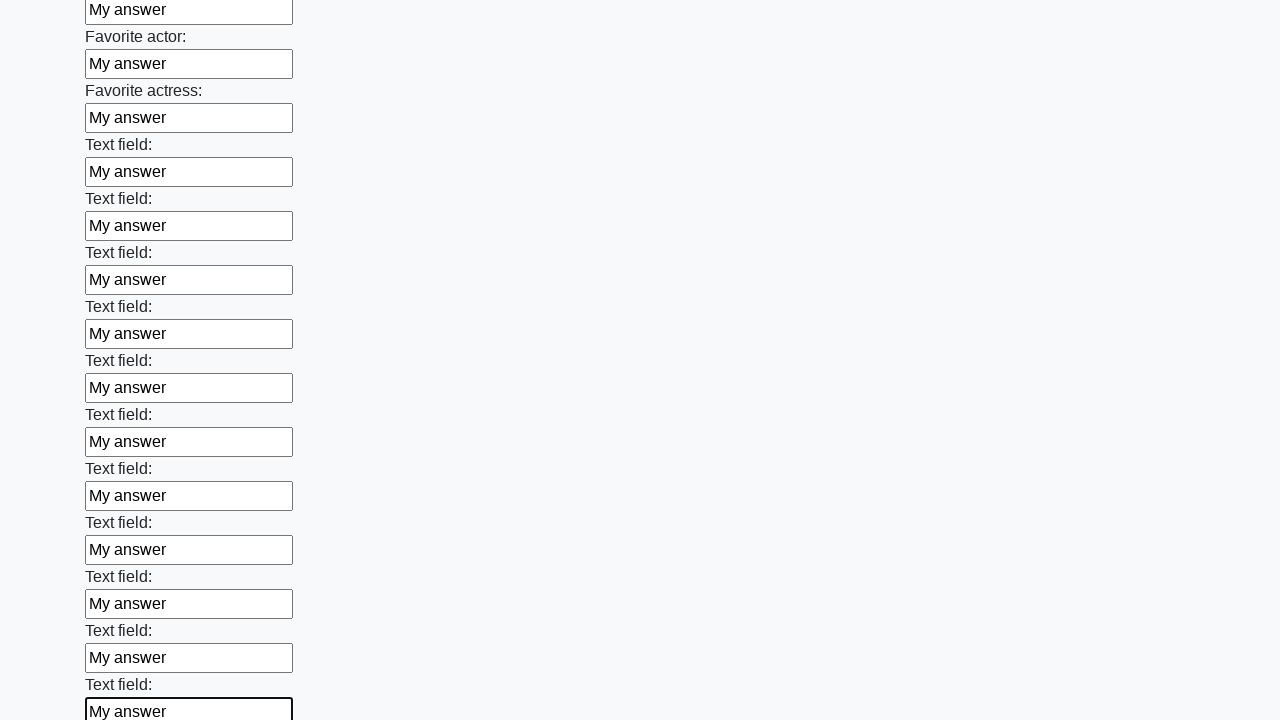

Filled input field with 'My answer' on input >> nth=37
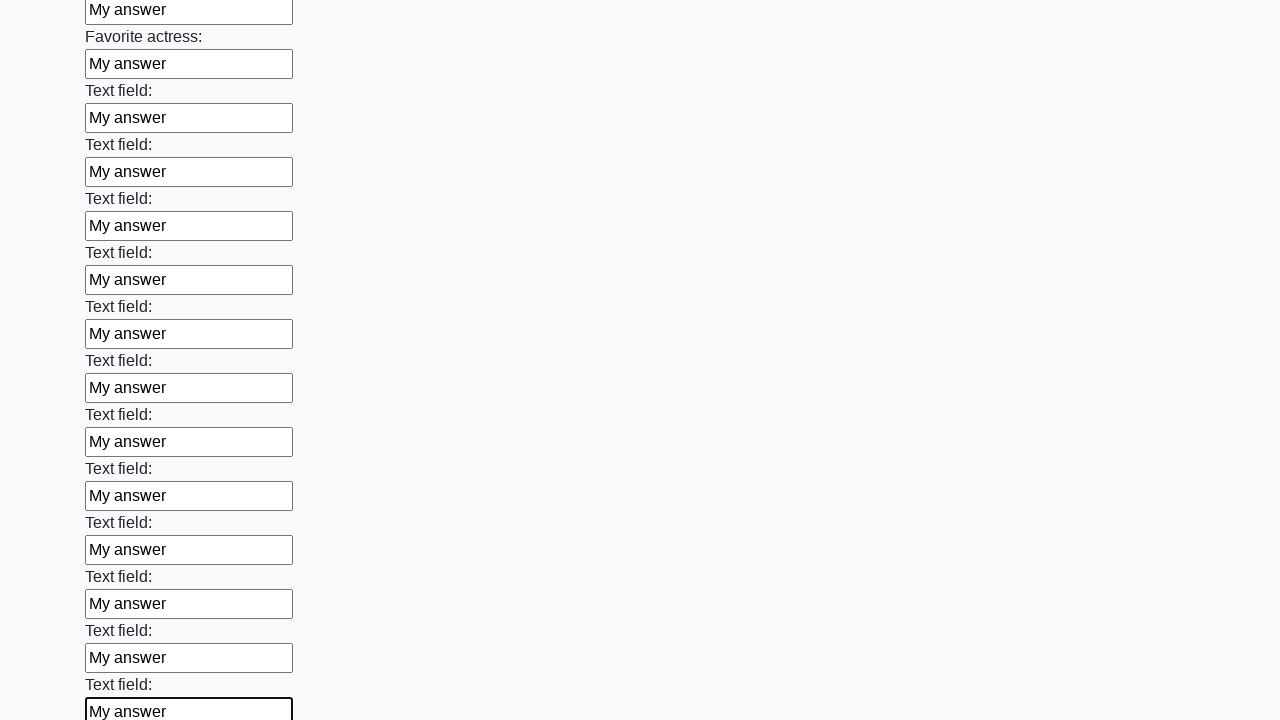

Filled input field with 'My answer' on input >> nth=38
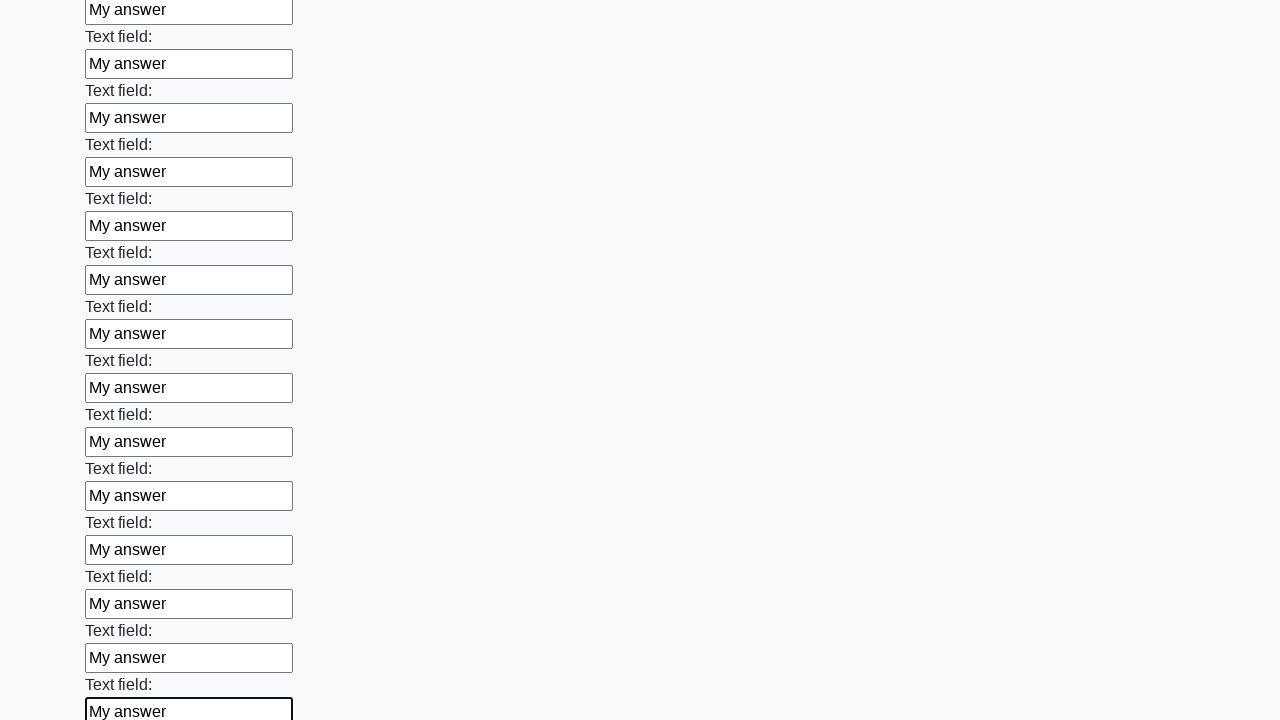

Filled input field with 'My answer' on input >> nth=39
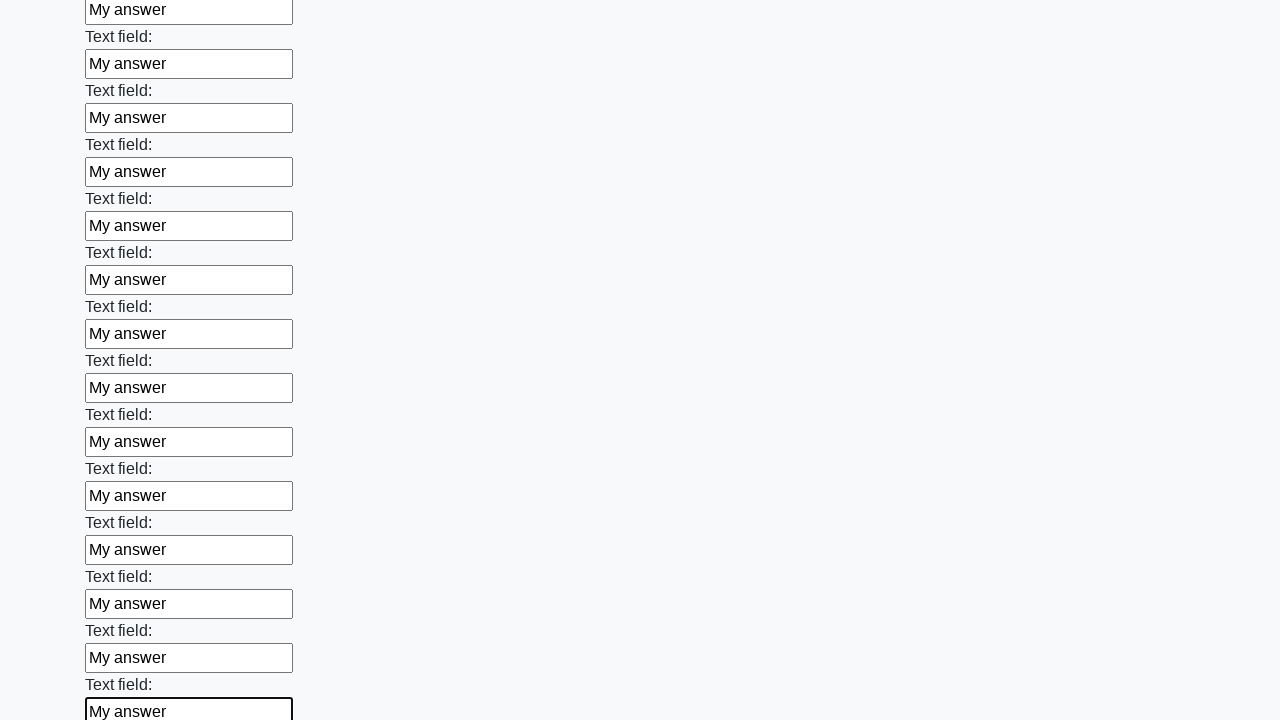

Filled input field with 'My answer' on input >> nth=40
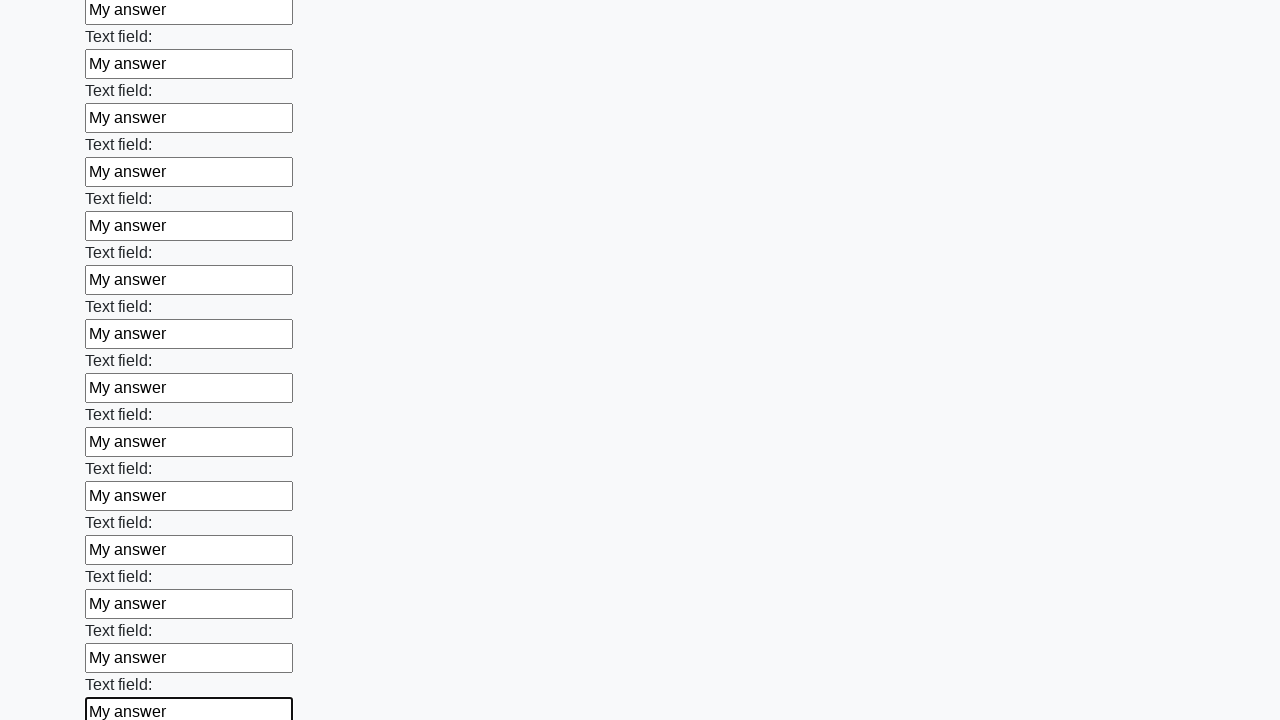

Filled input field with 'My answer' on input >> nth=41
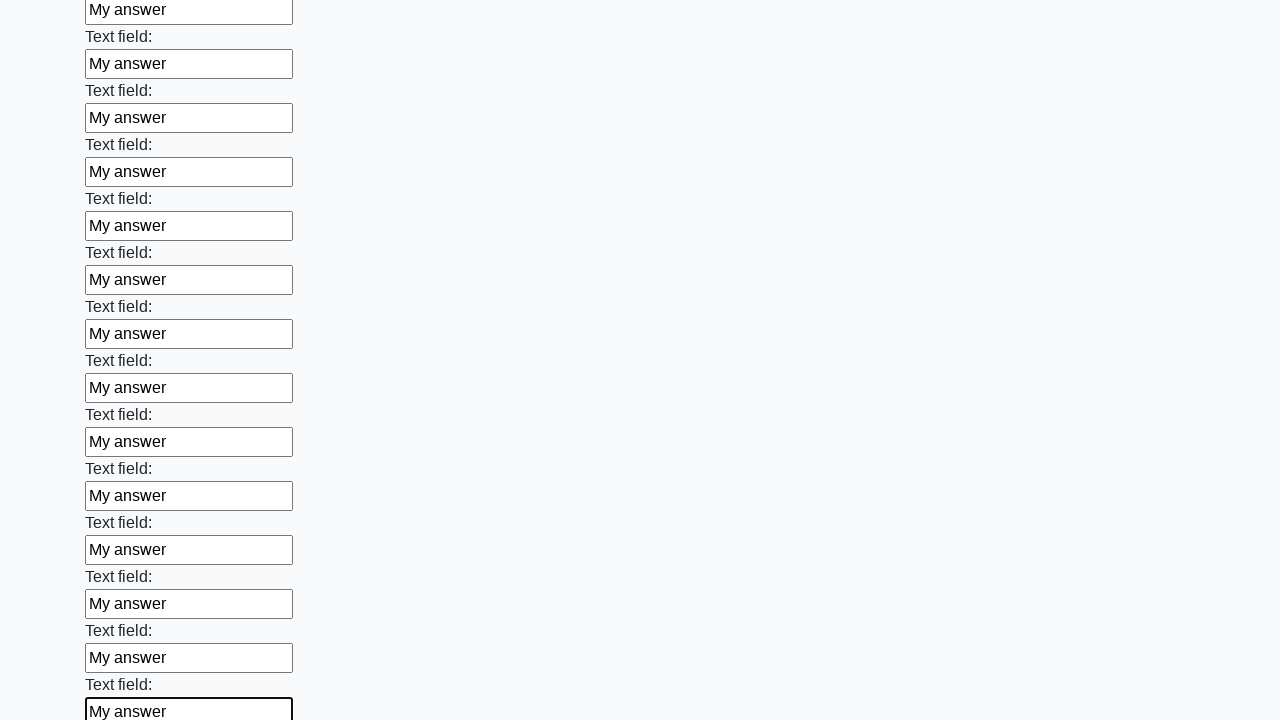

Filled input field with 'My answer' on input >> nth=42
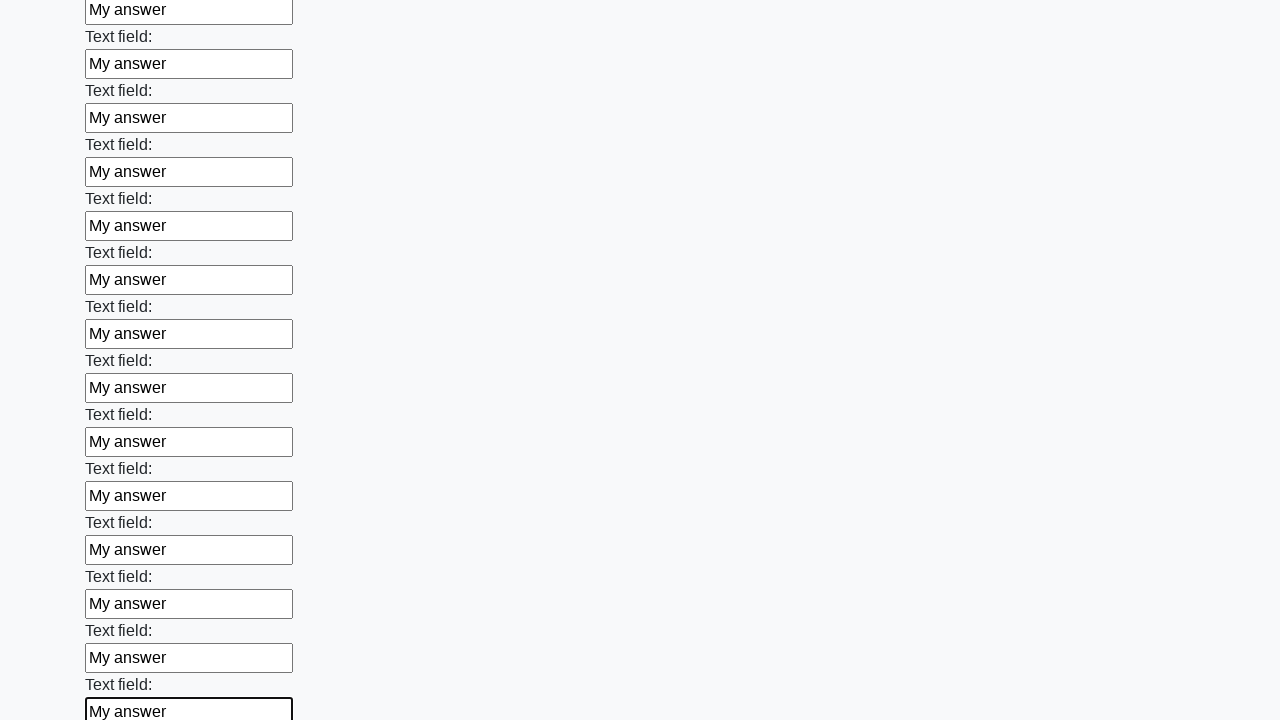

Filled input field with 'My answer' on input >> nth=43
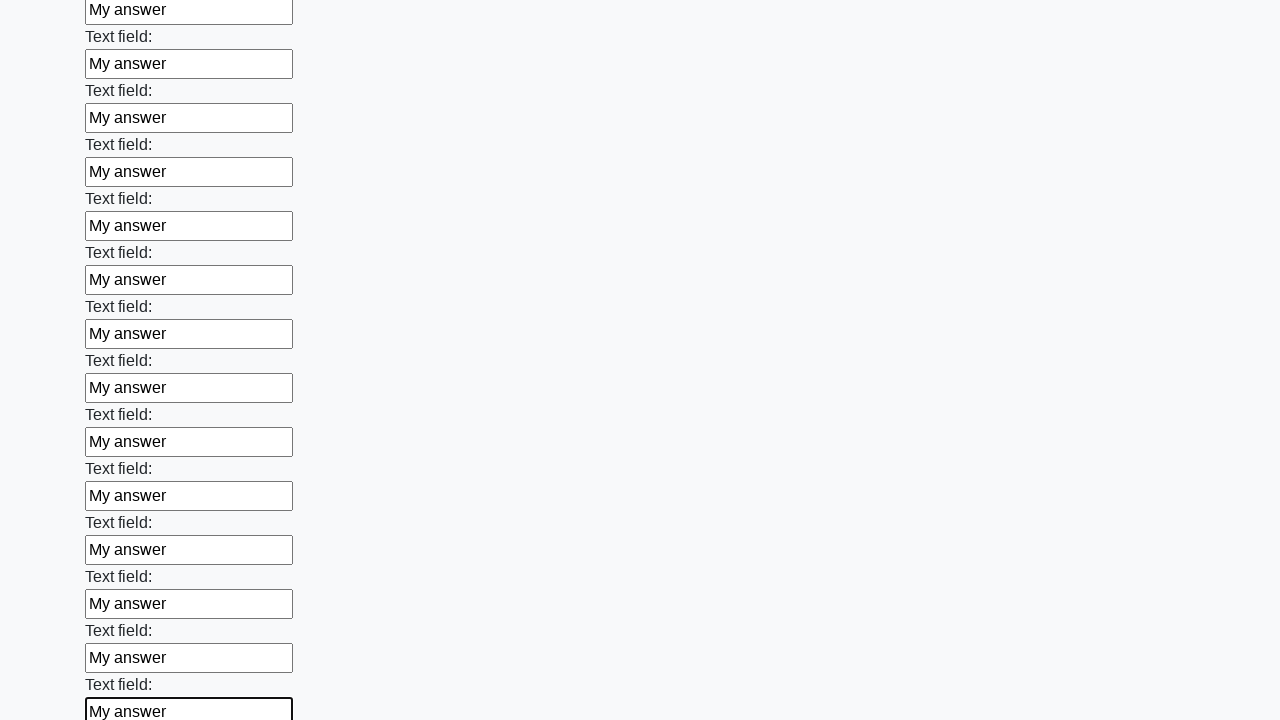

Filled input field with 'My answer' on input >> nth=44
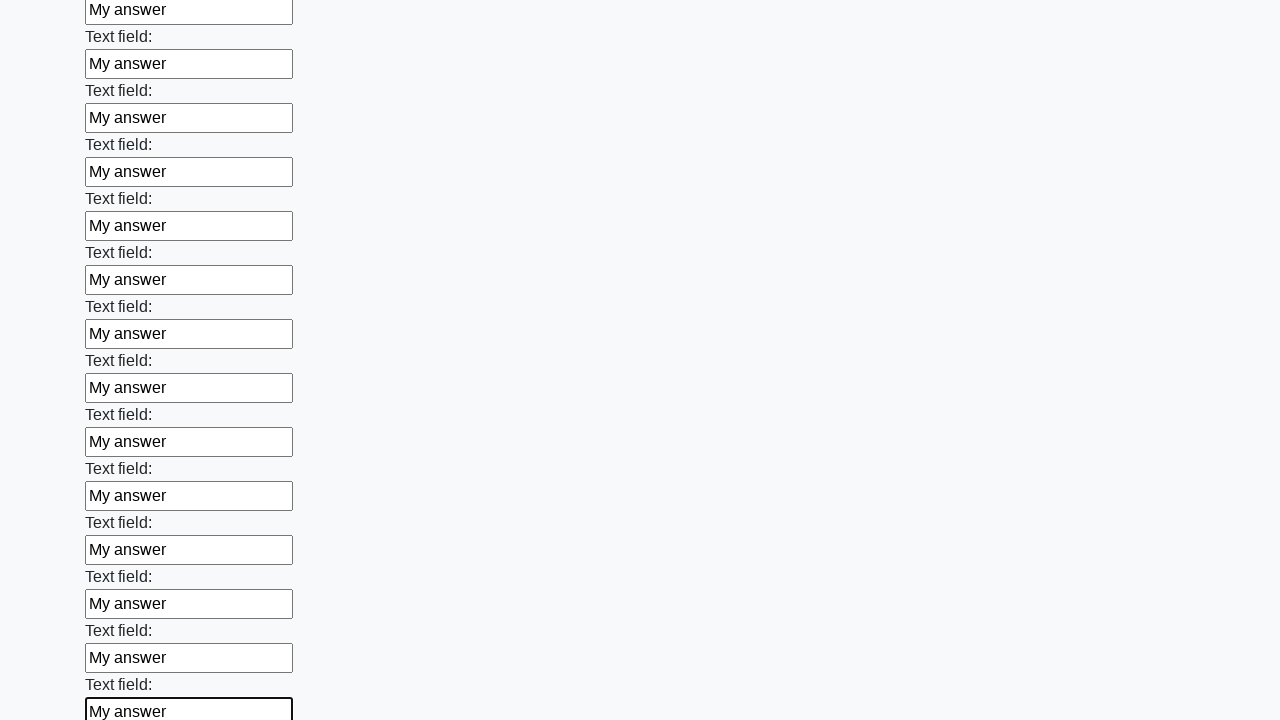

Filled input field with 'My answer' on input >> nth=45
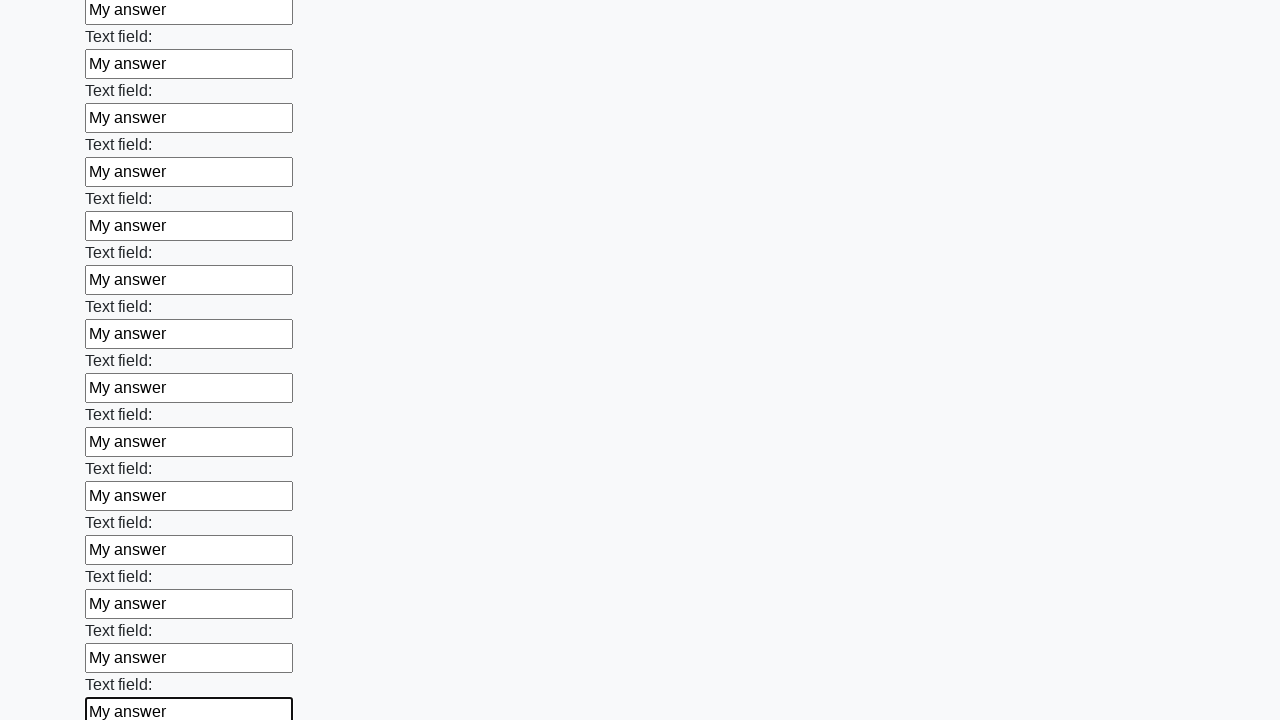

Filled input field with 'My answer' on input >> nth=46
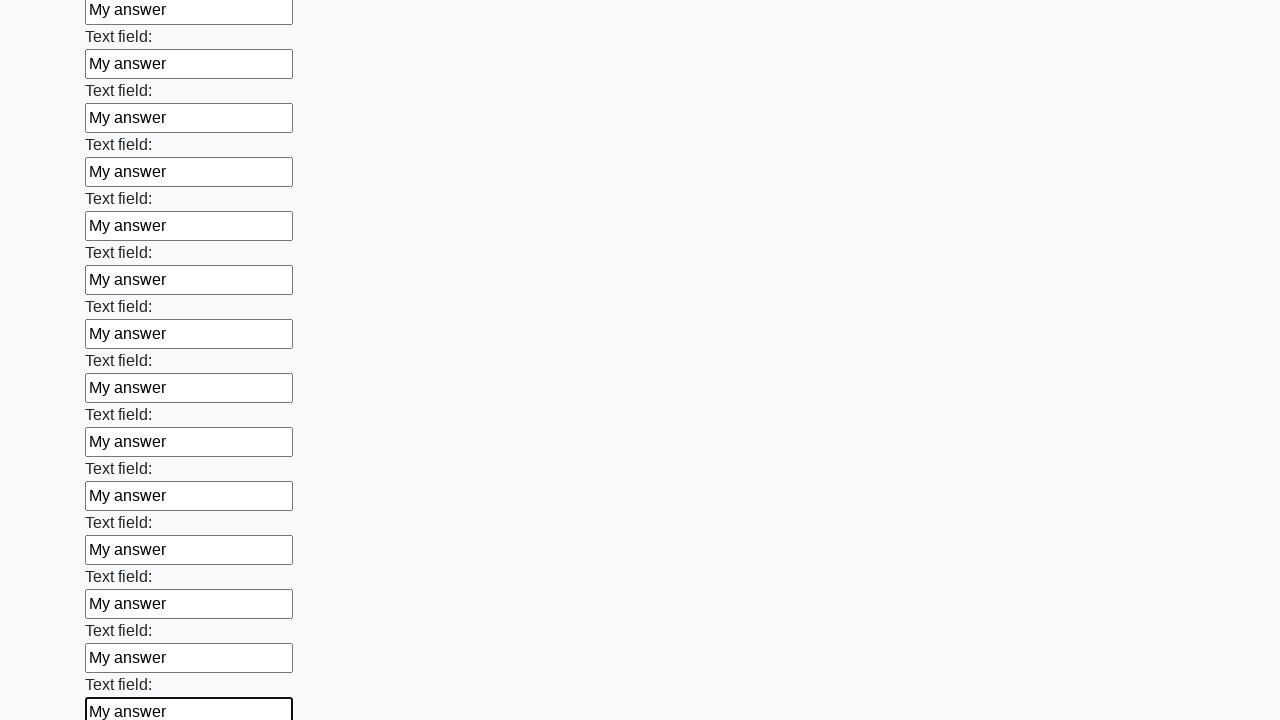

Filled input field with 'My answer' on input >> nth=47
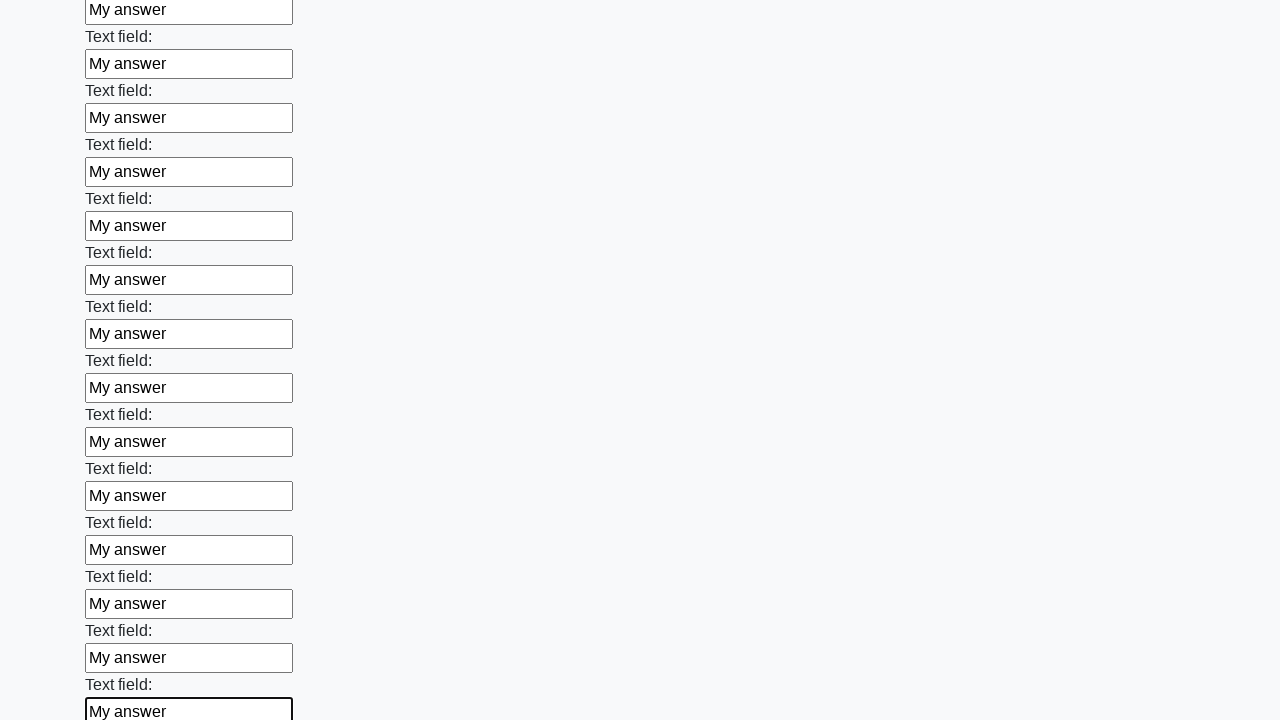

Filled input field with 'My answer' on input >> nth=48
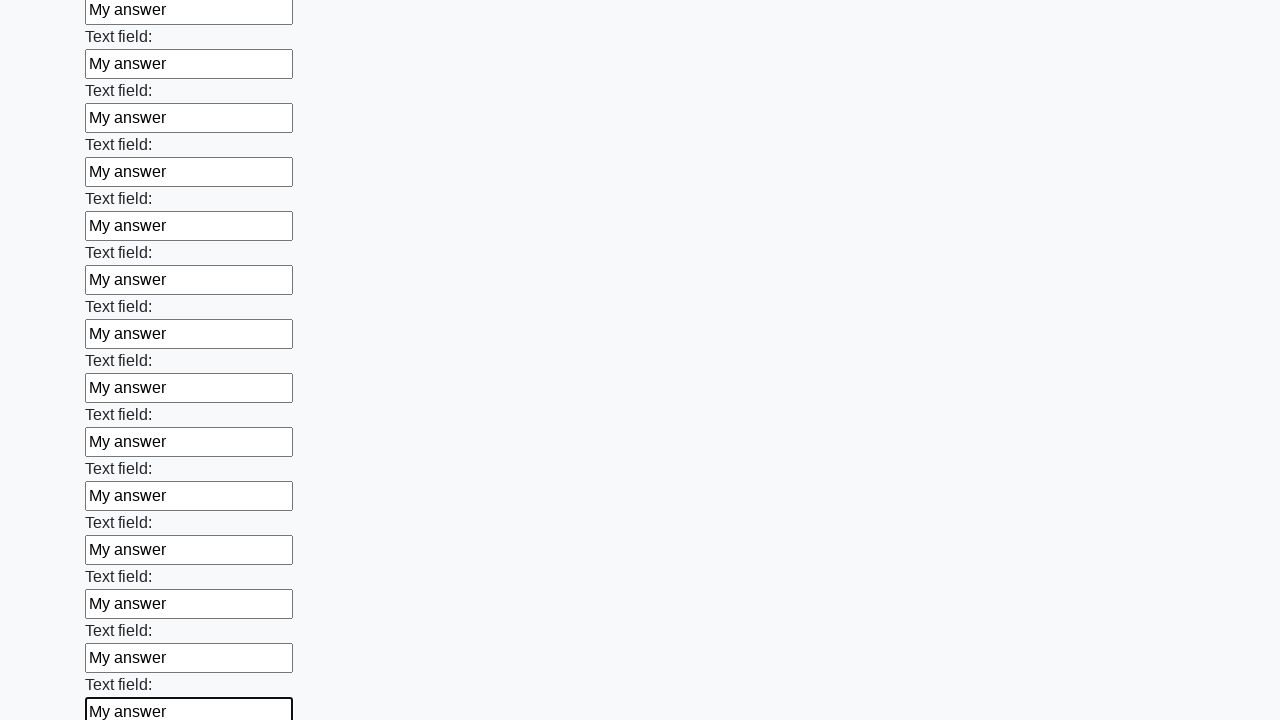

Filled input field with 'My answer' on input >> nth=49
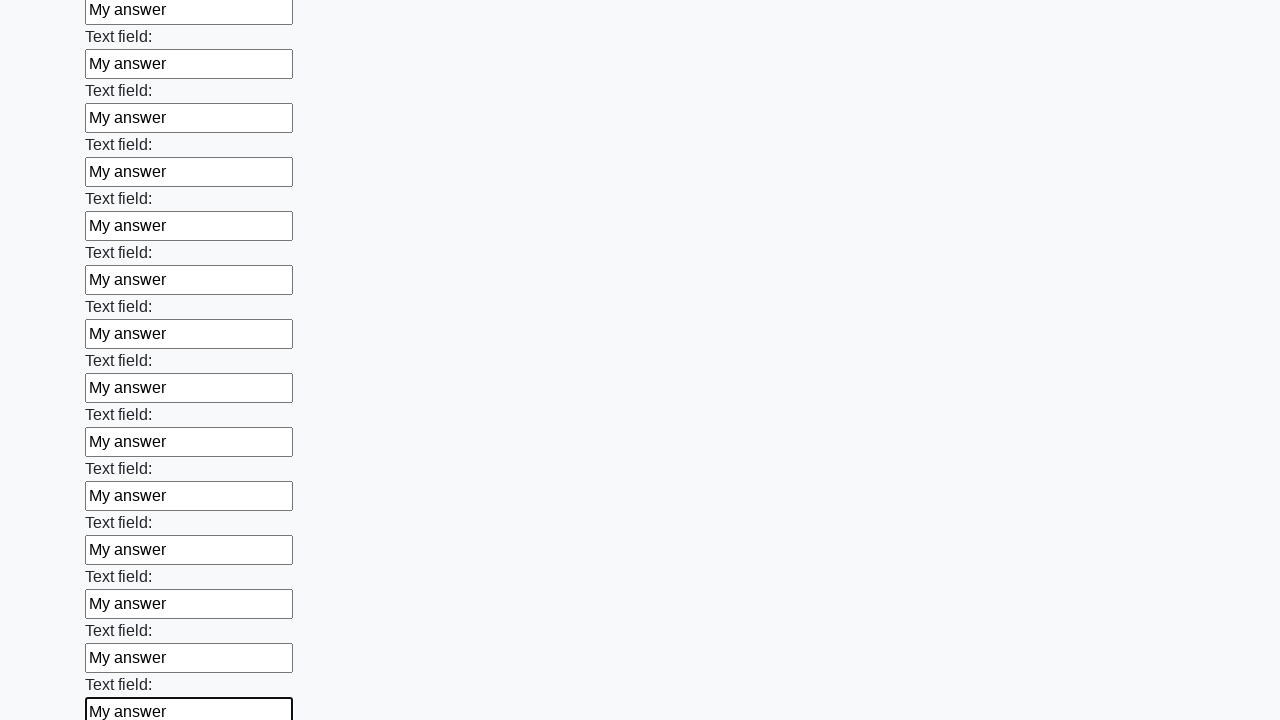

Filled input field with 'My answer' on input >> nth=50
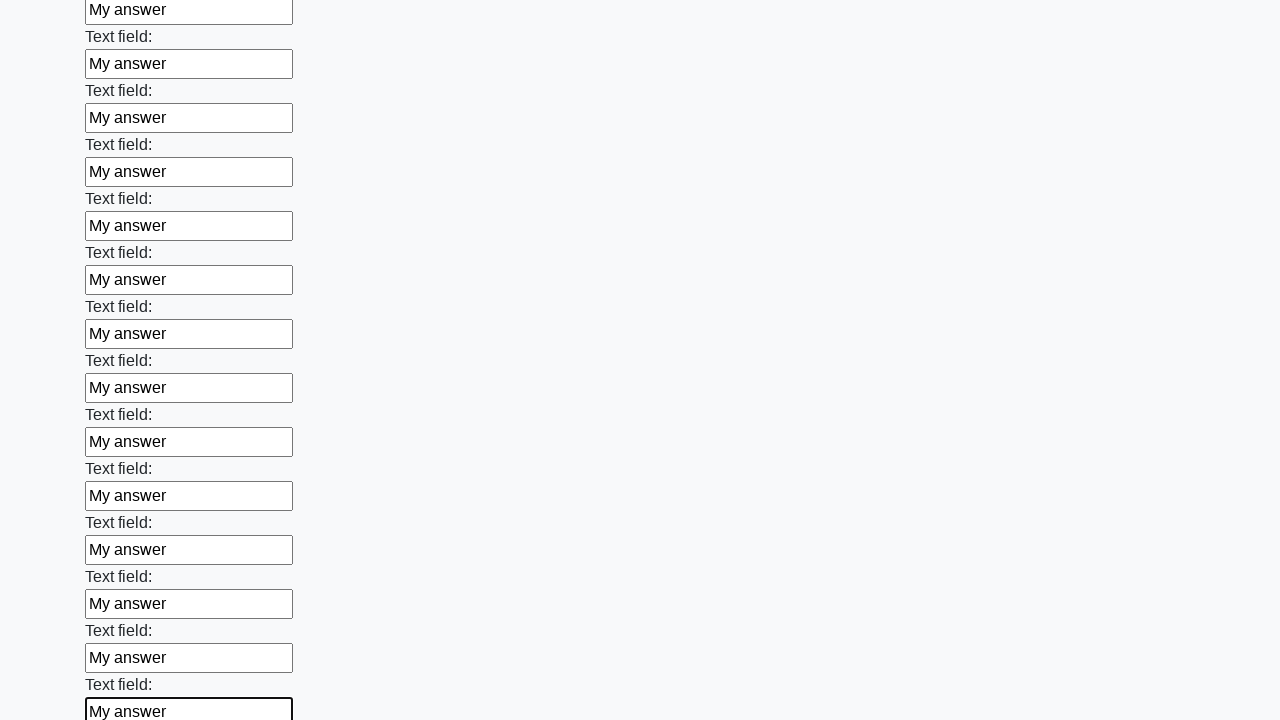

Filled input field with 'My answer' on input >> nth=51
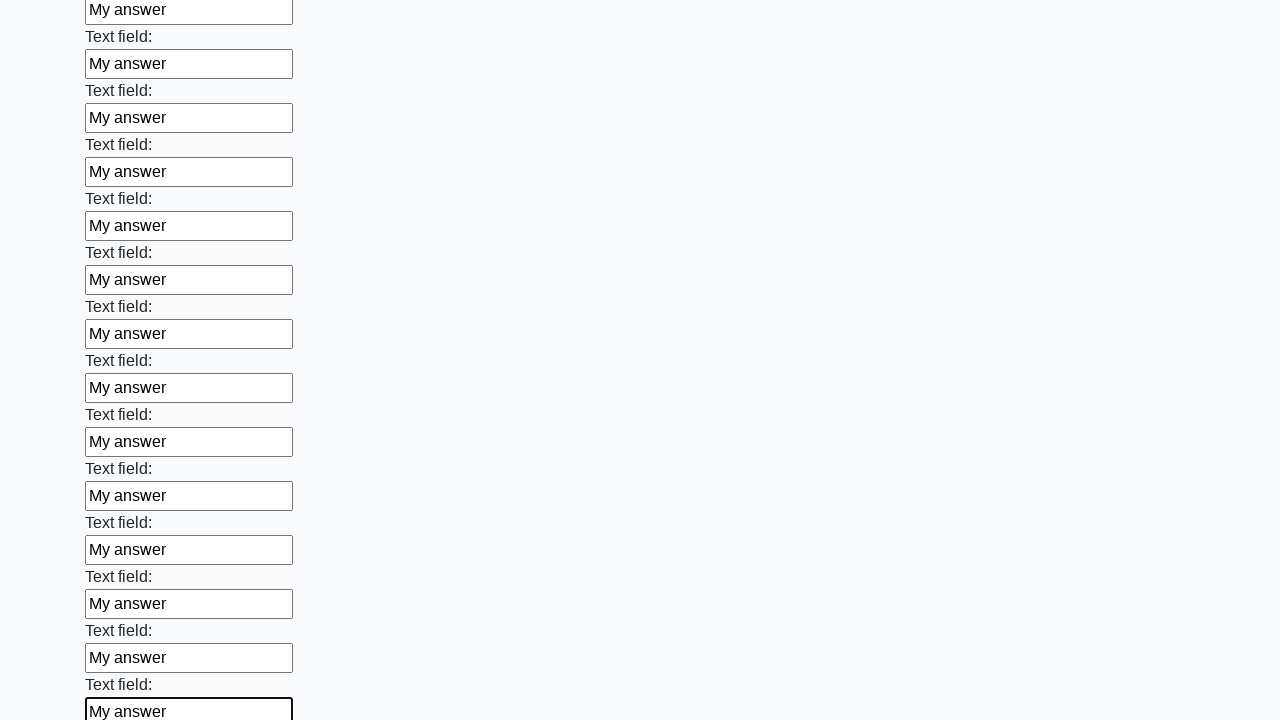

Filled input field with 'My answer' on input >> nth=52
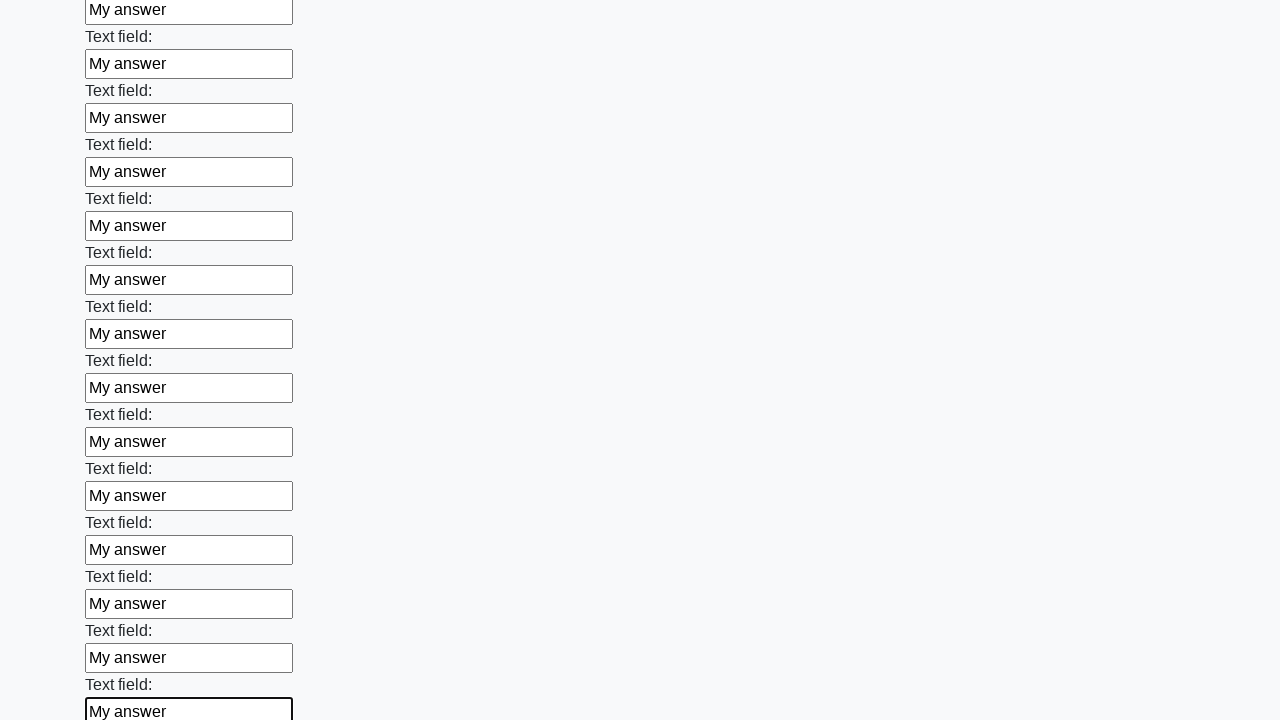

Filled input field with 'My answer' on input >> nth=53
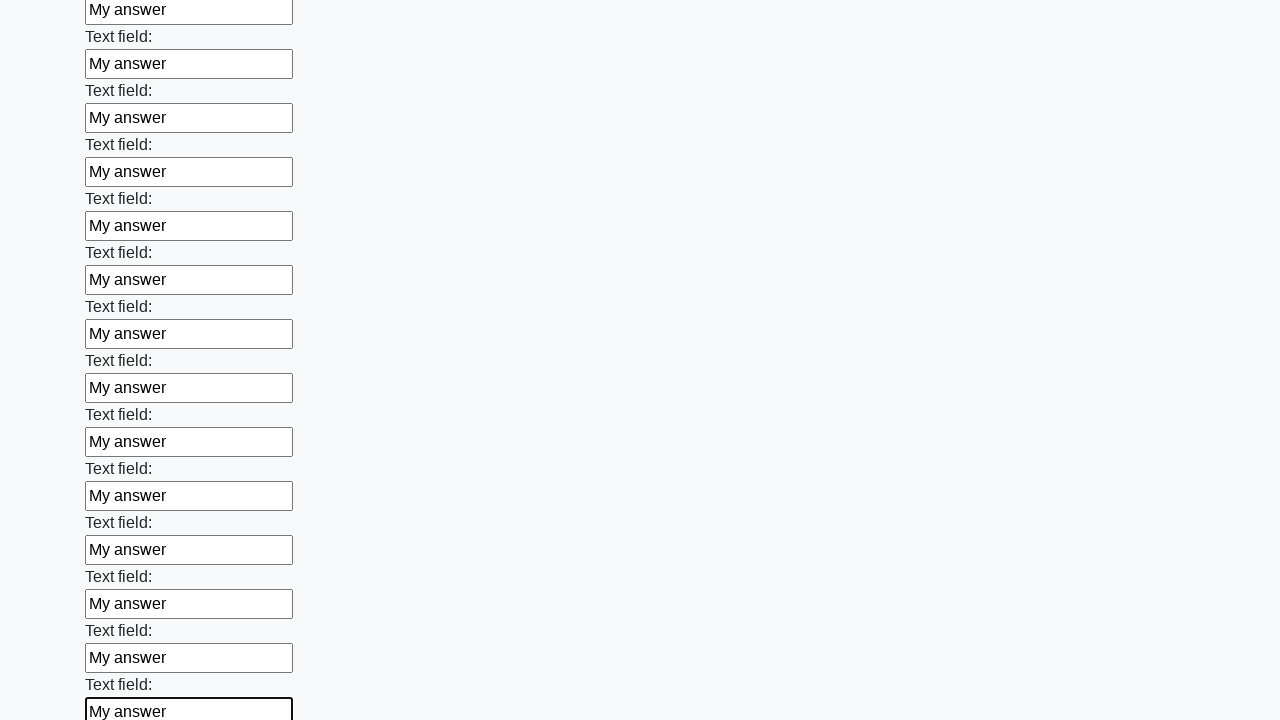

Filled input field with 'My answer' on input >> nth=54
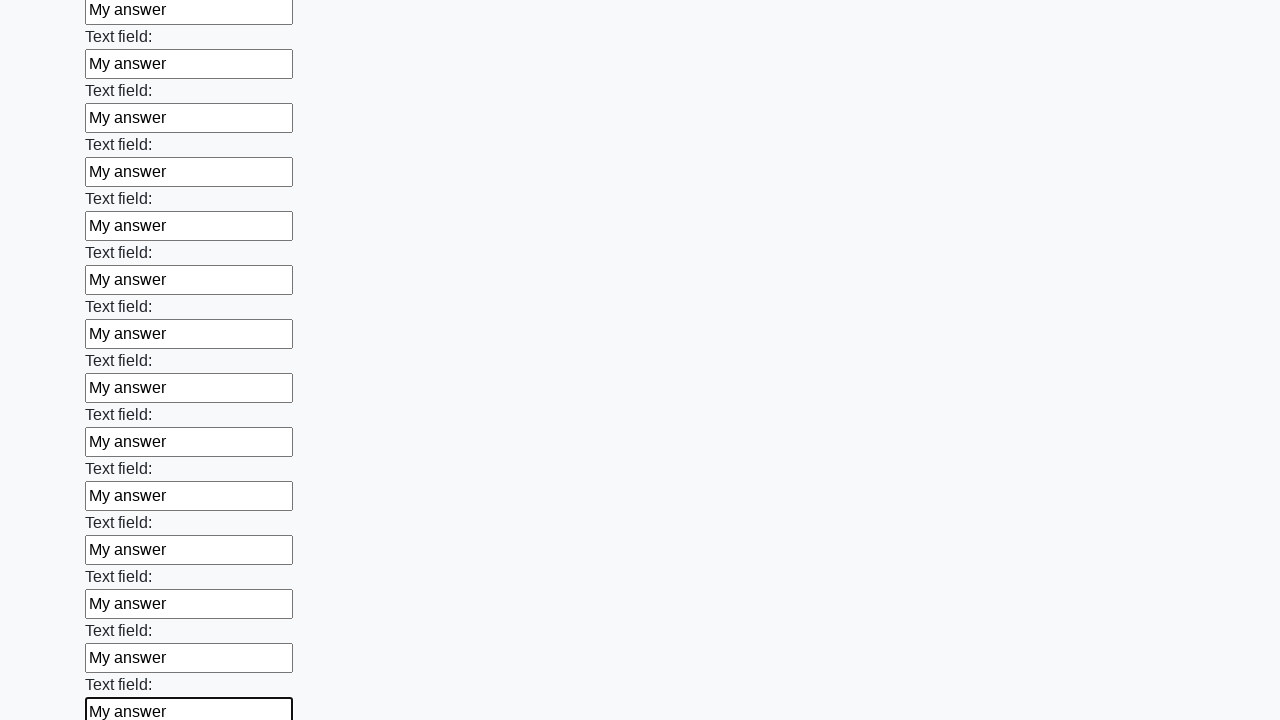

Filled input field with 'My answer' on input >> nth=55
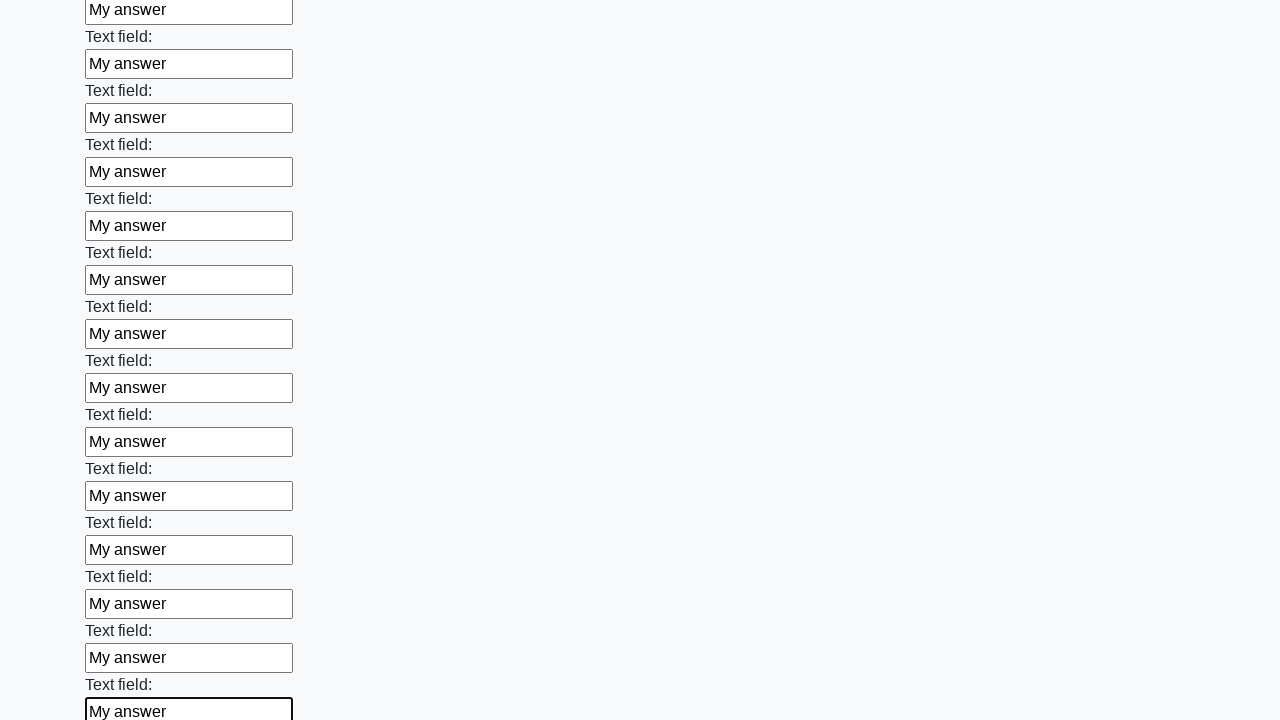

Filled input field with 'My answer' on input >> nth=56
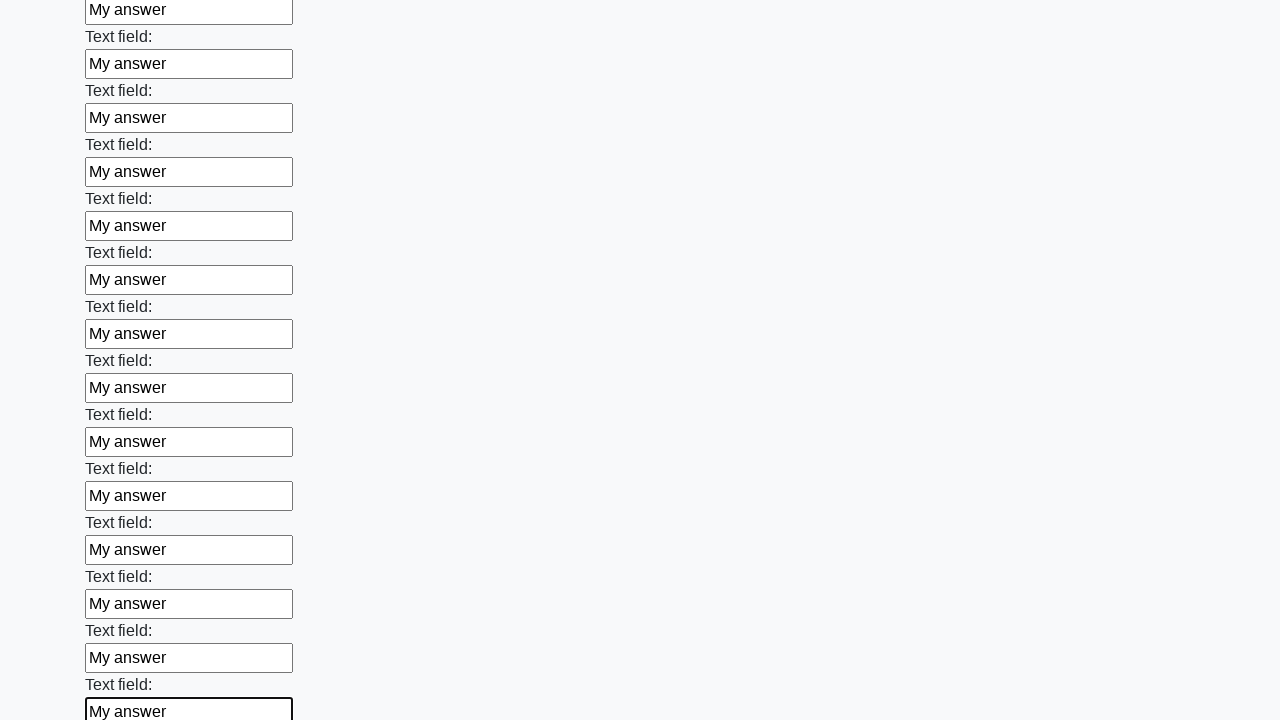

Filled input field with 'My answer' on input >> nth=57
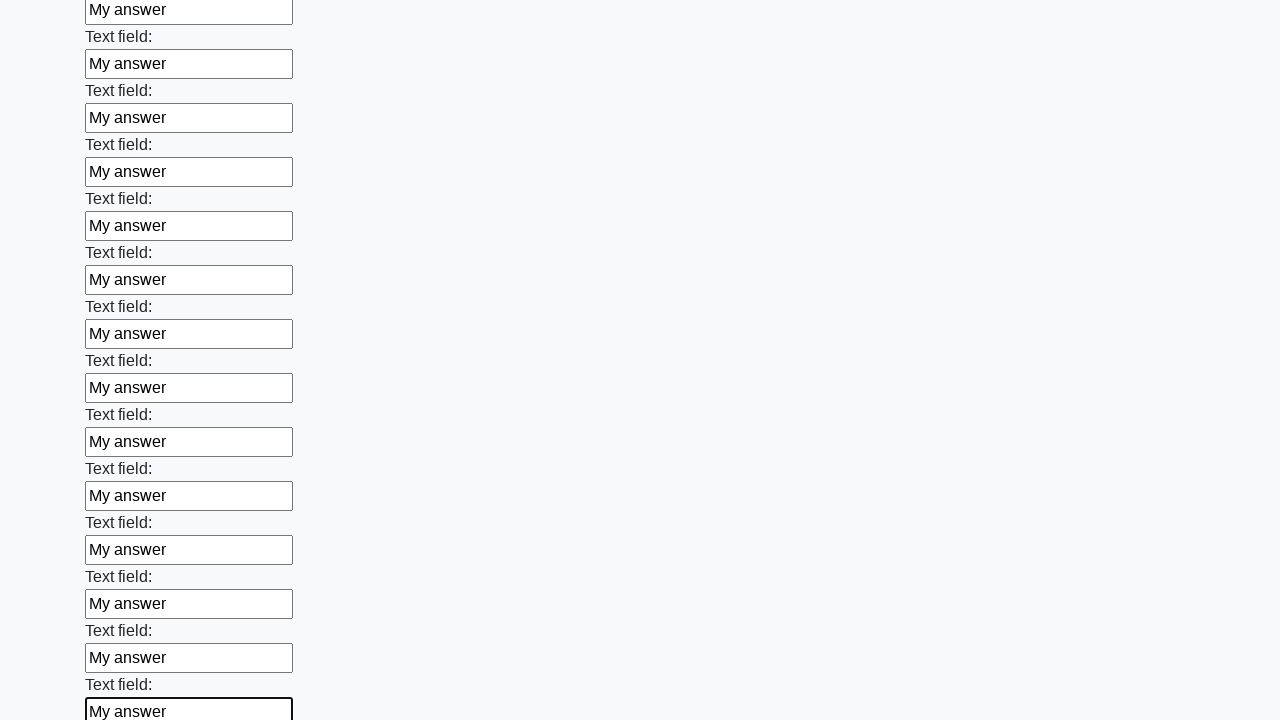

Filled input field with 'My answer' on input >> nth=58
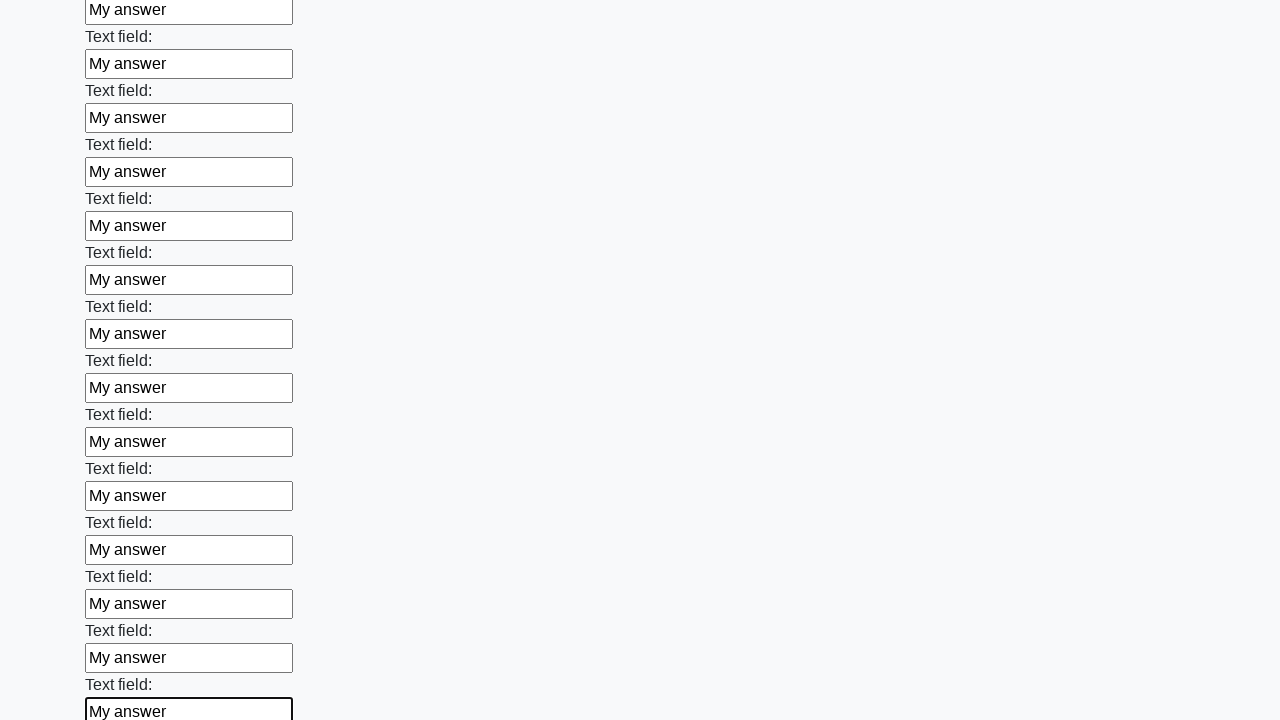

Filled input field with 'My answer' on input >> nth=59
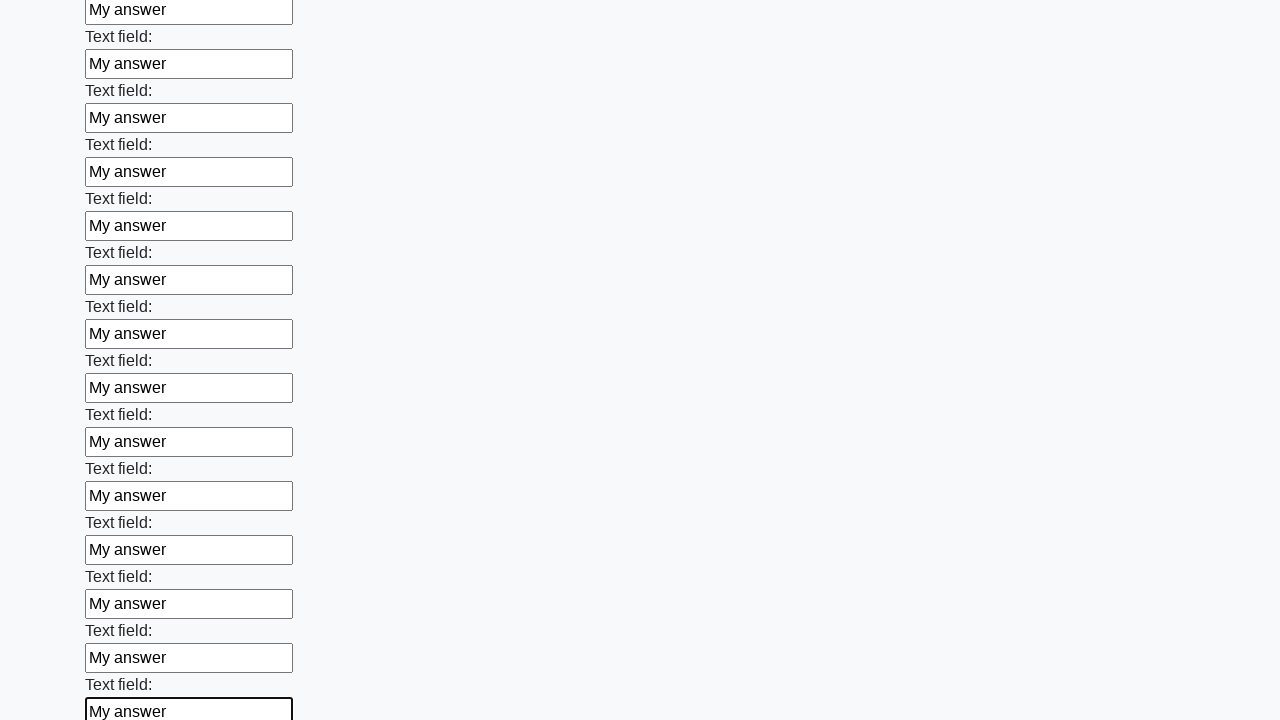

Filled input field with 'My answer' on input >> nth=60
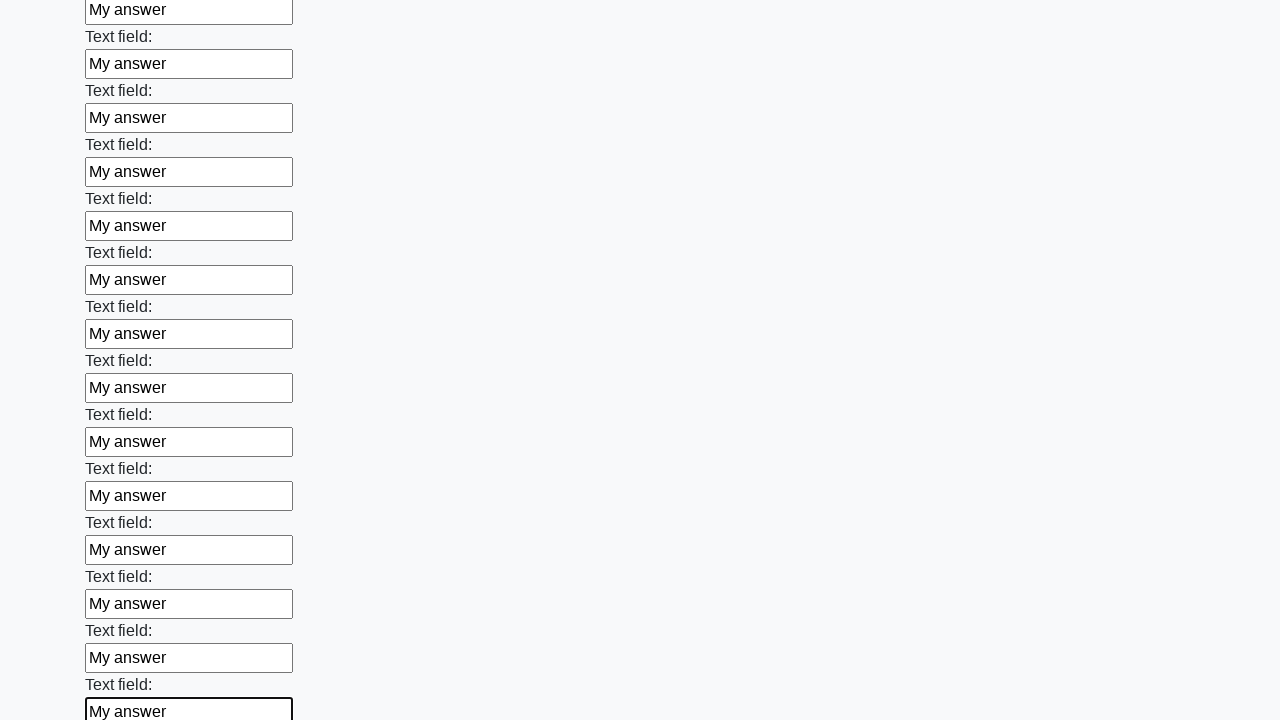

Filled input field with 'My answer' on input >> nth=61
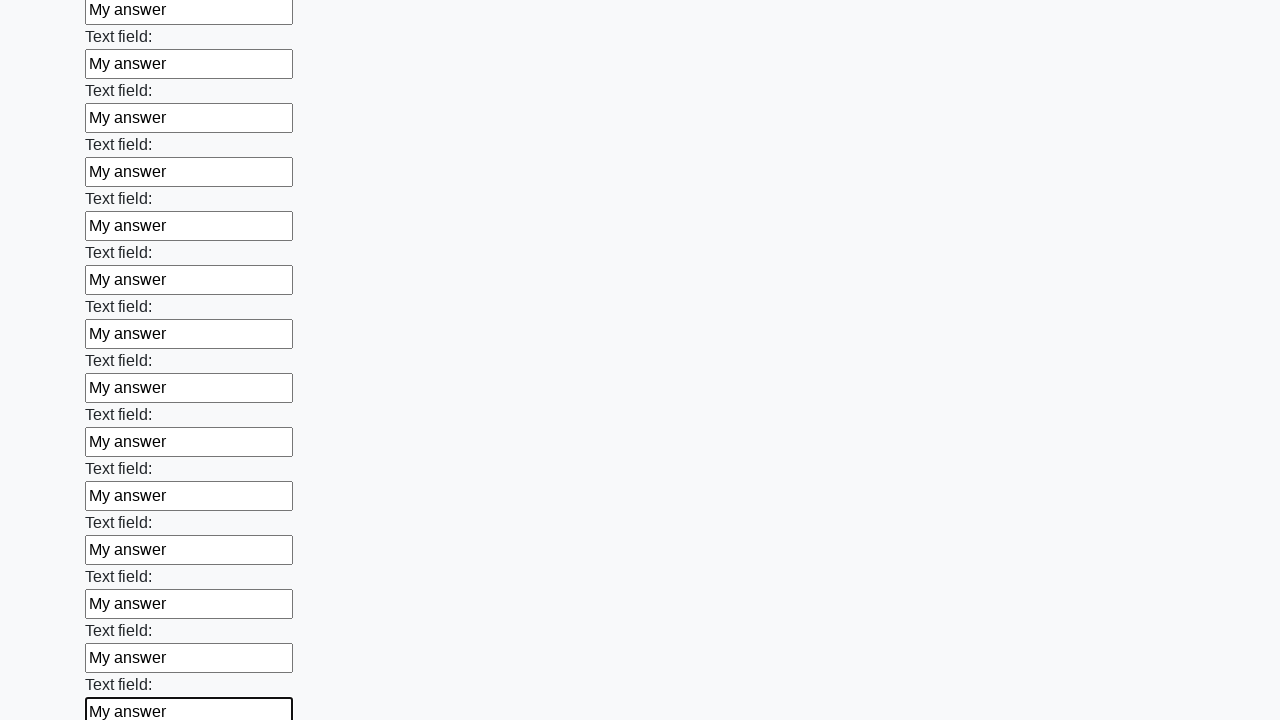

Filled input field with 'My answer' on input >> nth=62
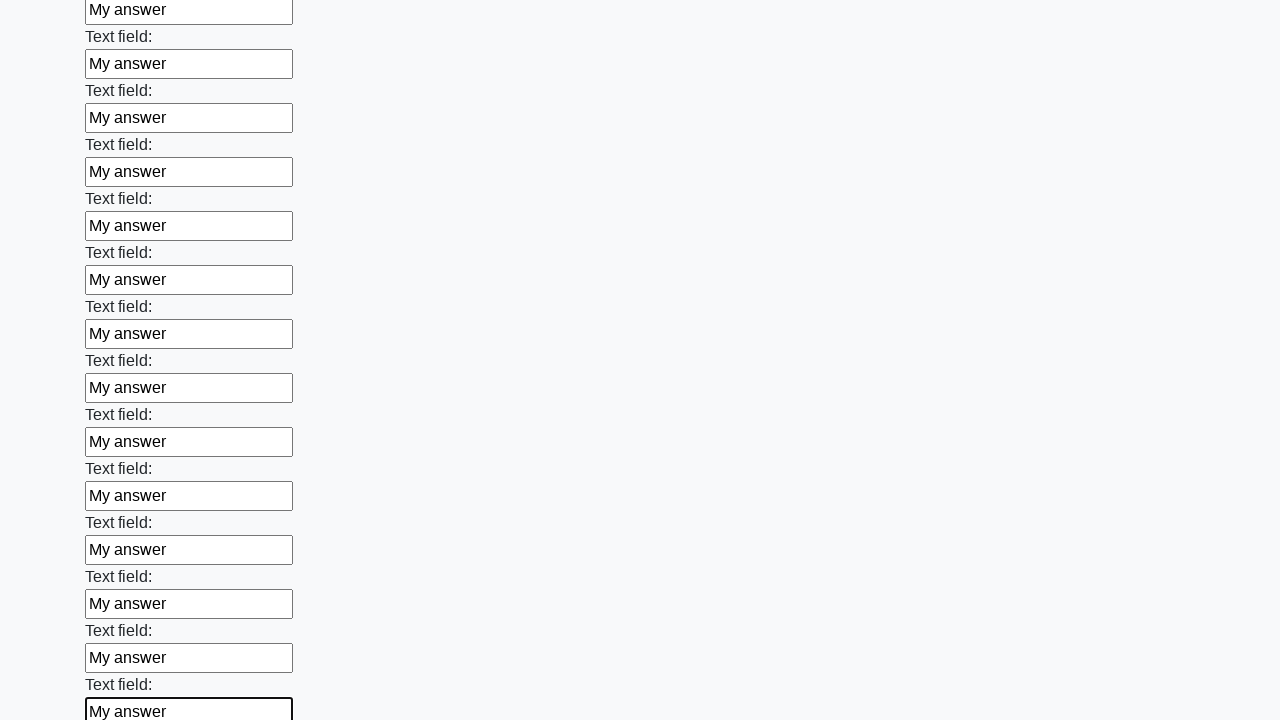

Filled input field with 'My answer' on input >> nth=63
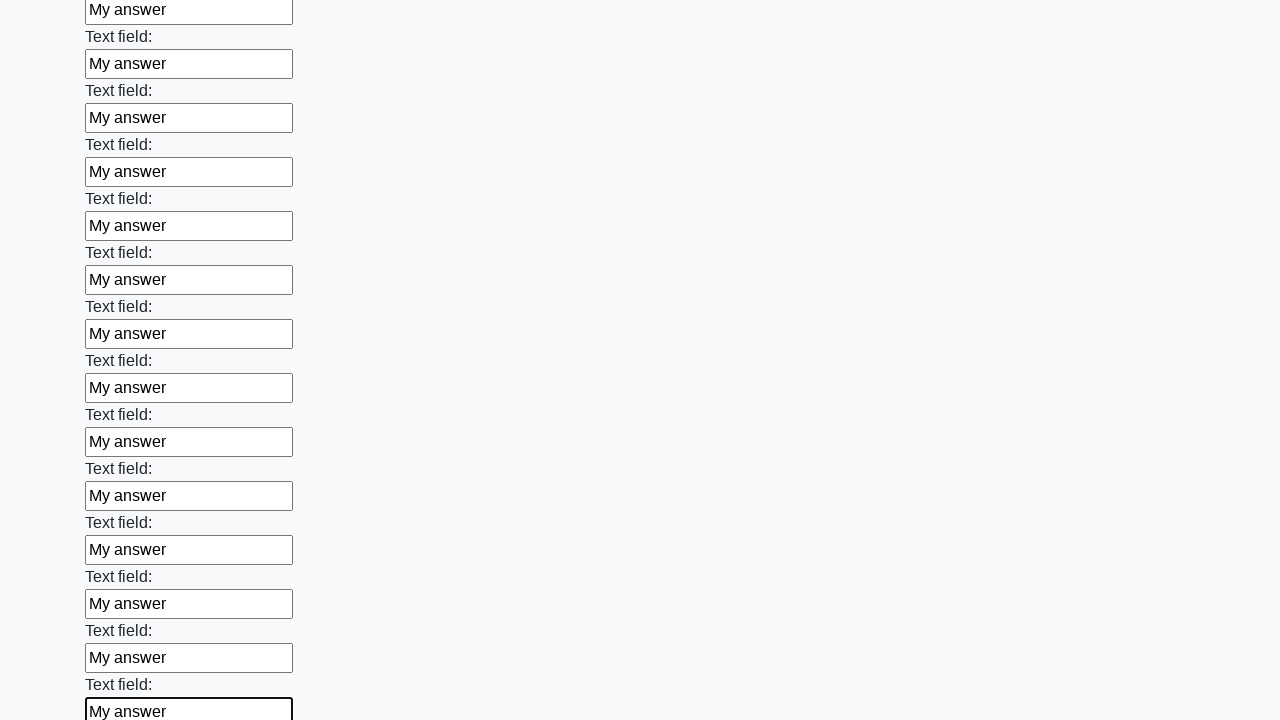

Filled input field with 'My answer' on input >> nth=64
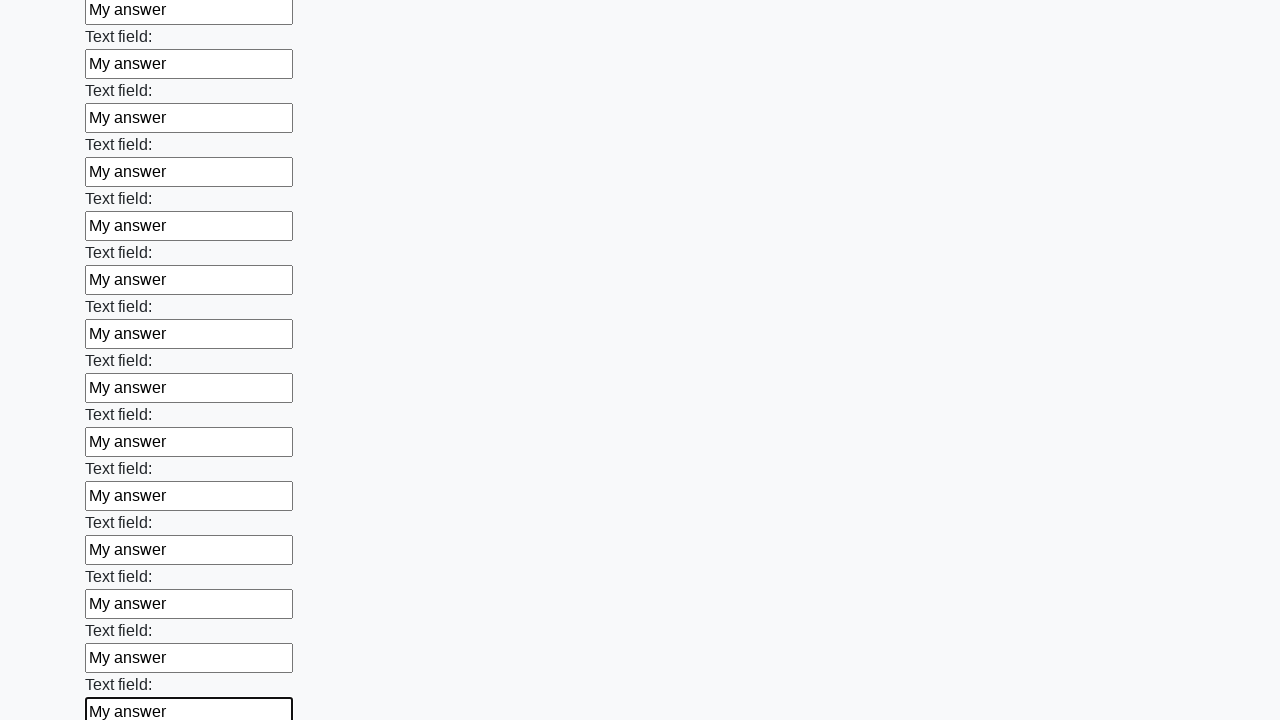

Filled input field with 'My answer' on input >> nth=65
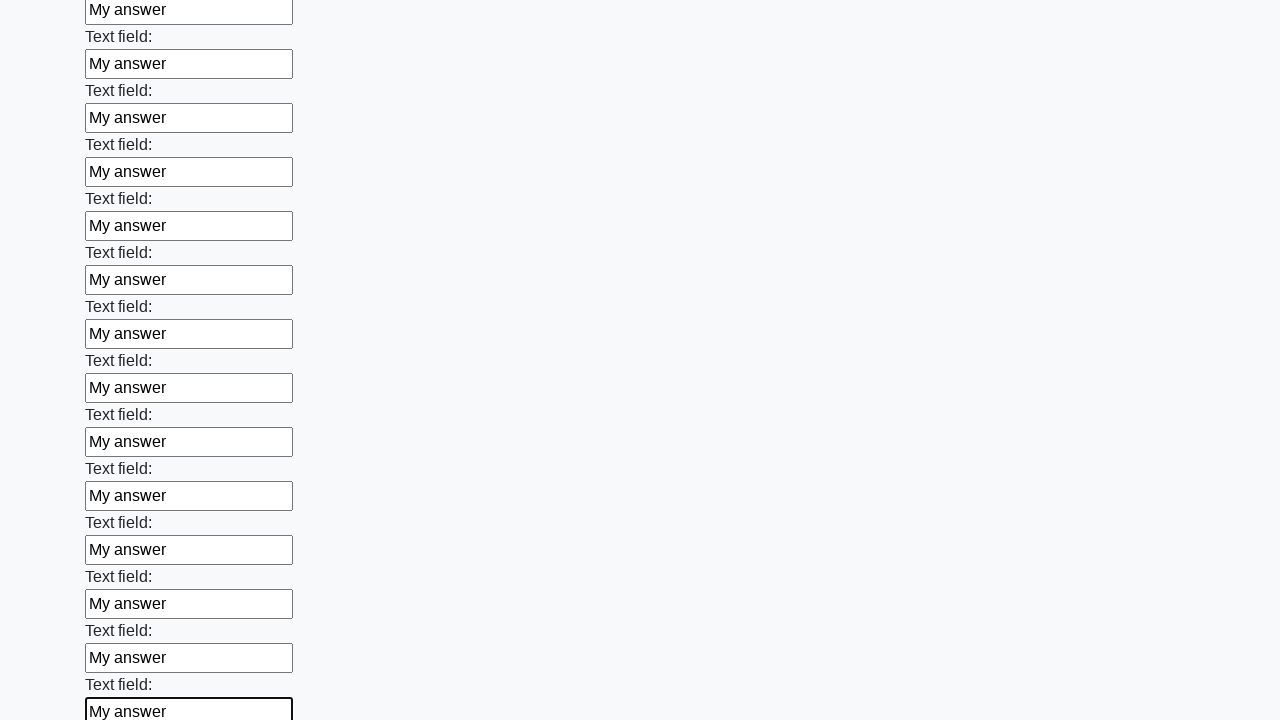

Filled input field with 'My answer' on input >> nth=66
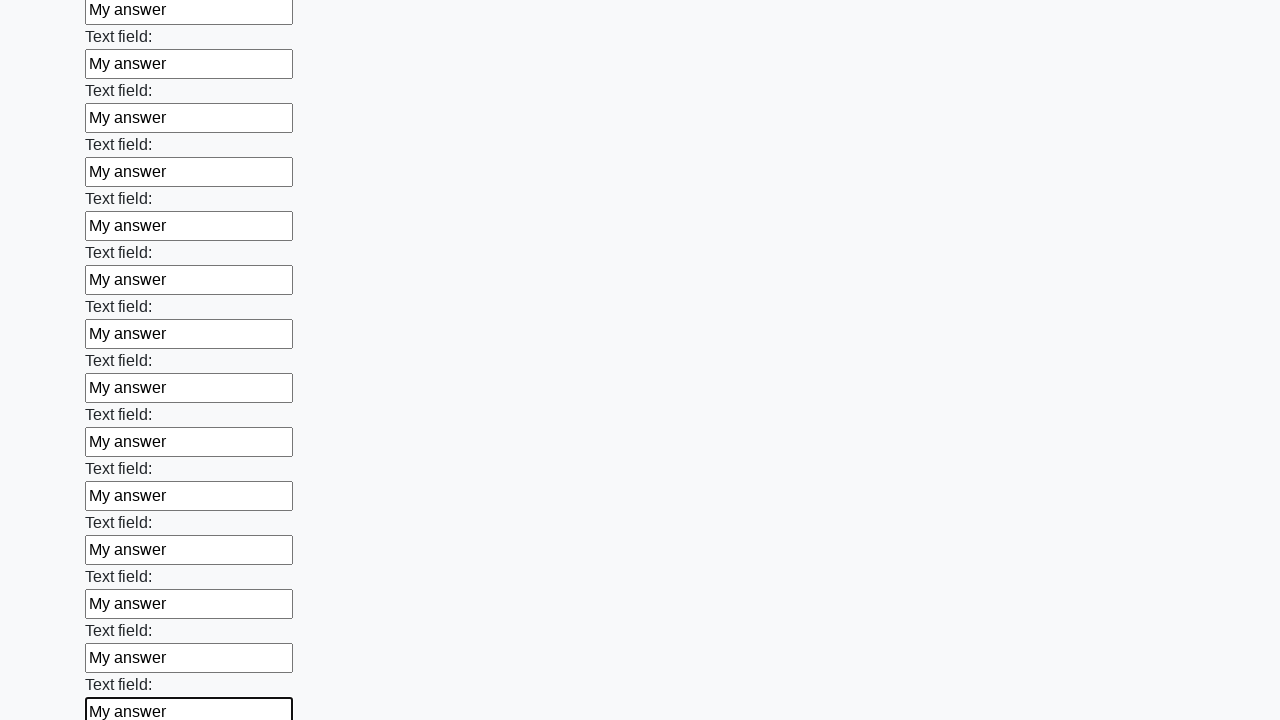

Filled input field with 'My answer' on input >> nth=67
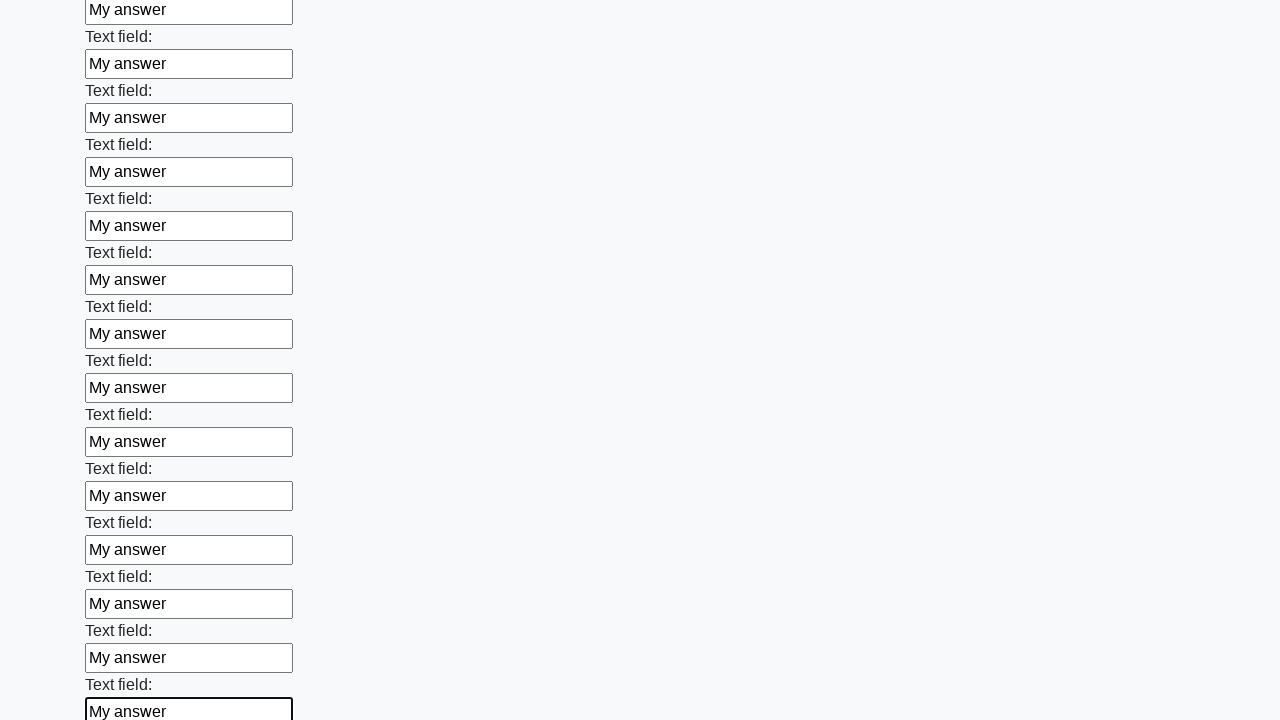

Filled input field with 'My answer' on input >> nth=68
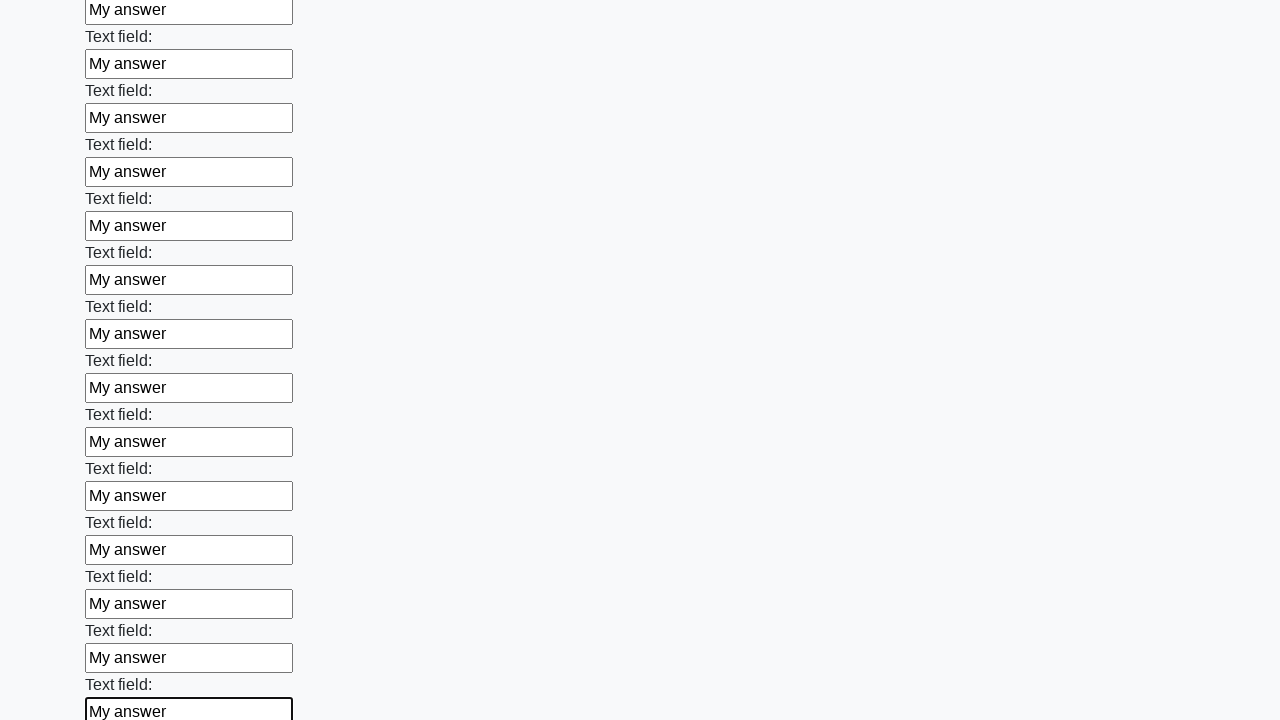

Filled input field with 'My answer' on input >> nth=69
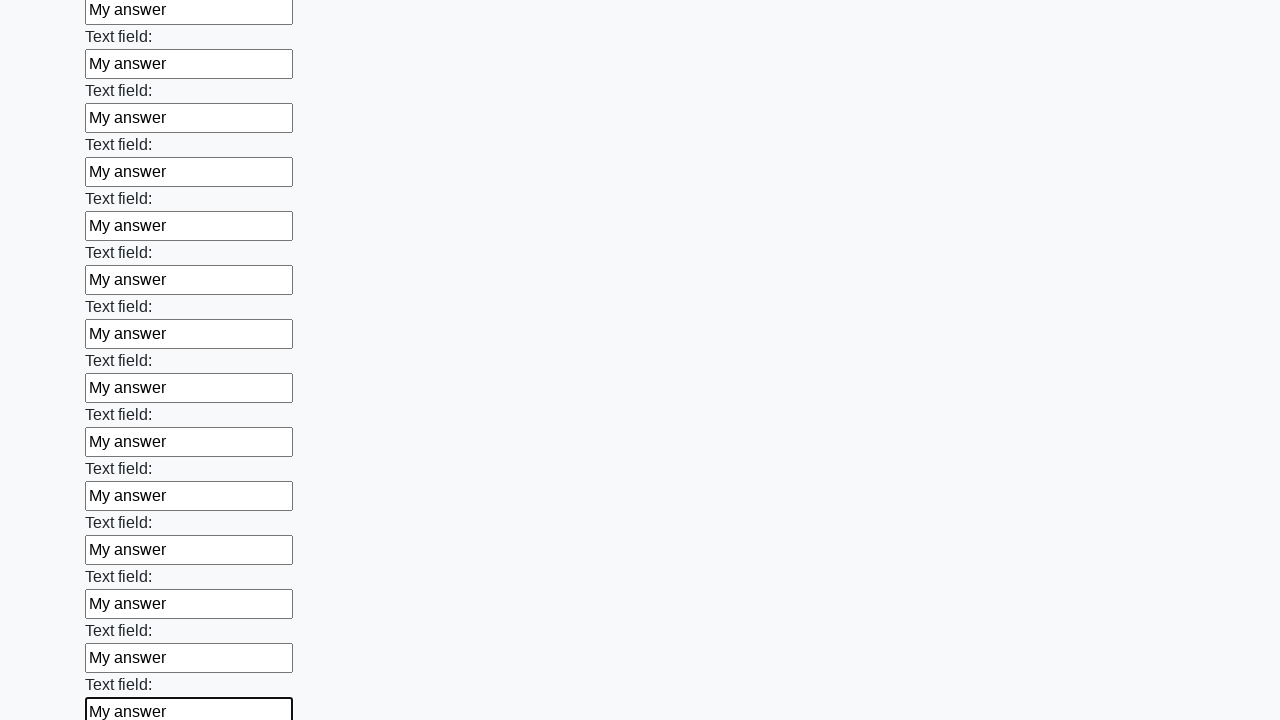

Filled input field with 'My answer' on input >> nth=70
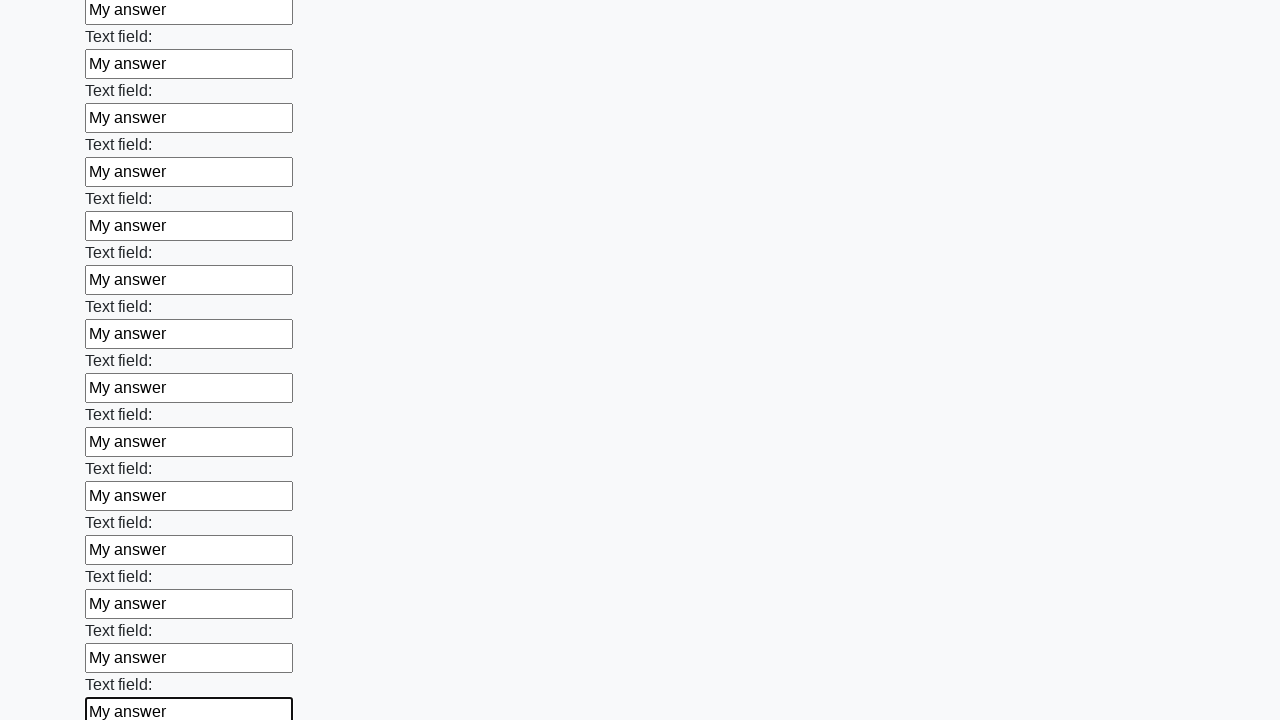

Filled input field with 'My answer' on input >> nth=71
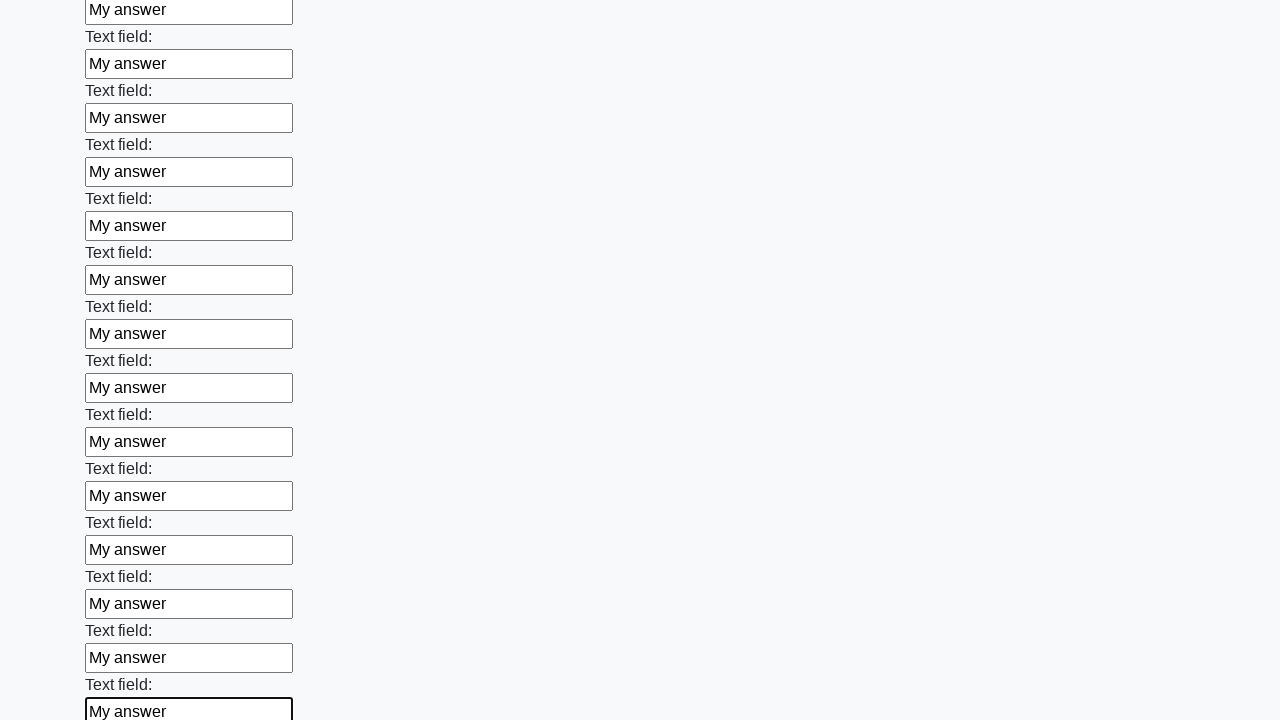

Filled input field with 'My answer' on input >> nth=72
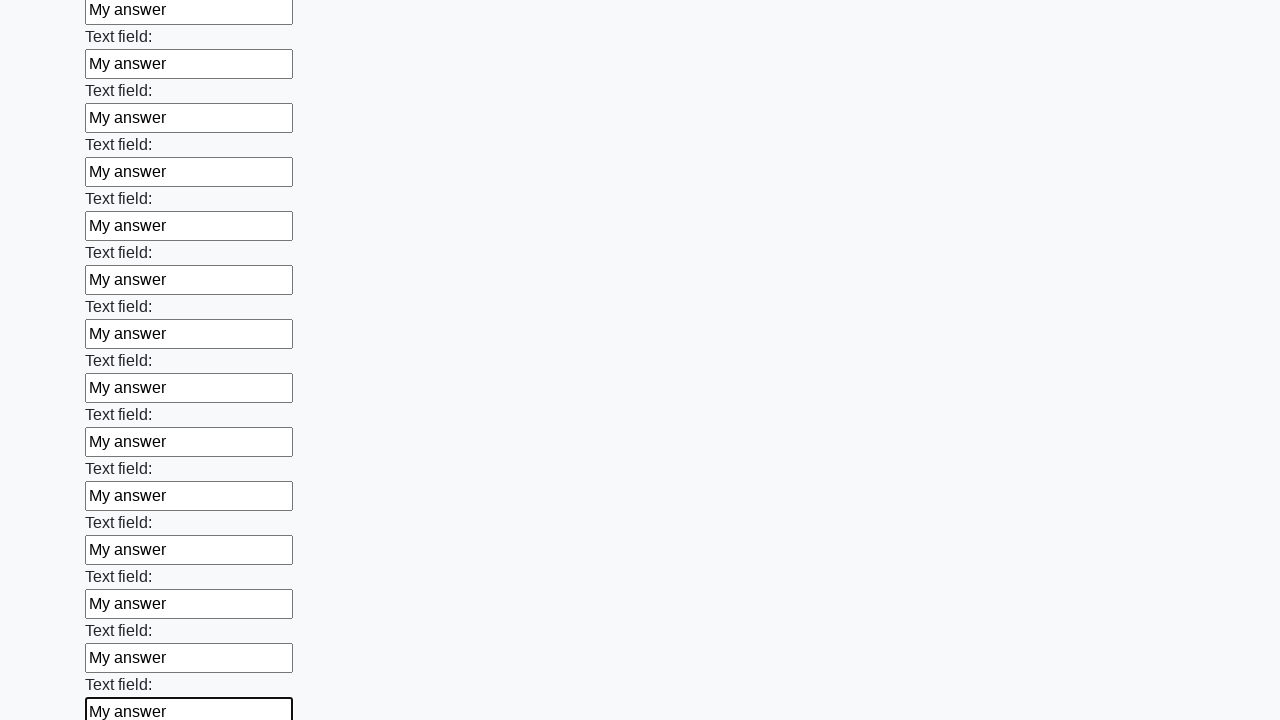

Filled input field with 'My answer' on input >> nth=73
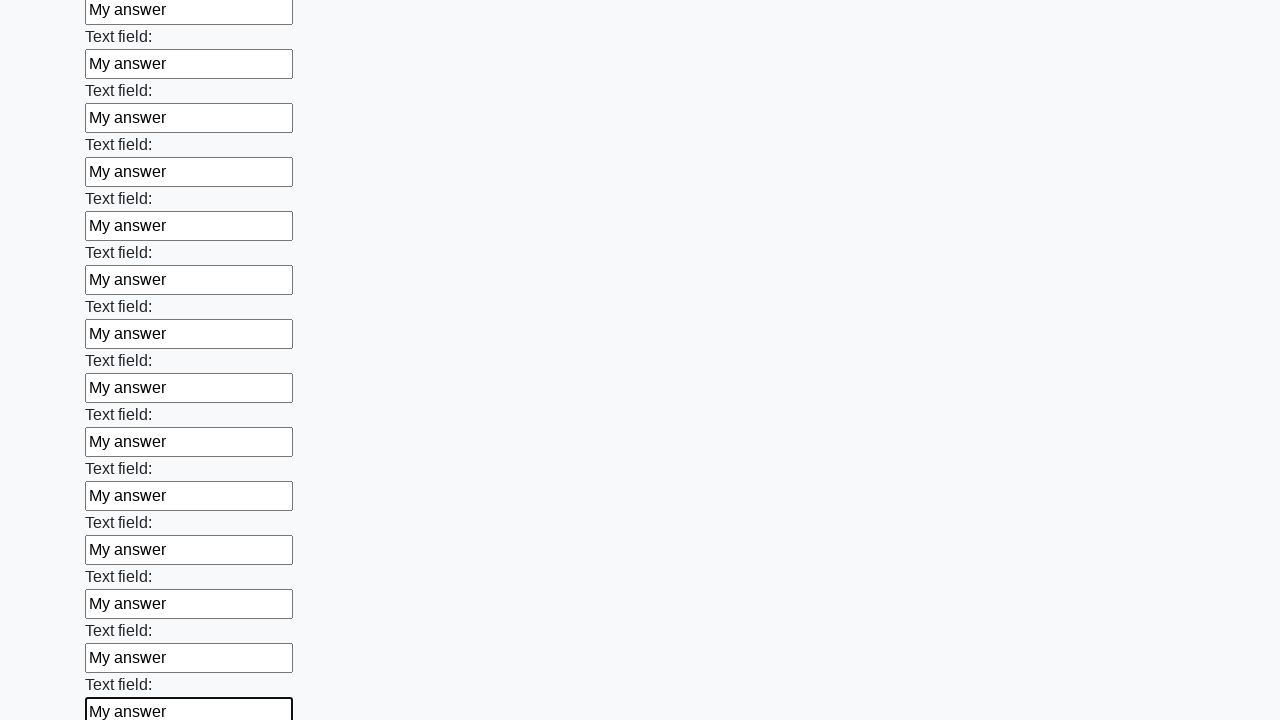

Filled input field with 'My answer' on input >> nth=74
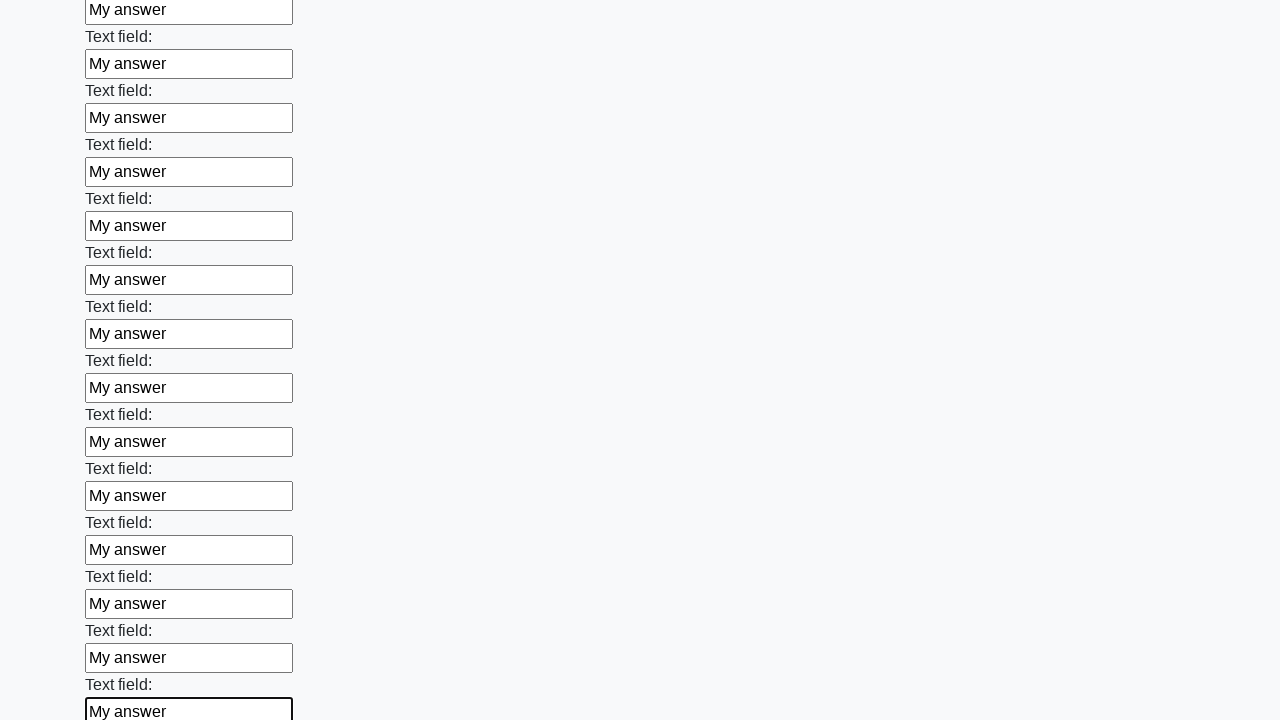

Filled input field with 'My answer' on input >> nth=75
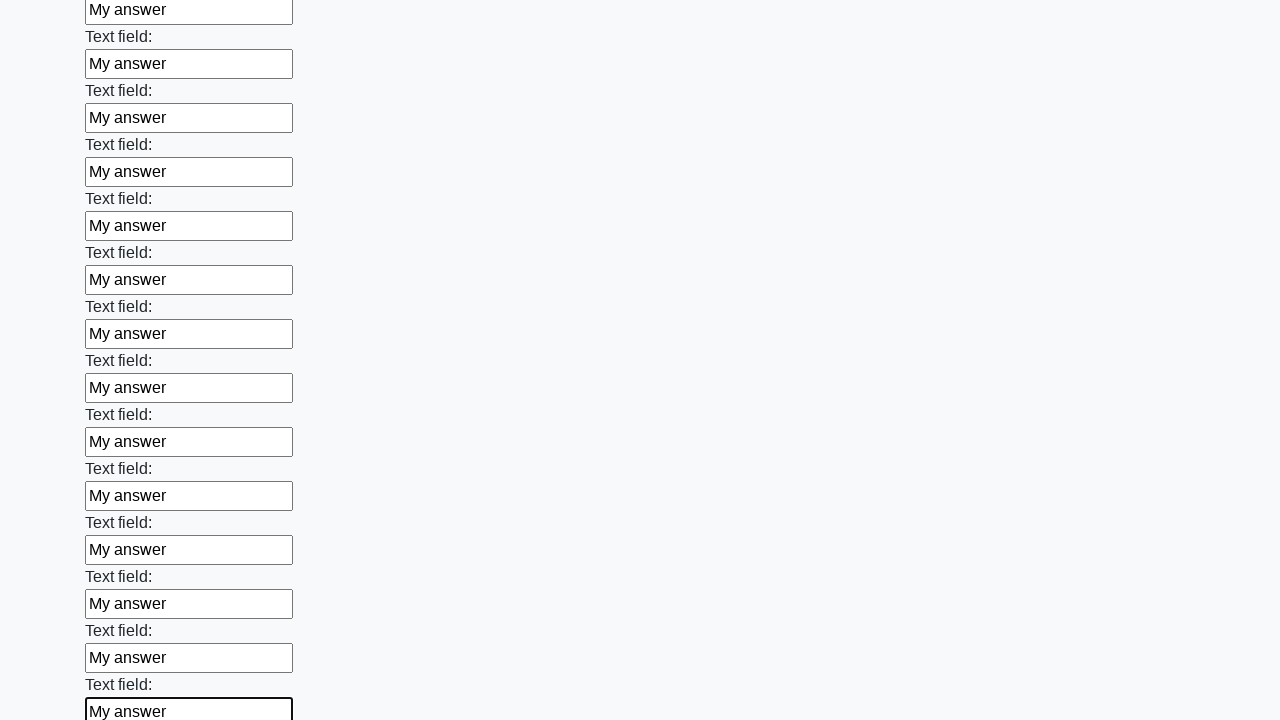

Filled input field with 'My answer' on input >> nth=76
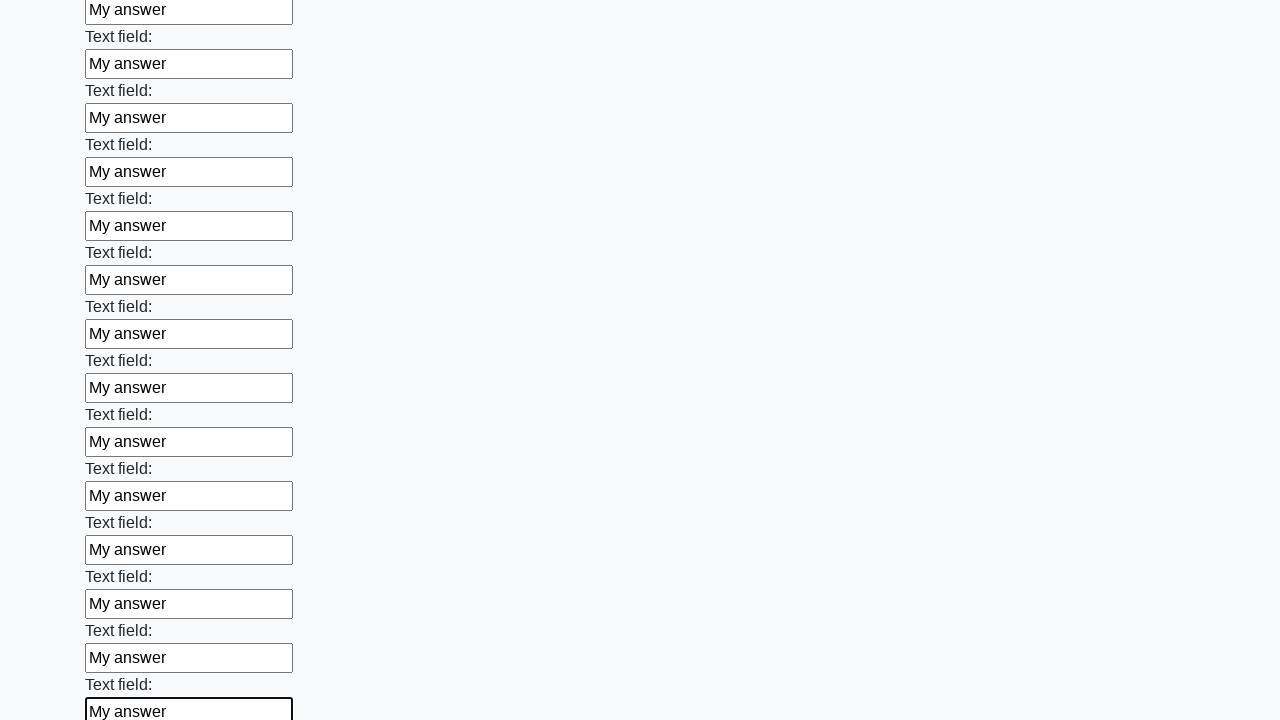

Filled input field with 'My answer' on input >> nth=77
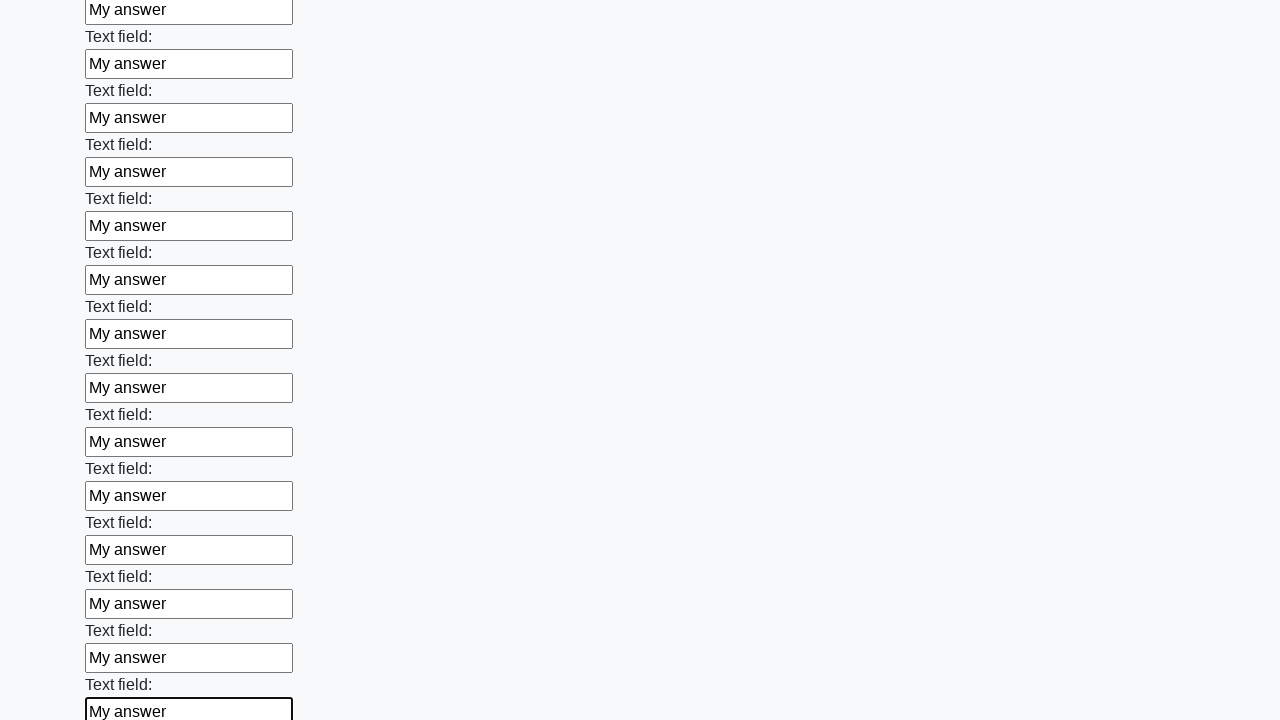

Filled input field with 'My answer' on input >> nth=78
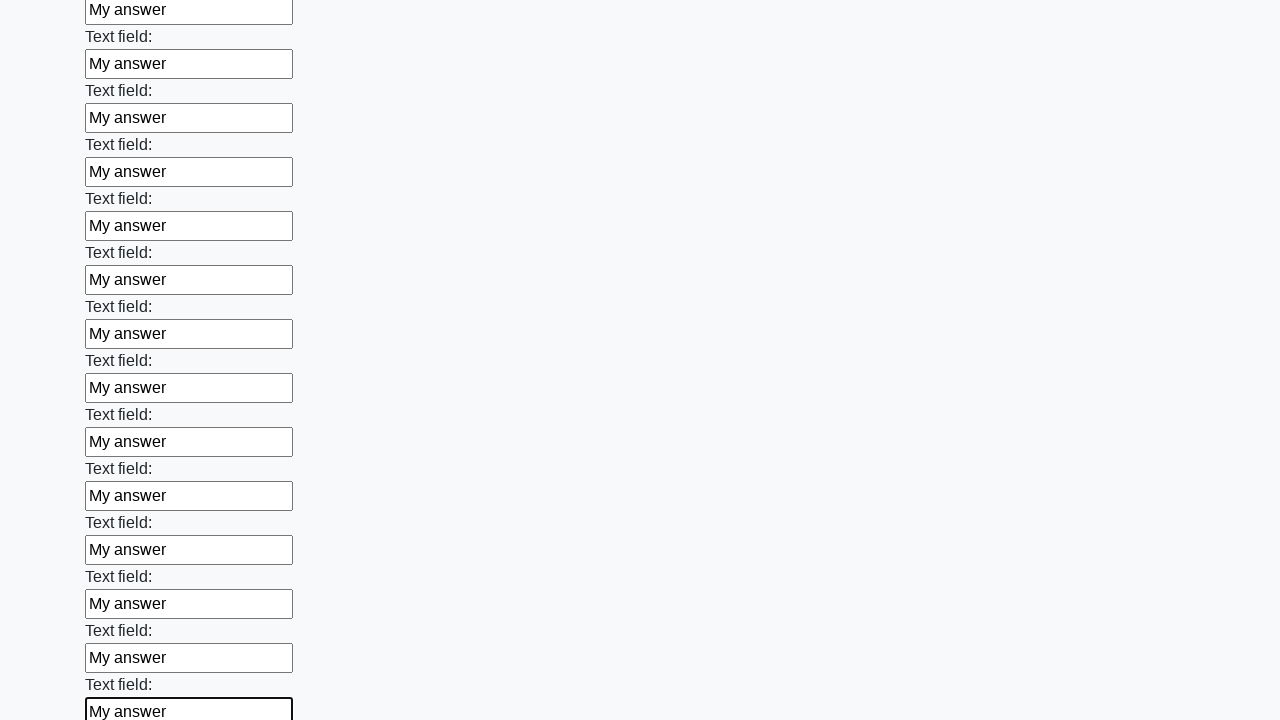

Filled input field with 'My answer' on input >> nth=79
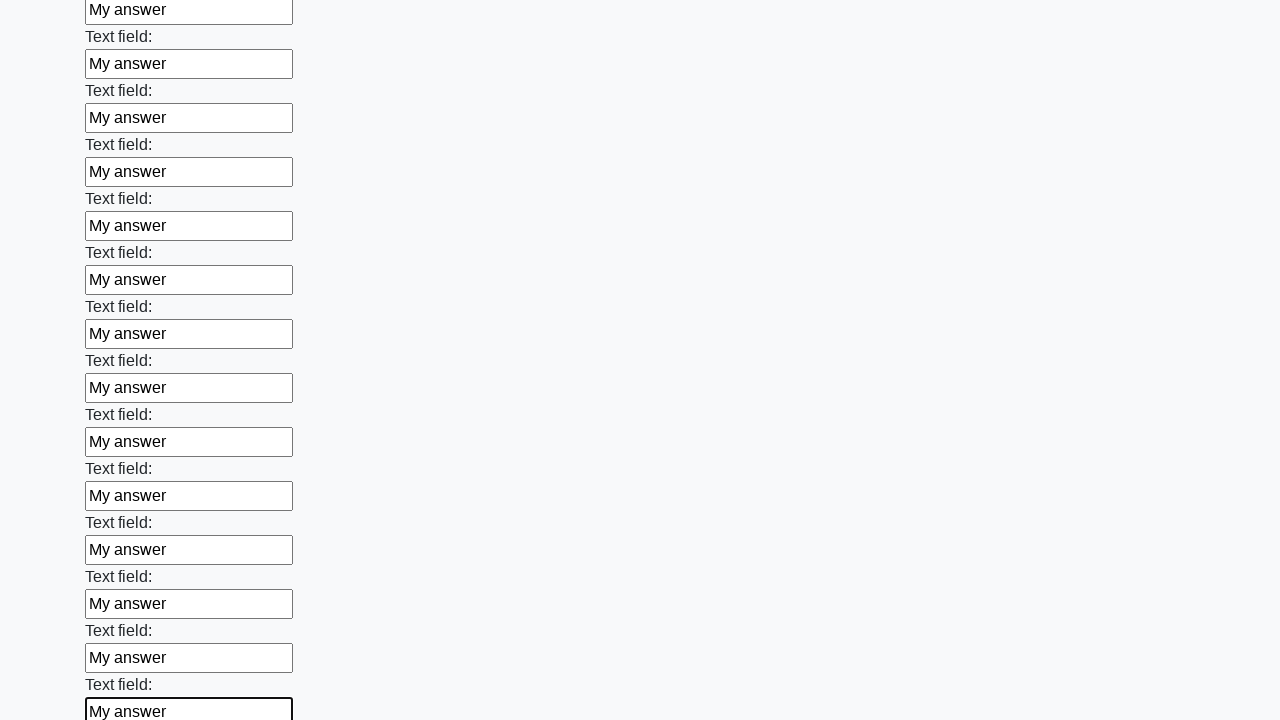

Filled input field with 'My answer' on input >> nth=80
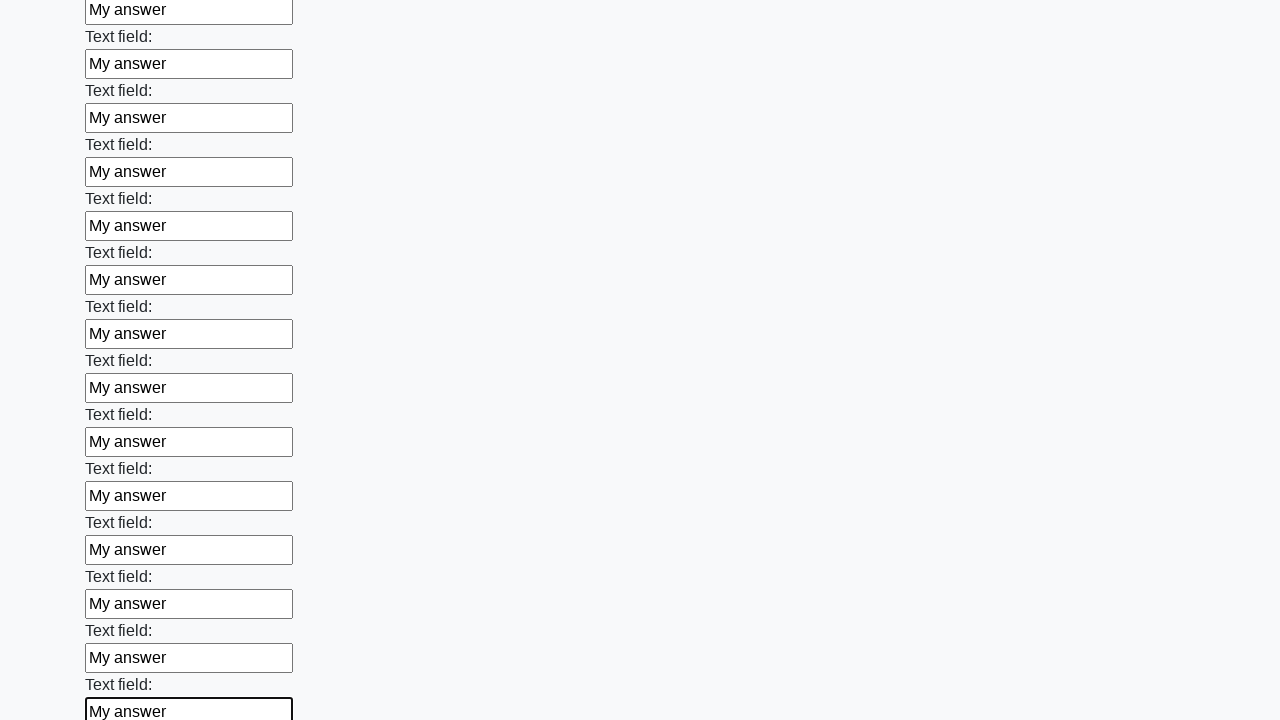

Filled input field with 'My answer' on input >> nth=81
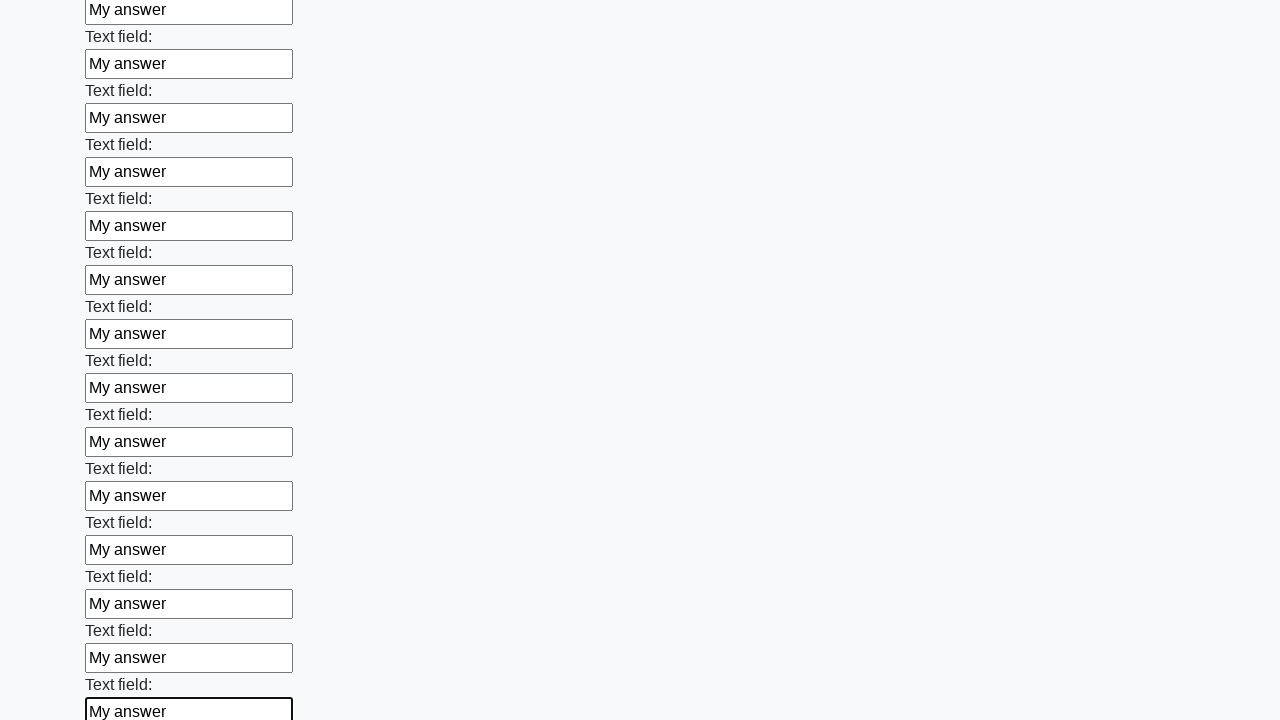

Filled input field with 'My answer' on input >> nth=82
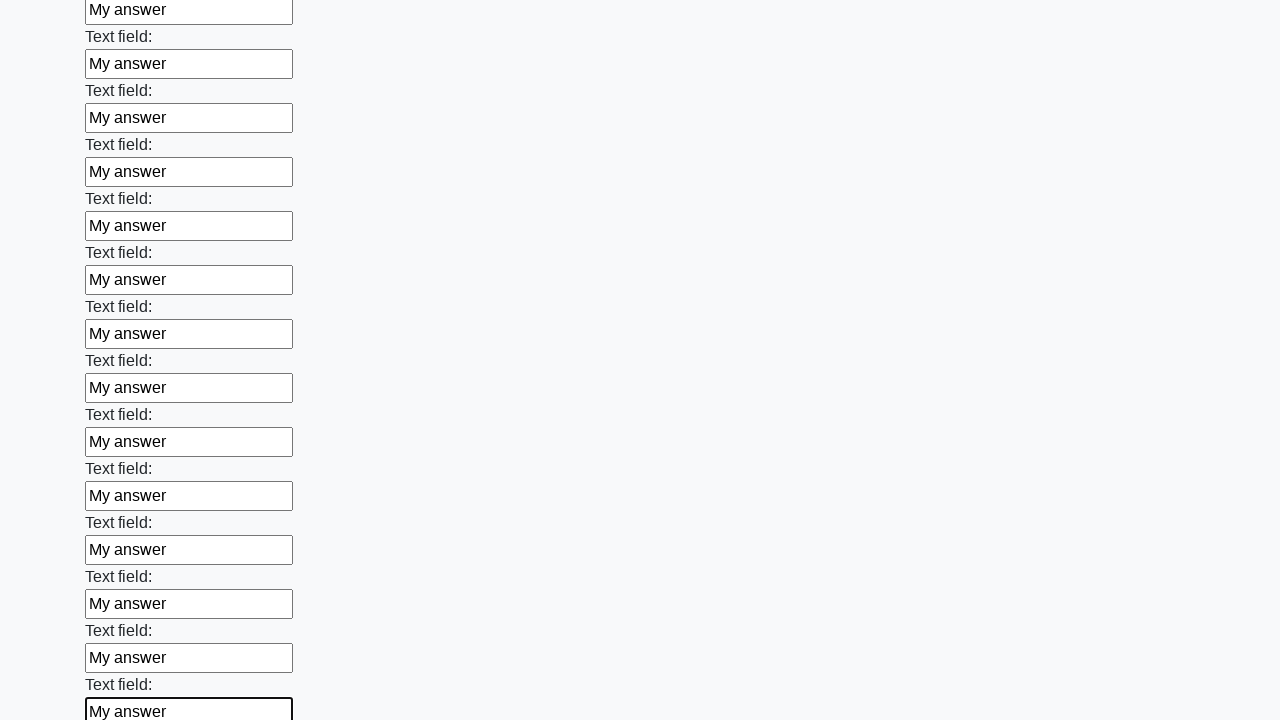

Filled input field with 'My answer' on input >> nth=83
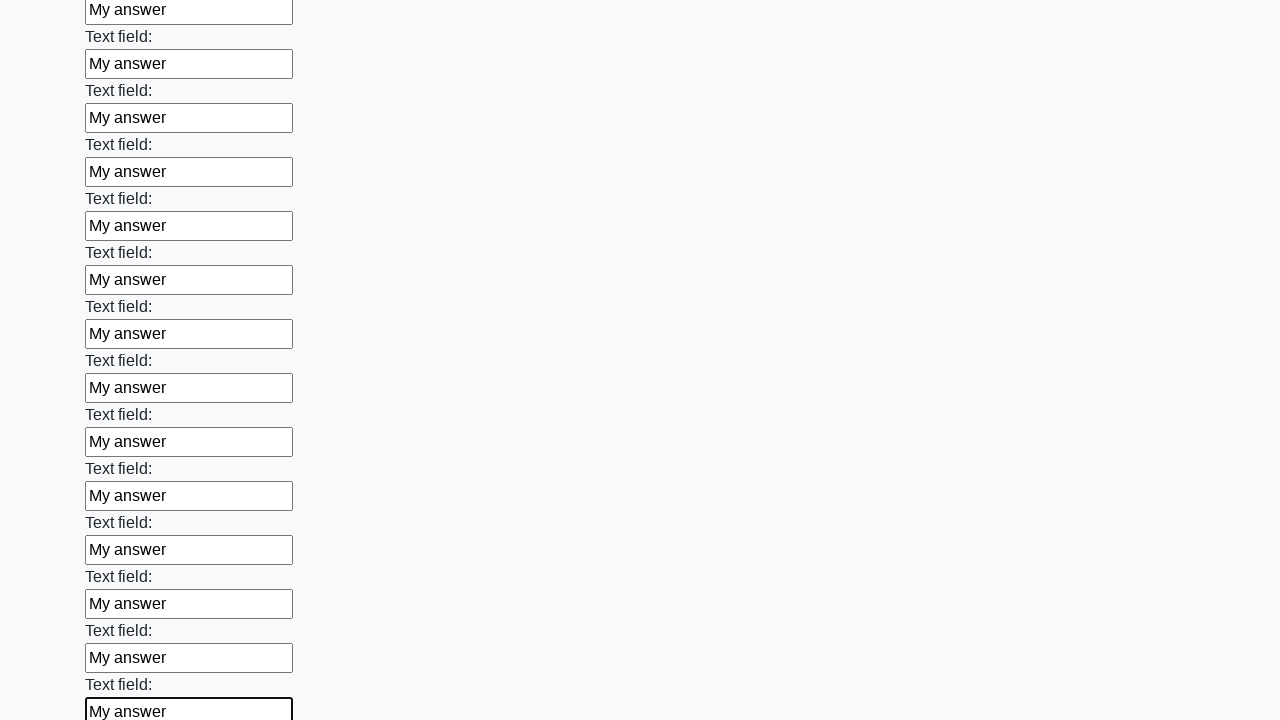

Filled input field with 'My answer' on input >> nth=84
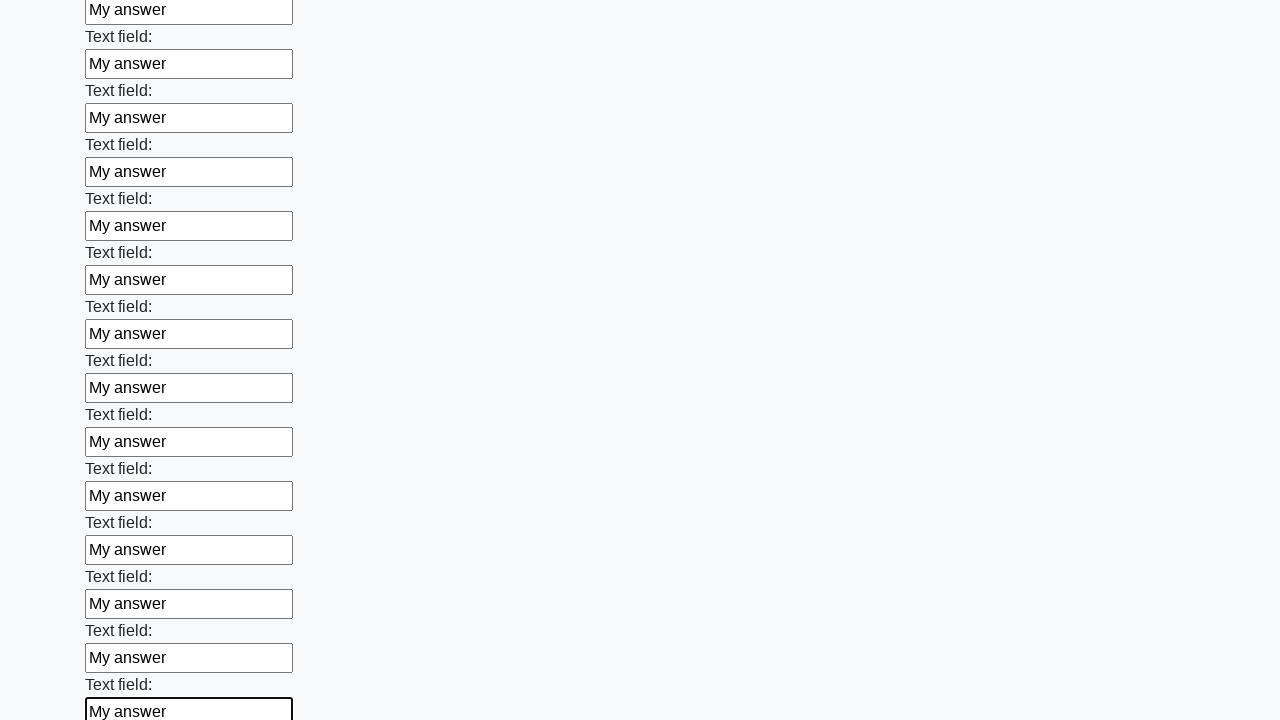

Filled input field with 'My answer' on input >> nth=85
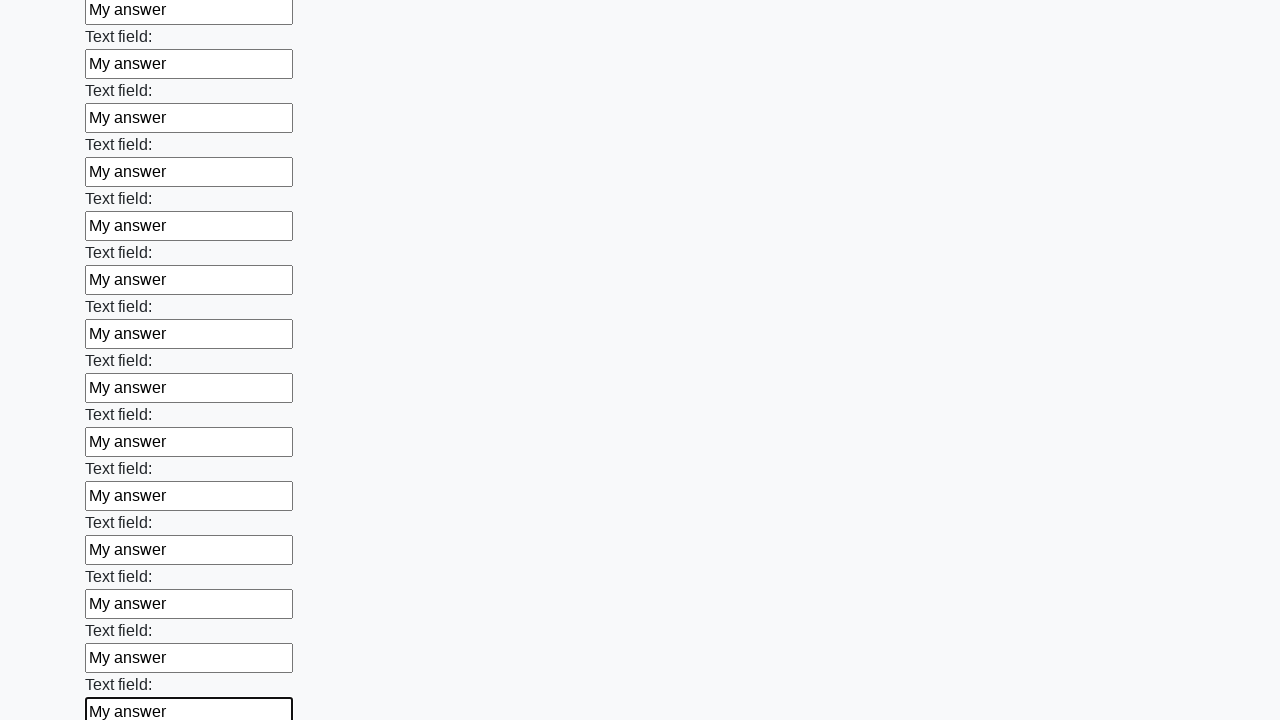

Filled input field with 'My answer' on input >> nth=86
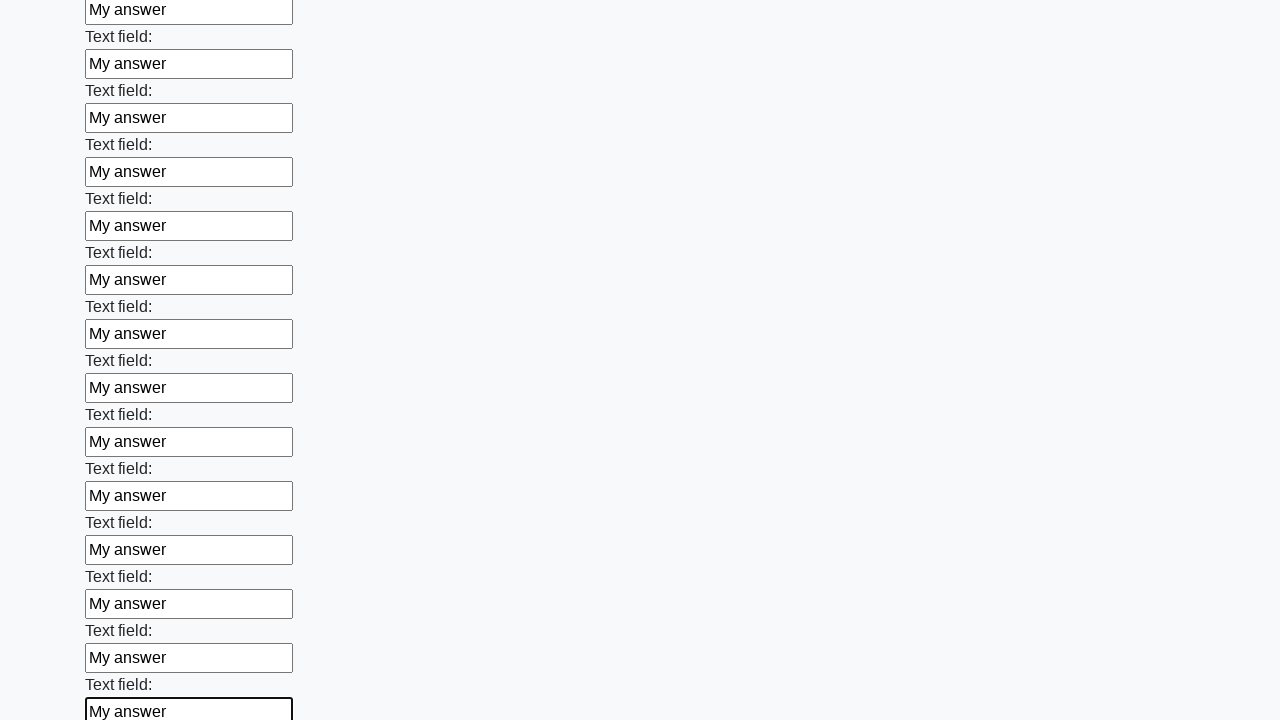

Filled input field with 'My answer' on input >> nth=87
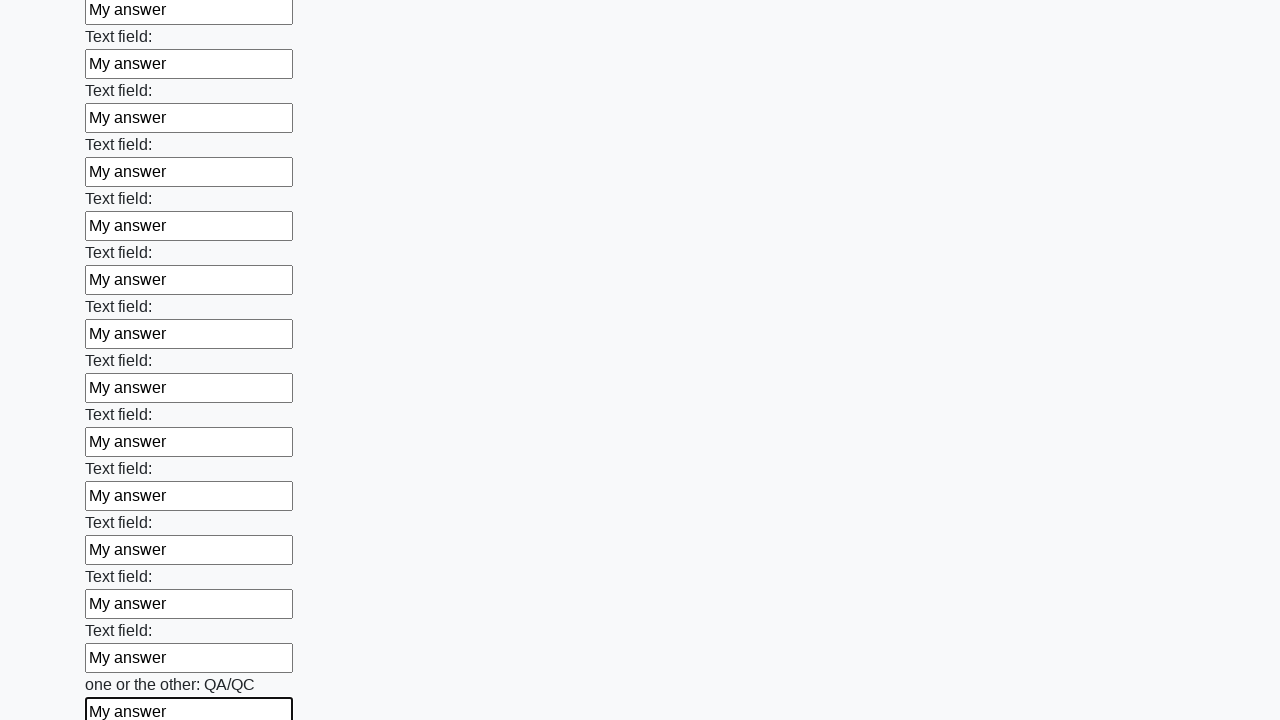

Filled input field with 'My answer' on input >> nth=88
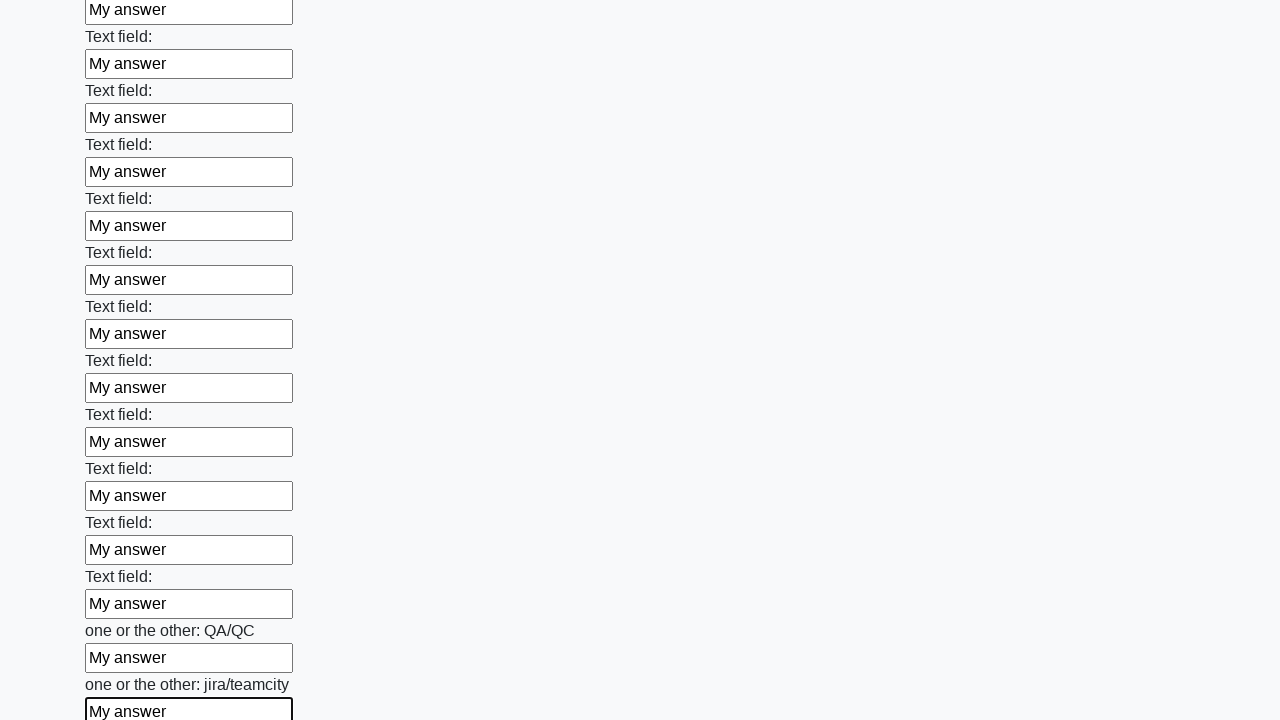

Filled input field with 'My answer' on input >> nth=89
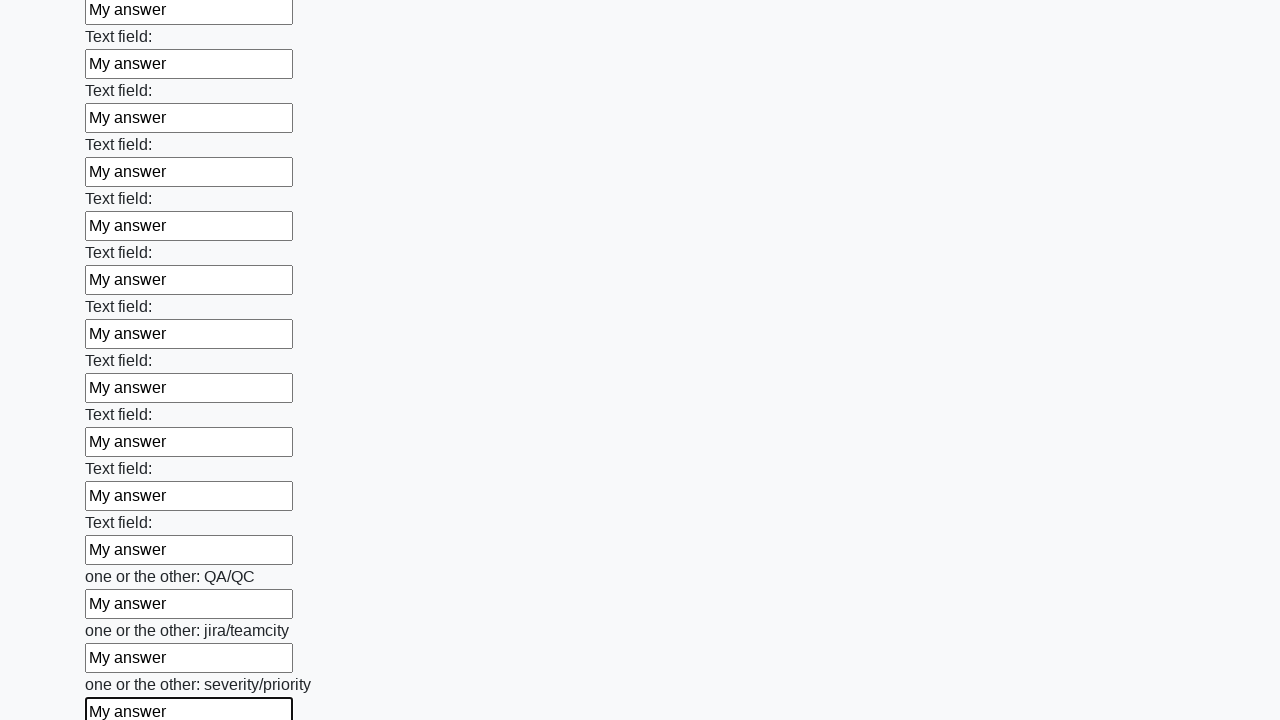

Filled input field with 'My answer' on input >> nth=90
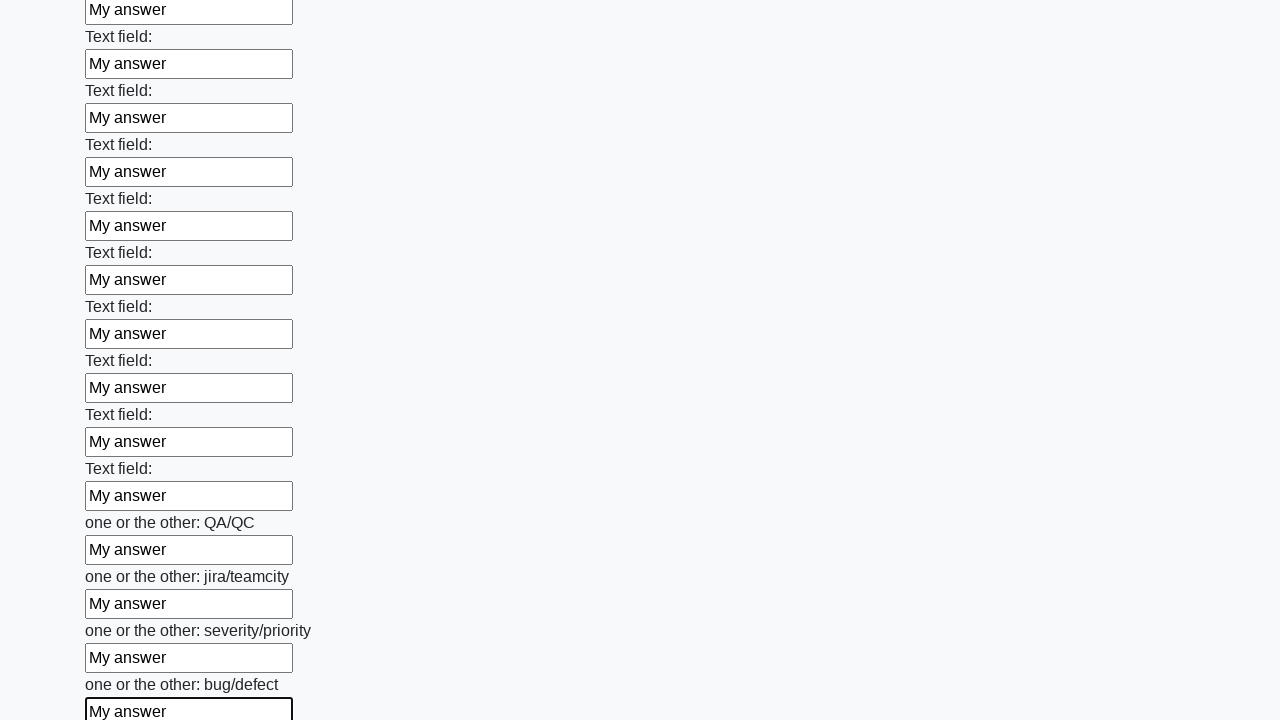

Filled input field with 'My answer' on input >> nth=91
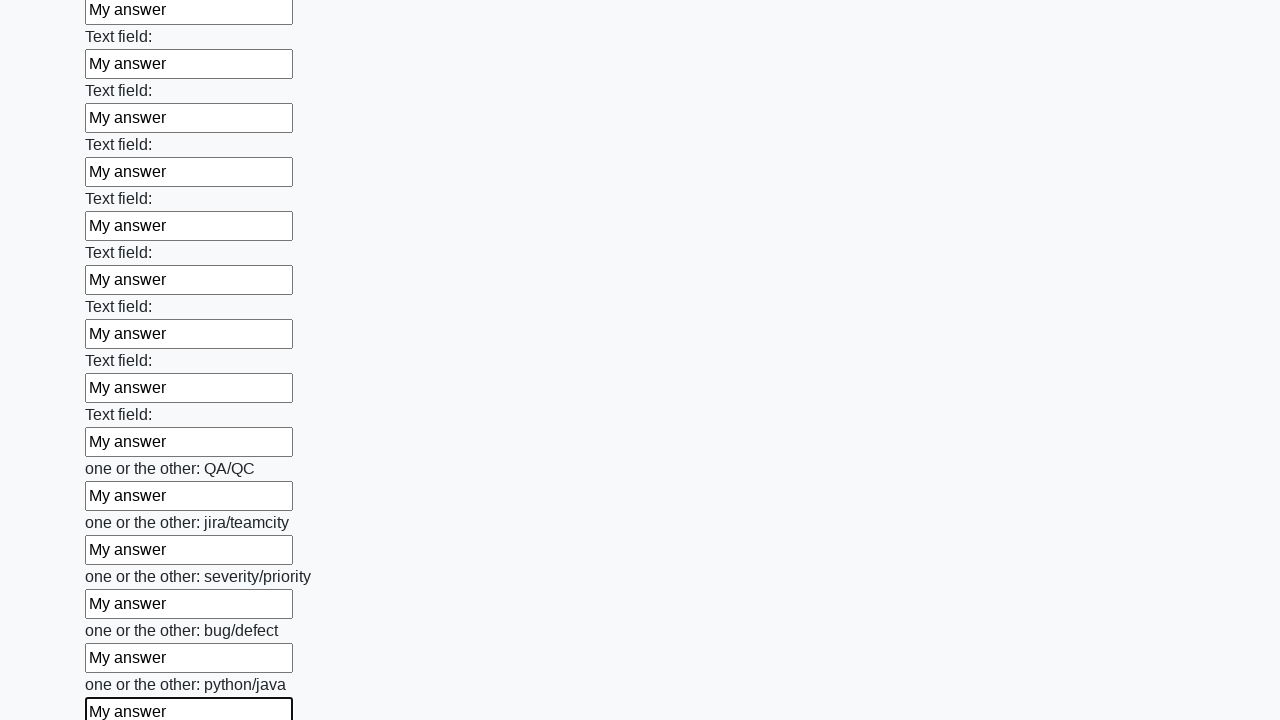

Filled input field with 'My answer' on input >> nth=92
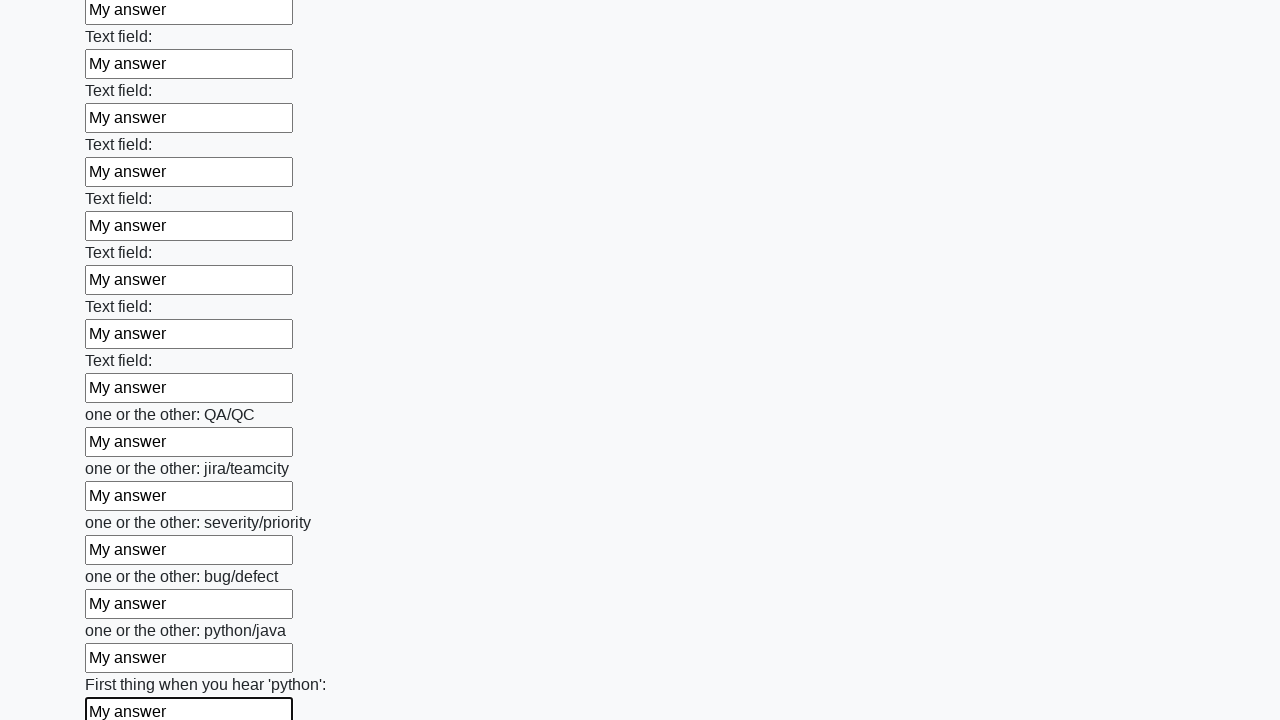

Filled input field with 'My answer' on input >> nth=93
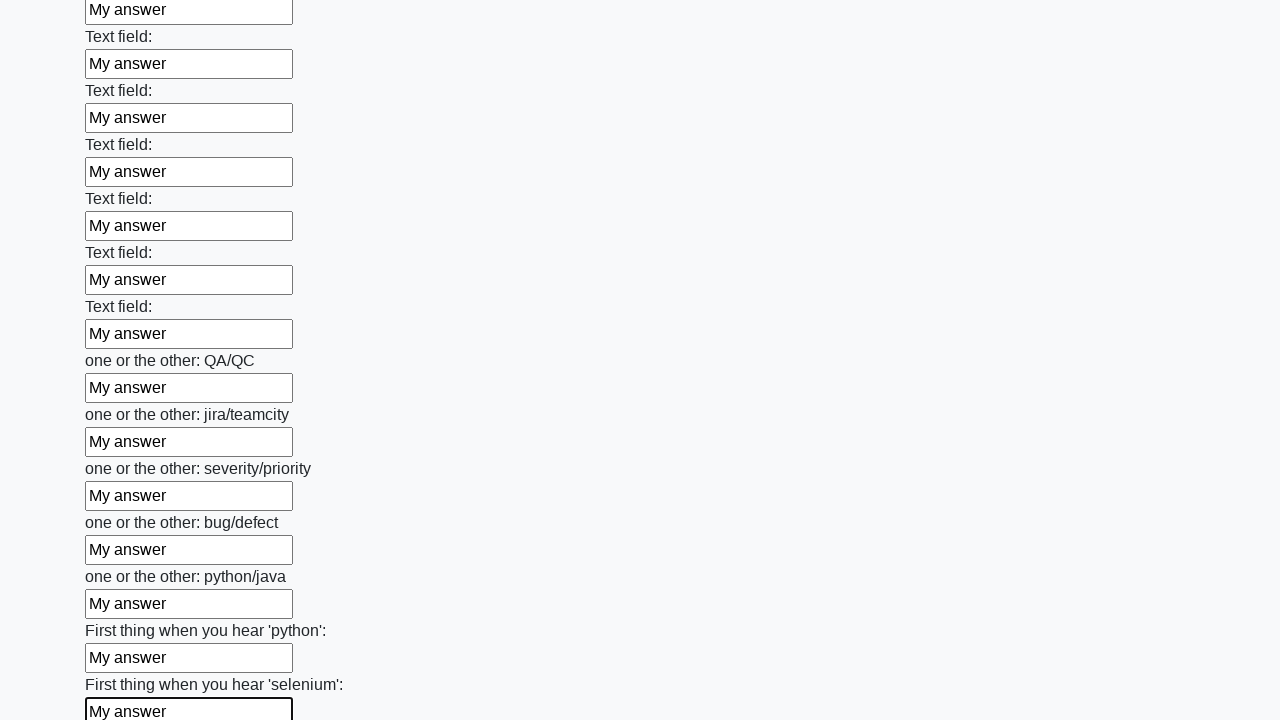

Filled input field with 'My answer' on input >> nth=94
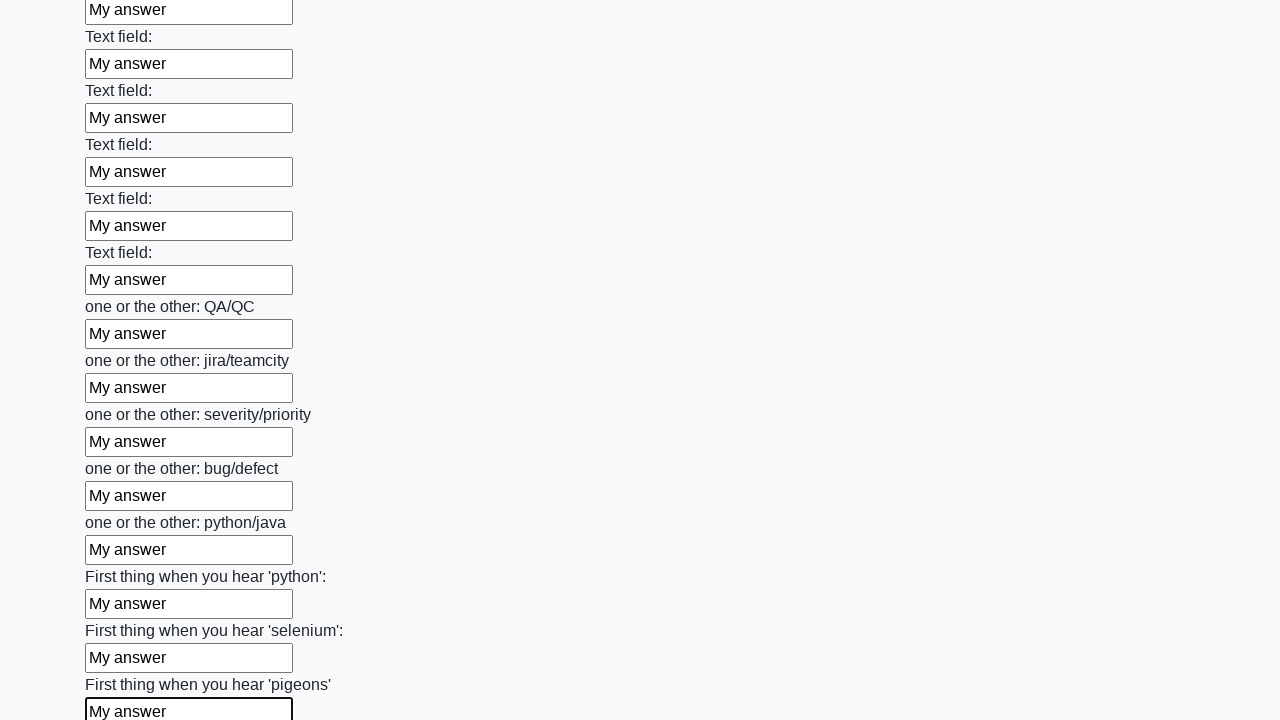

Filled input field with 'My answer' on input >> nth=95
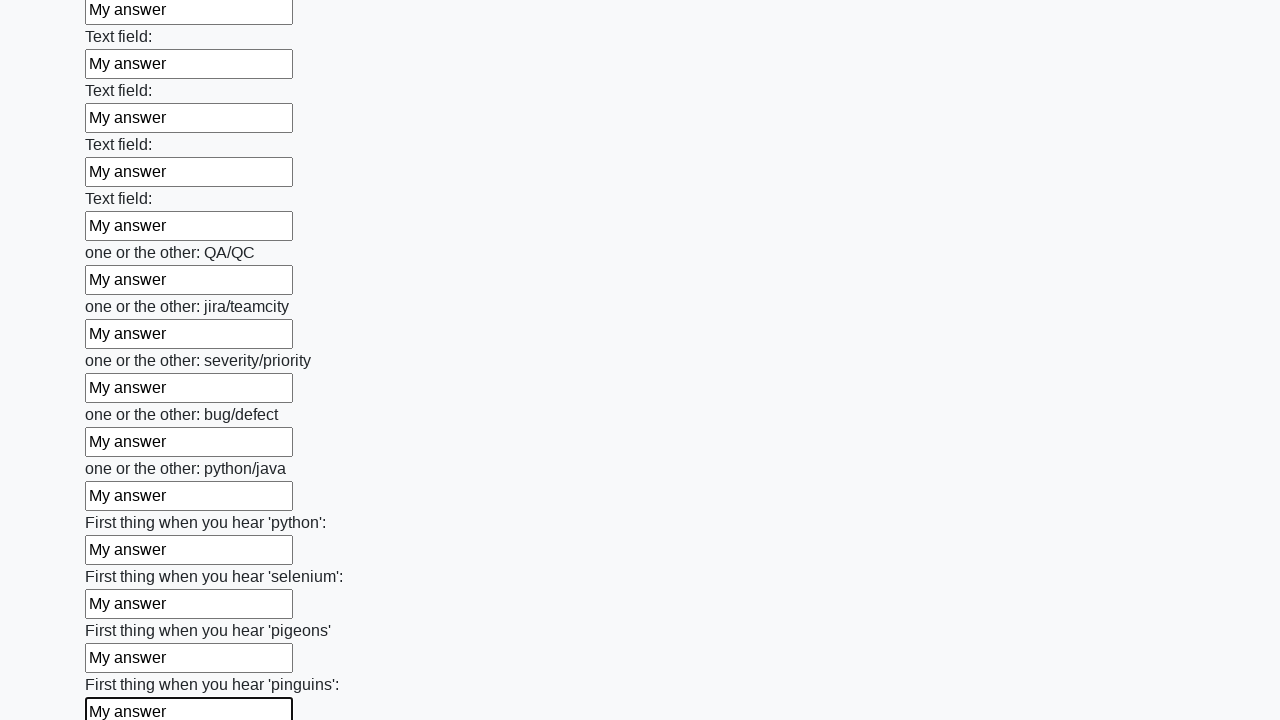

Filled input field with 'My answer' on input >> nth=96
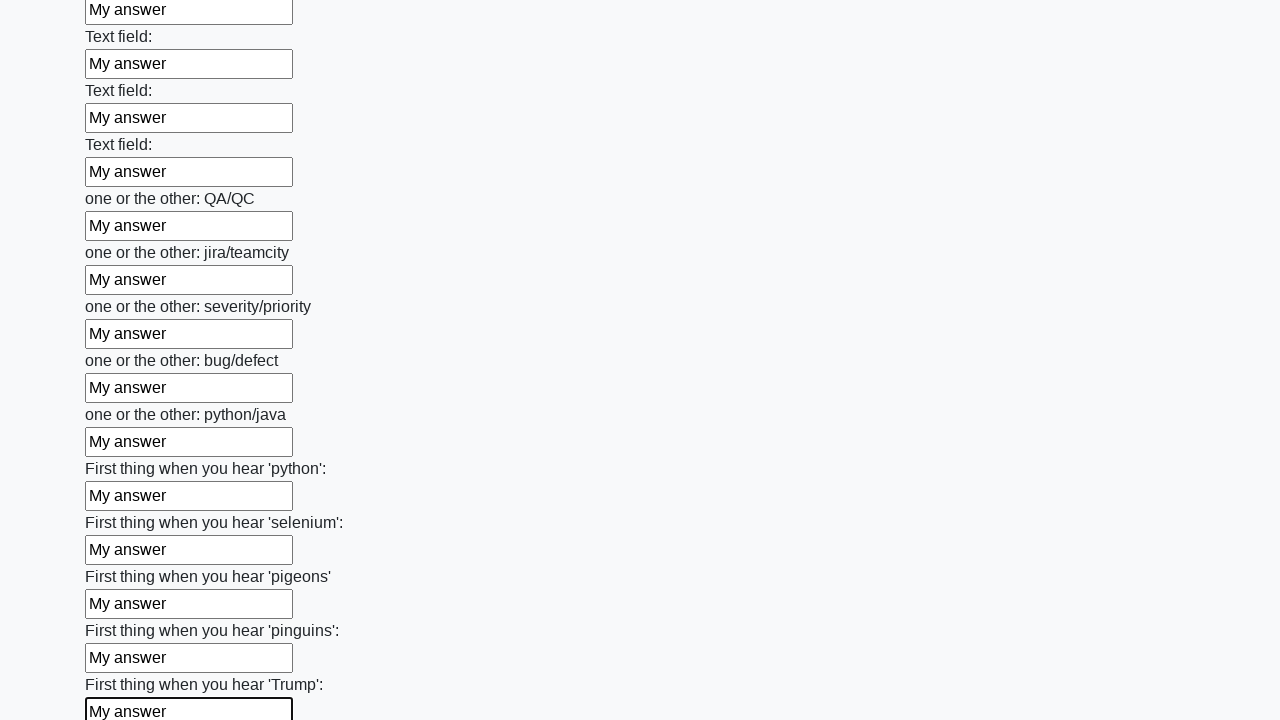

Filled input field with 'My answer' on input >> nth=97
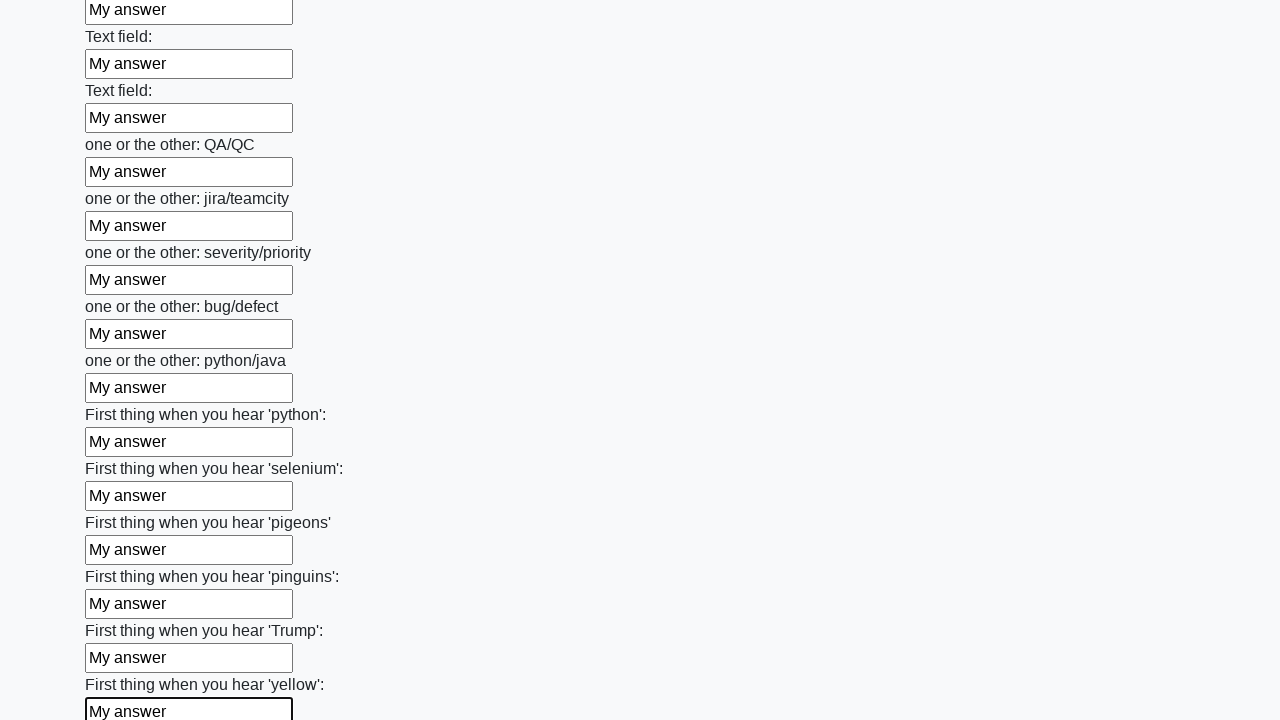

Filled input field with 'My answer' on input >> nth=98
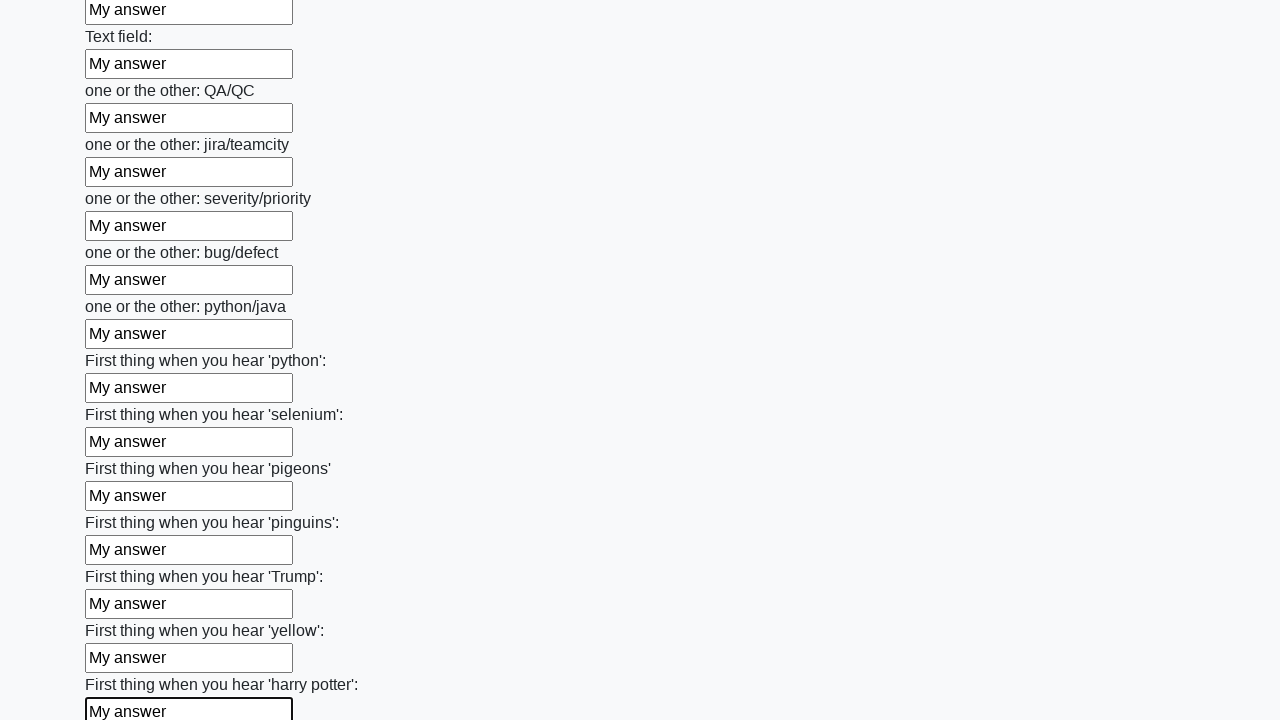

Filled input field with 'My answer' on input >> nth=99
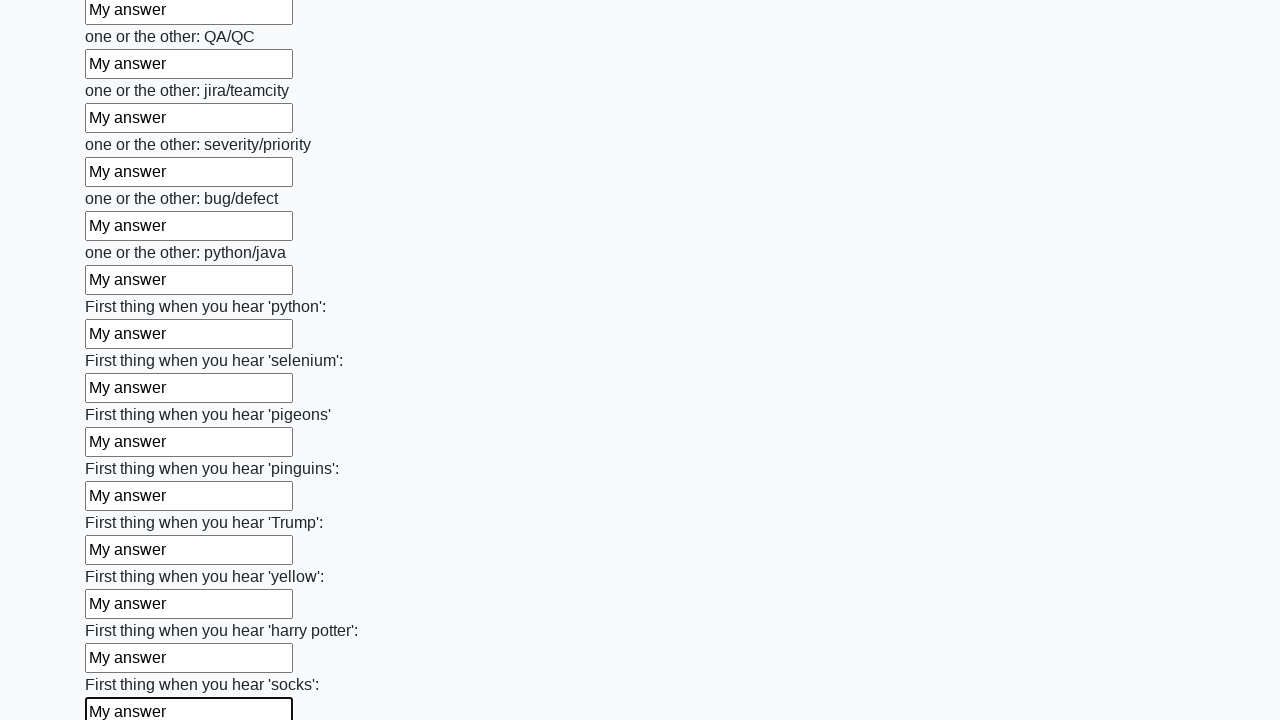

Clicked the submit button at (123, 611) on button.btn
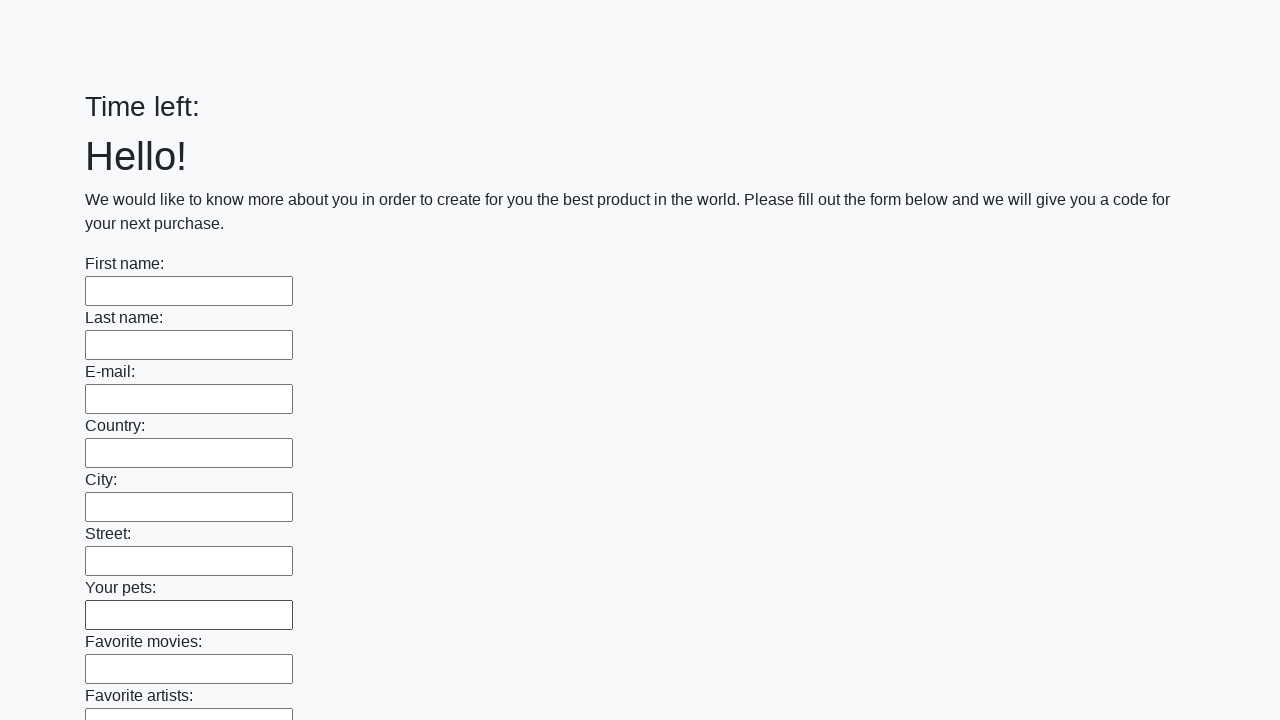

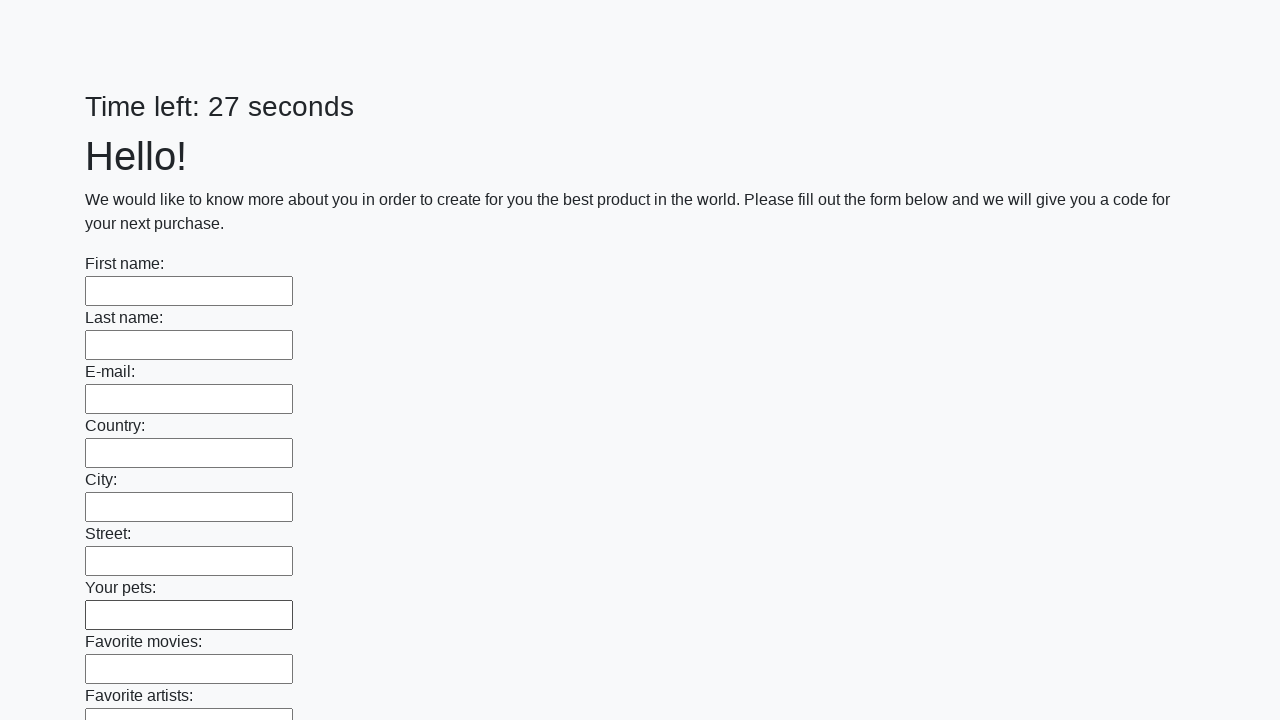